Tests the TodoMVC dashboard by adding multiple todo tasks (35 tasks based on complexity factor of 7) and verifying they are all displayed correctly.

Starting URL: https://demo.playwright.dev/todomvc

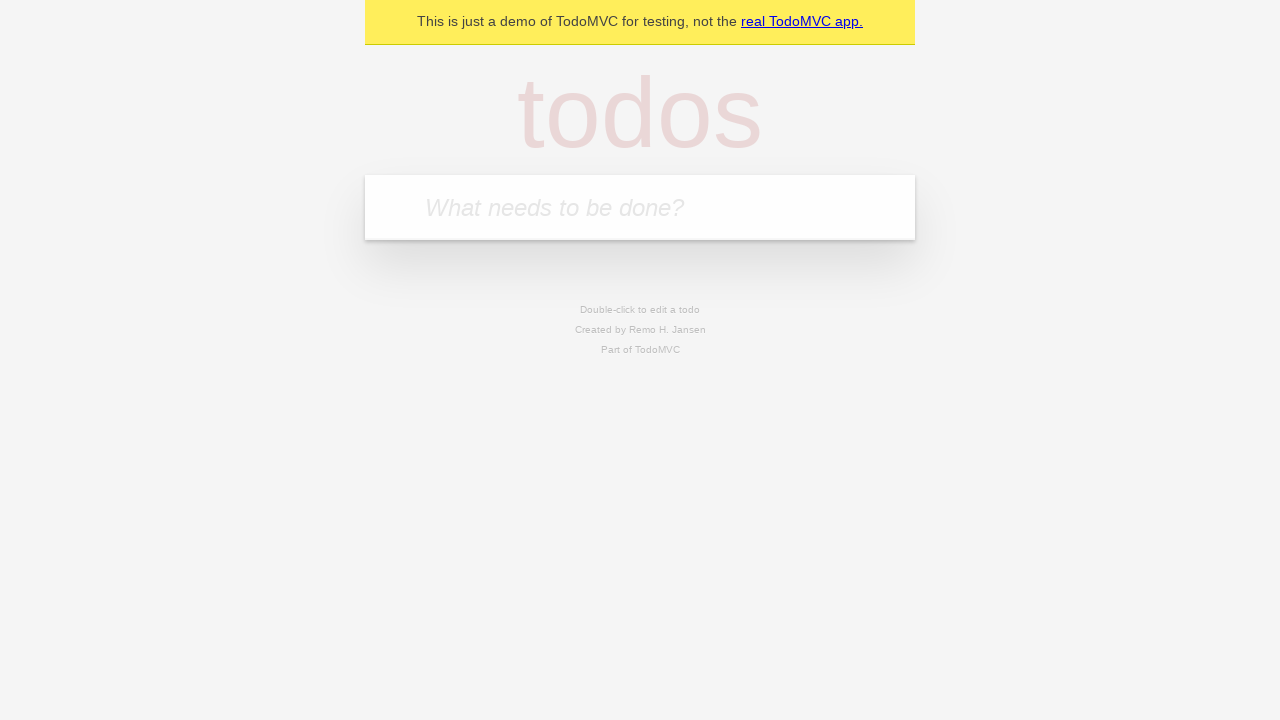

Filled todo input with 'Task 1' on internal:attr=[placeholder="What needs to be done?"i]
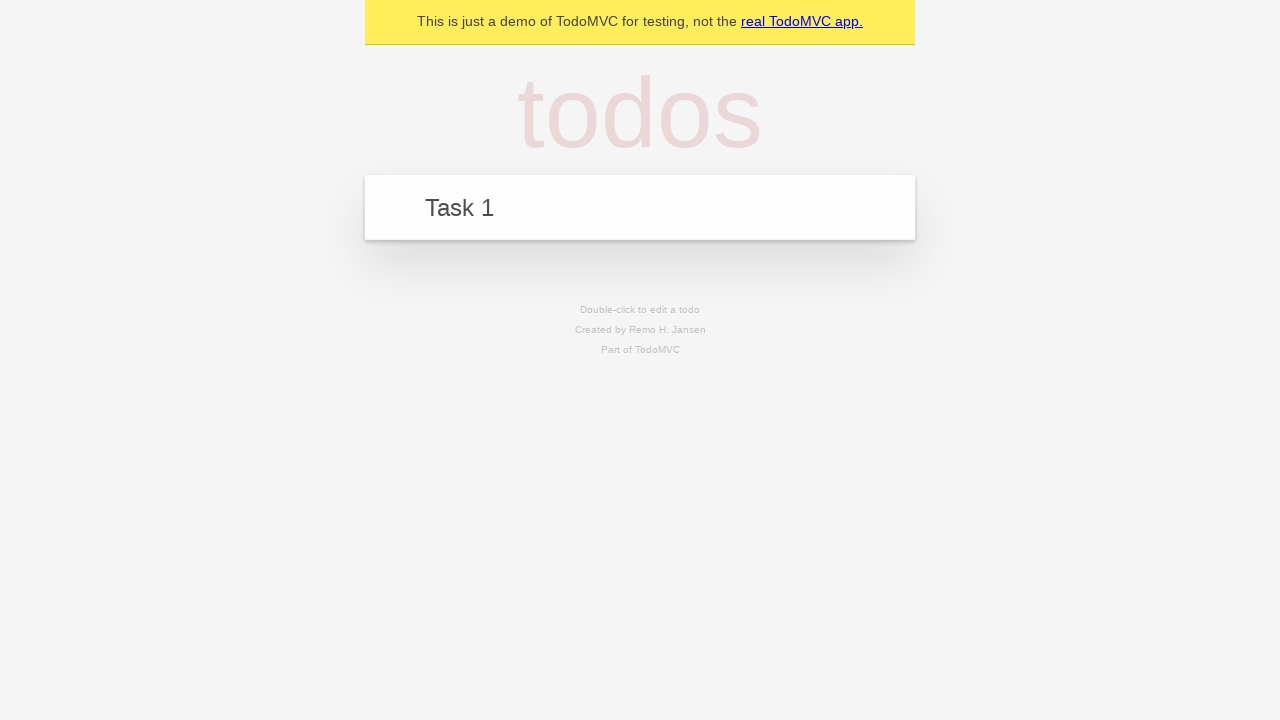

Pressed Enter to add Task 1 on internal:attr=[placeholder="What needs to be done?"i]
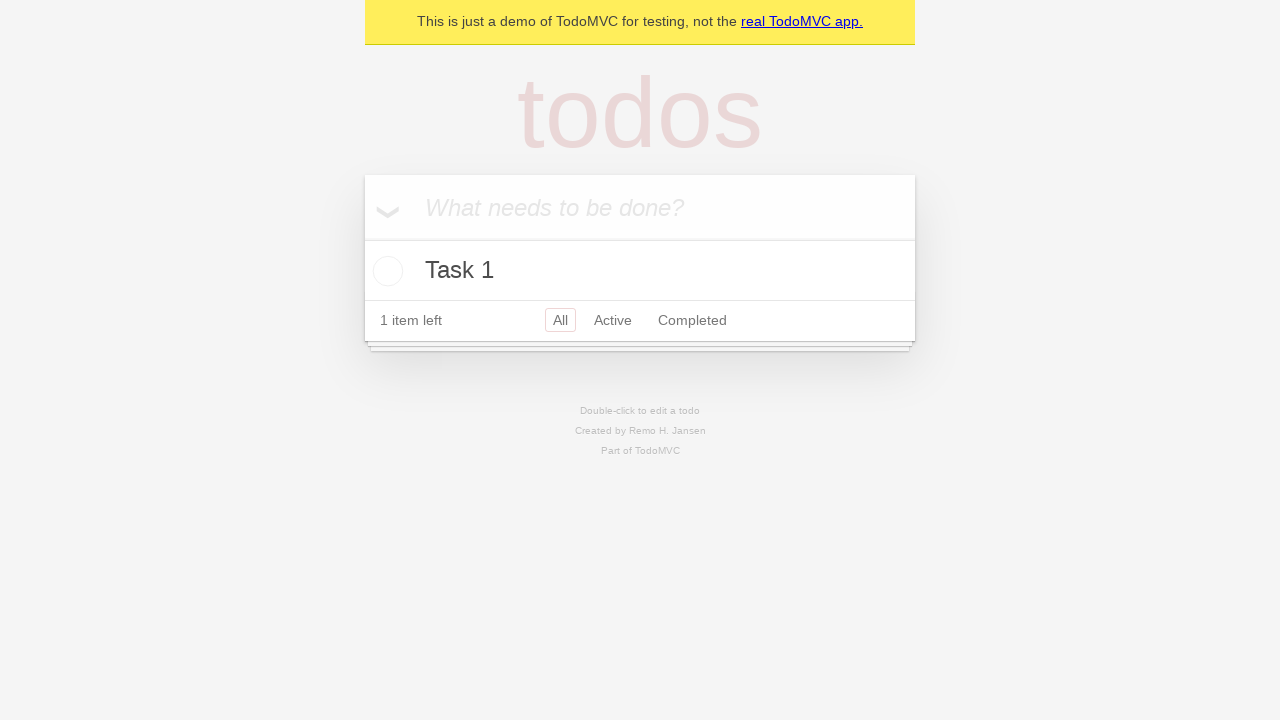

Waited 200ms after adding Task 1
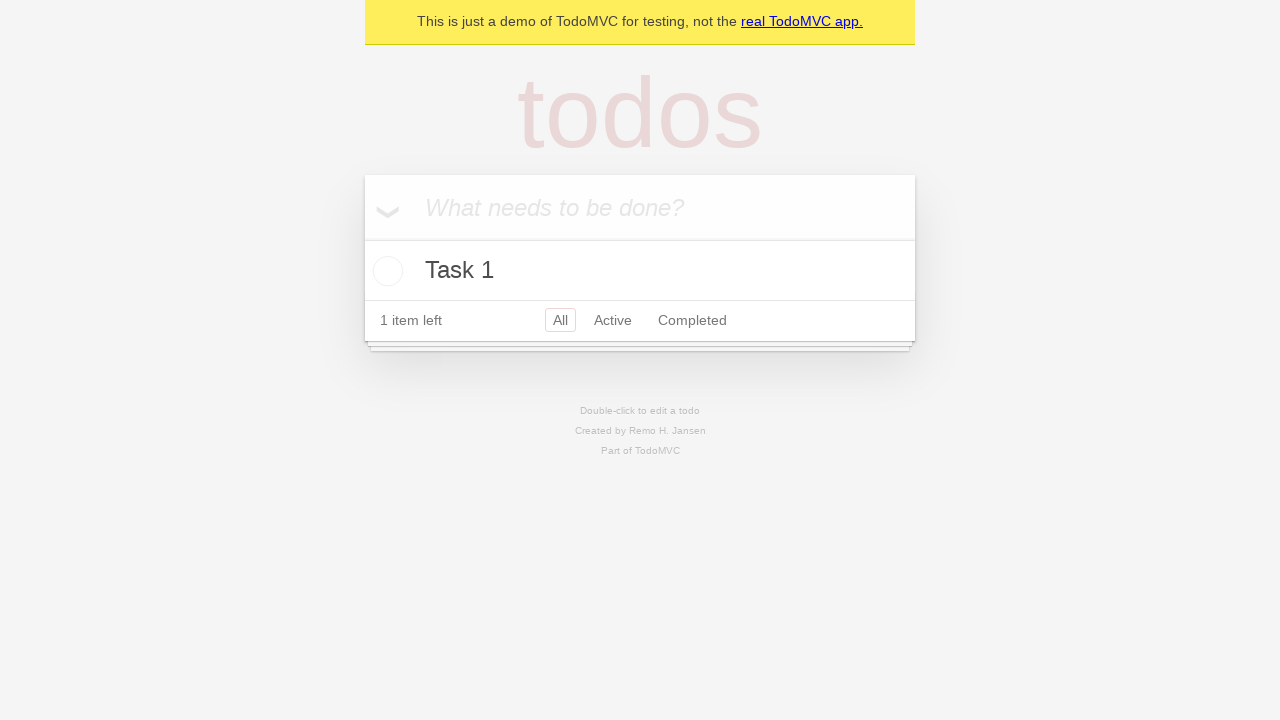

Filled todo input with 'Task 2' on internal:attr=[placeholder="What needs to be done?"i]
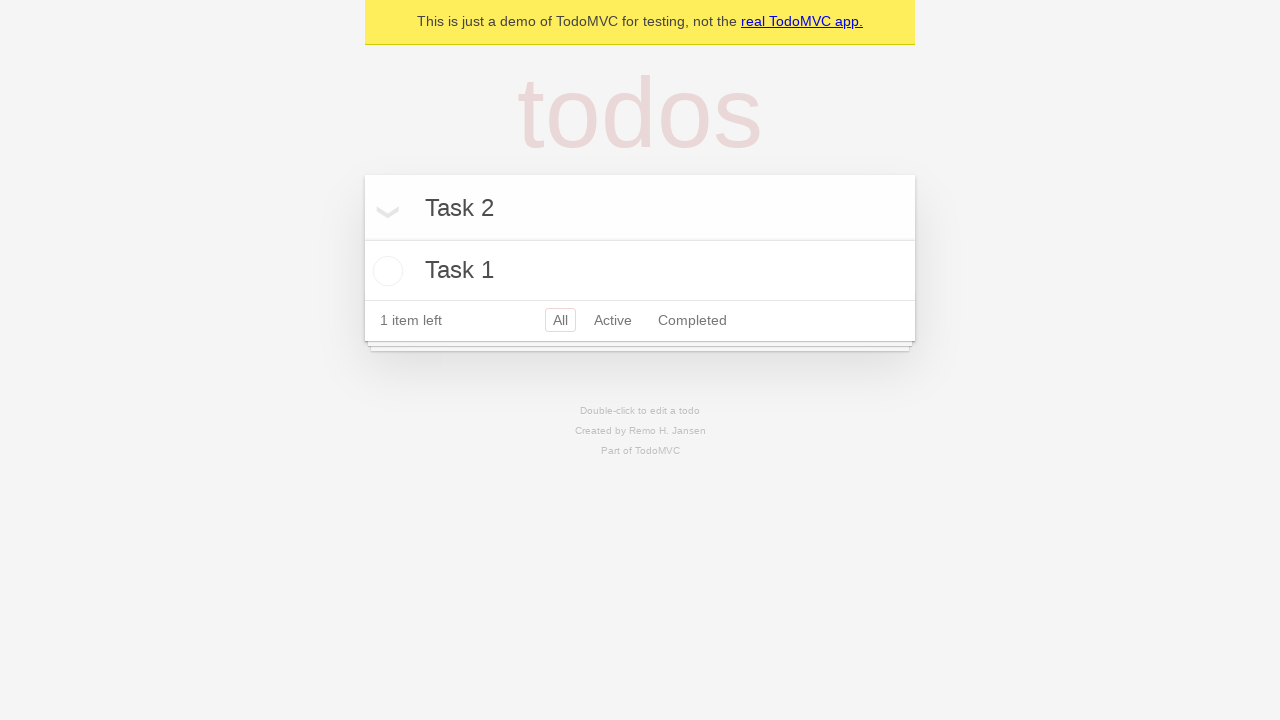

Pressed Enter to add Task 2 on internal:attr=[placeholder="What needs to be done?"i]
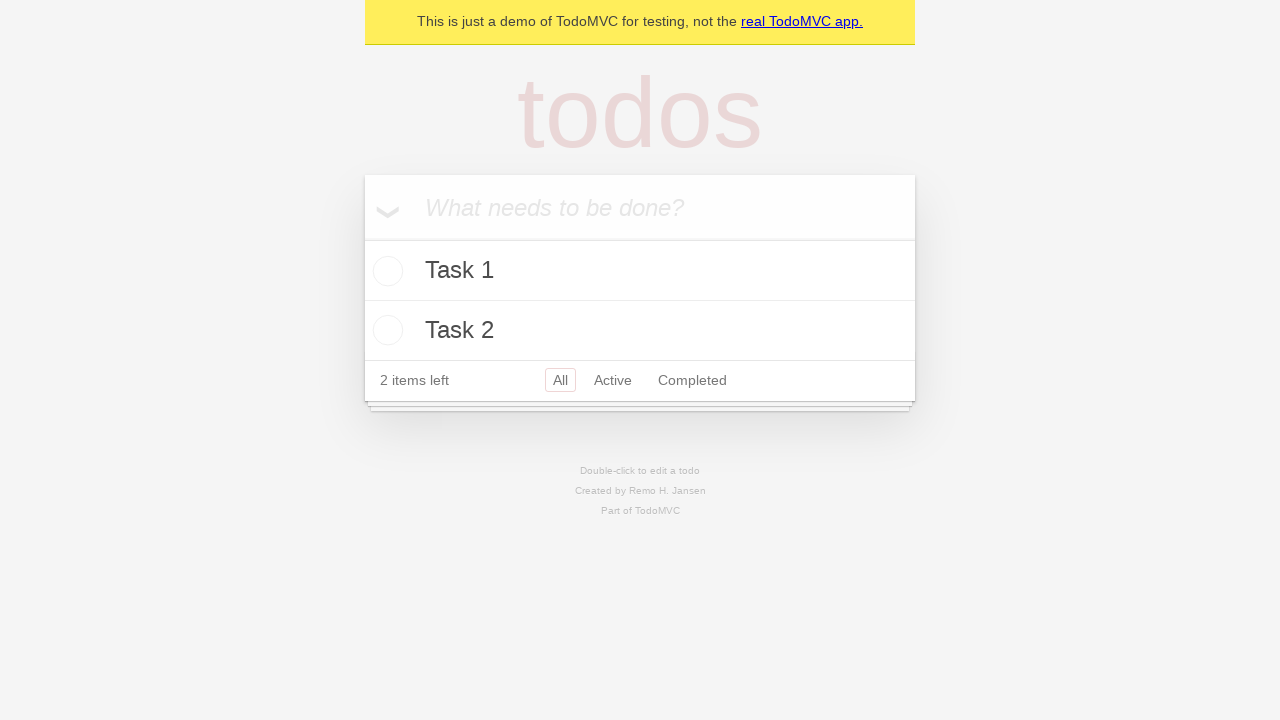

Waited 200ms after adding Task 2
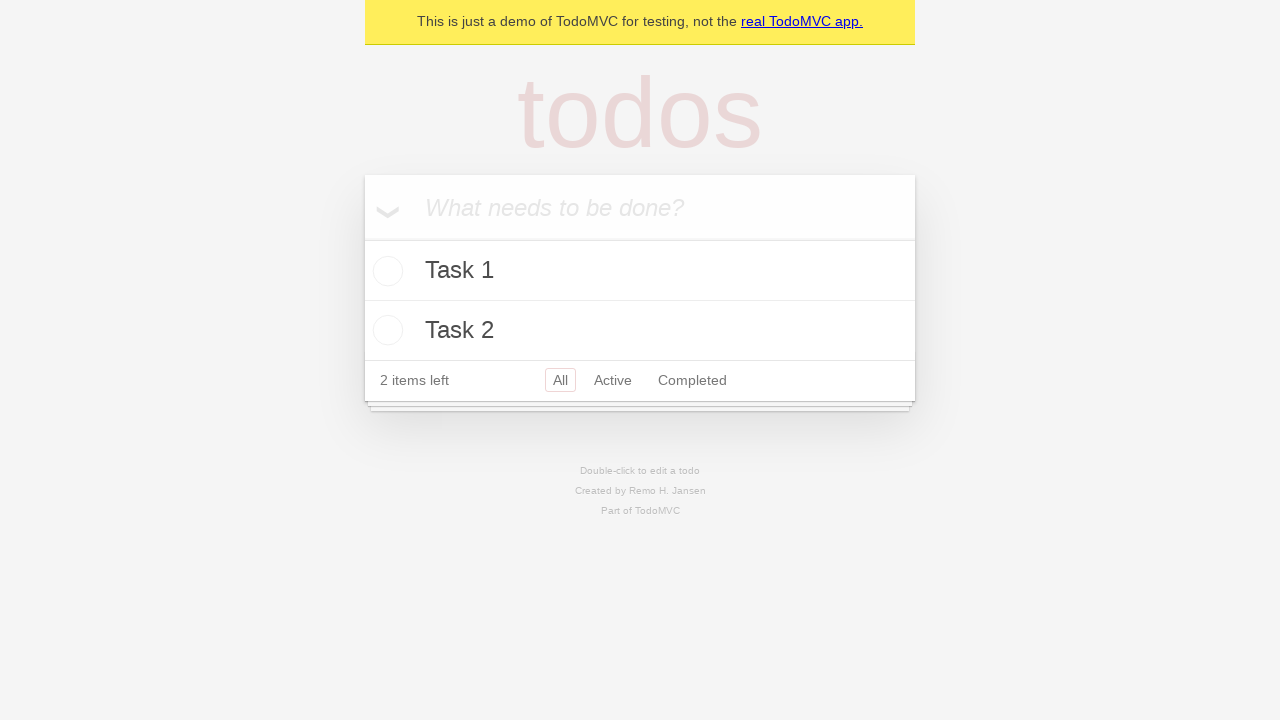

Filled todo input with 'Task 3' on internal:attr=[placeholder="What needs to be done?"i]
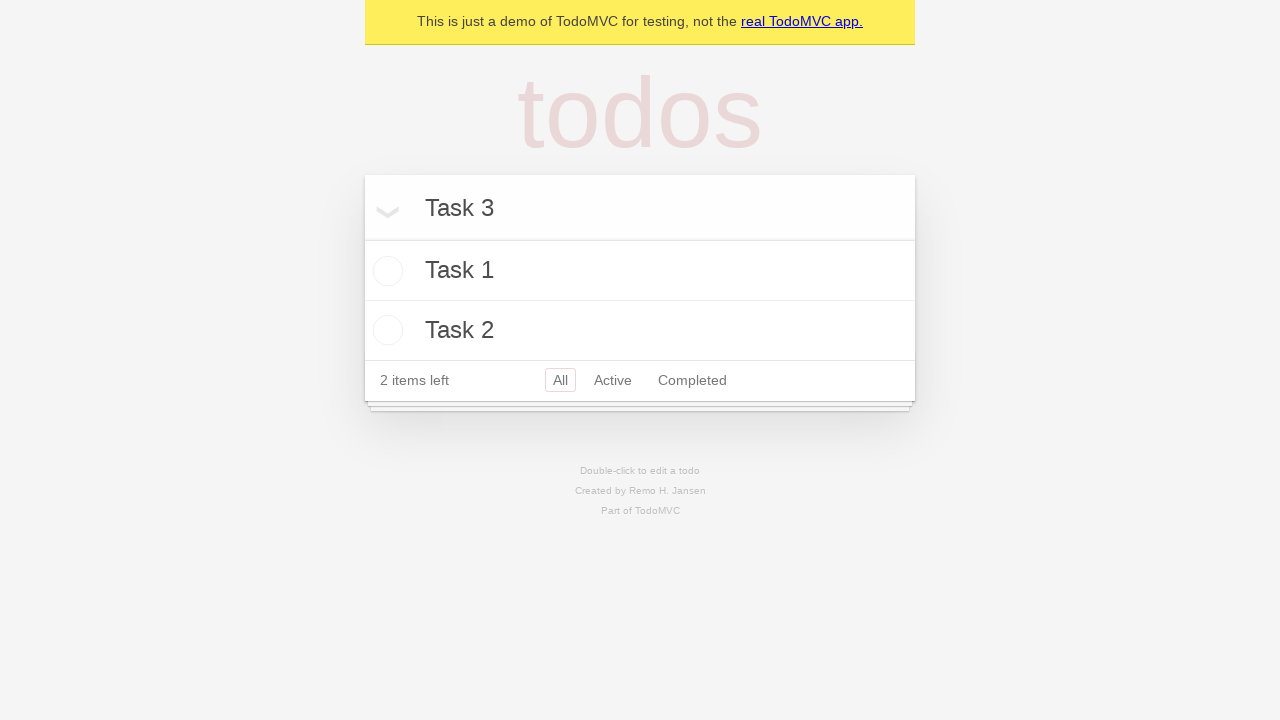

Pressed Enter to add Task 3 on internal:attr=[placeholder="What needs to be done?"i]
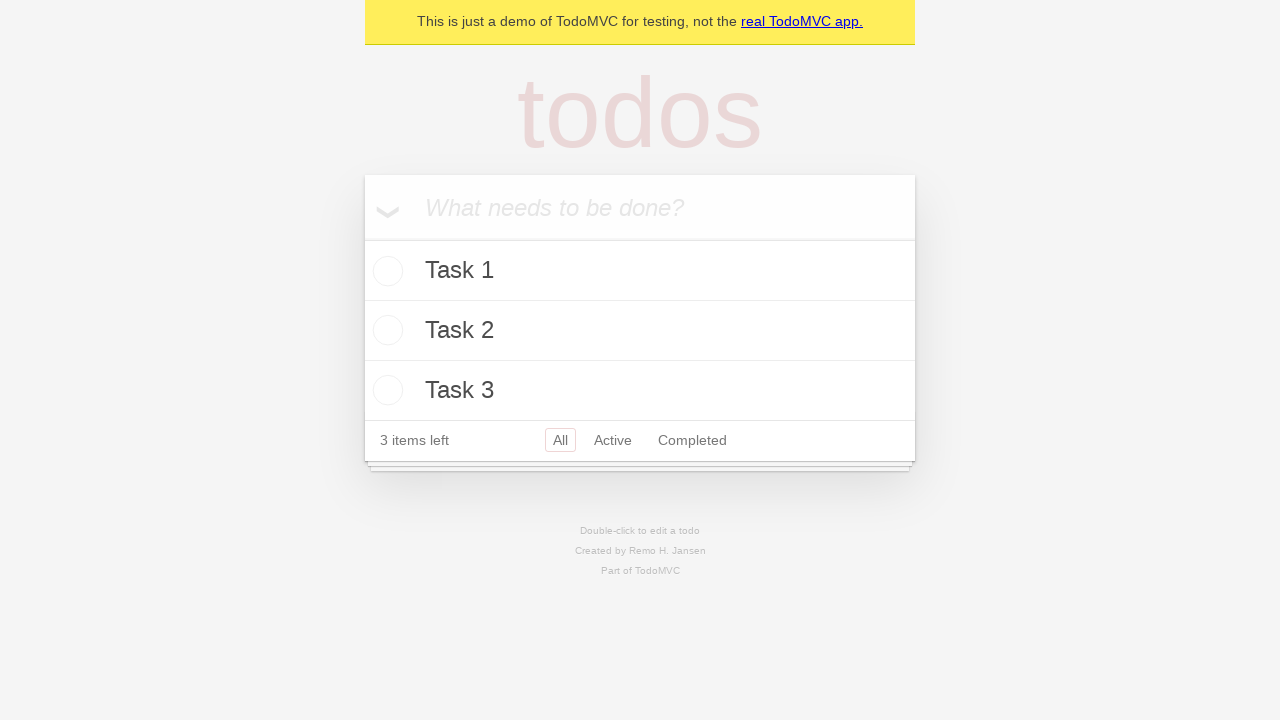

Waited 200ms after adding Task 3
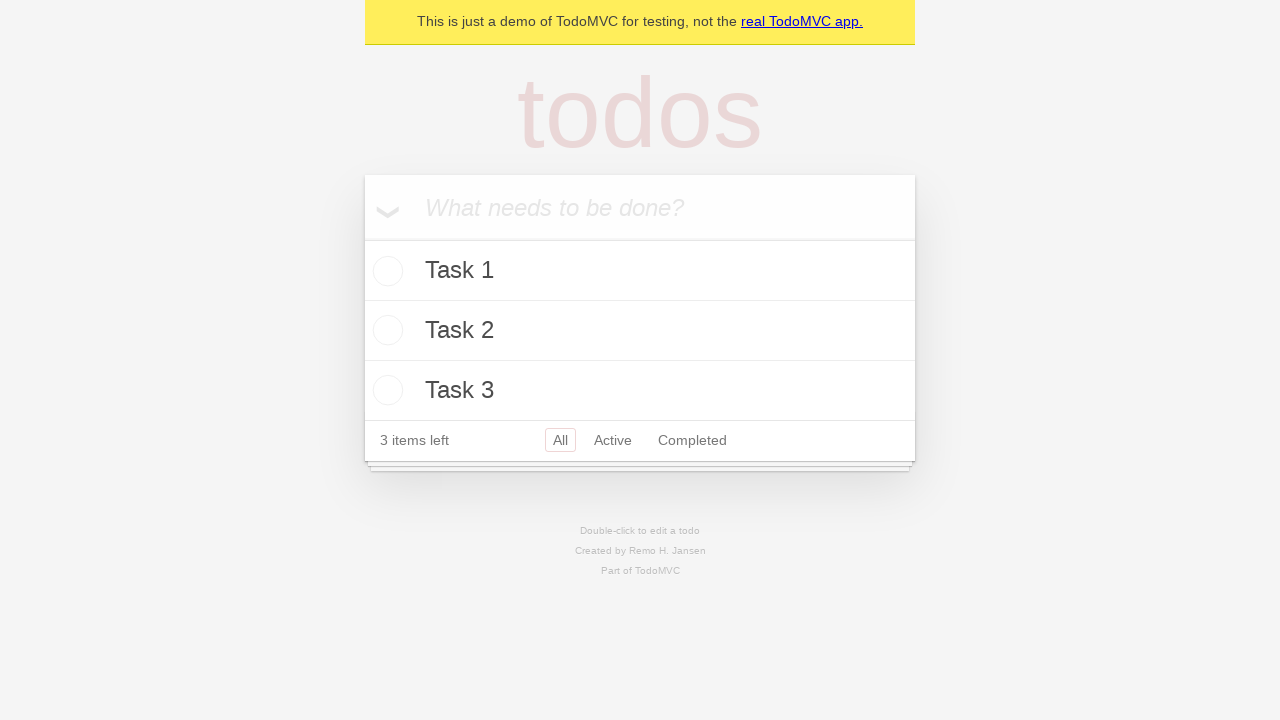

Filled todo input with 'Task 4' on internal:attr=[placeholder="What needs to be done?"i]
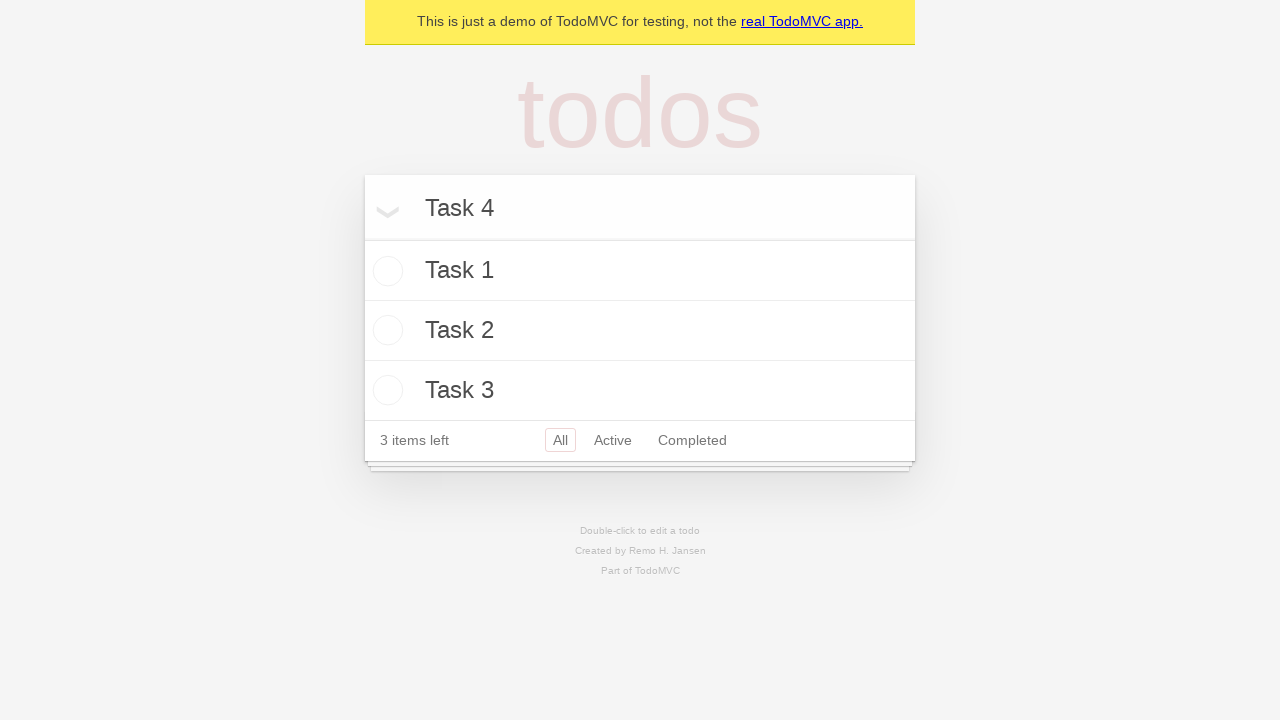

Pressed Enter to add Task 4 on internal:attr=[placeholder="What needs to be done?"i]
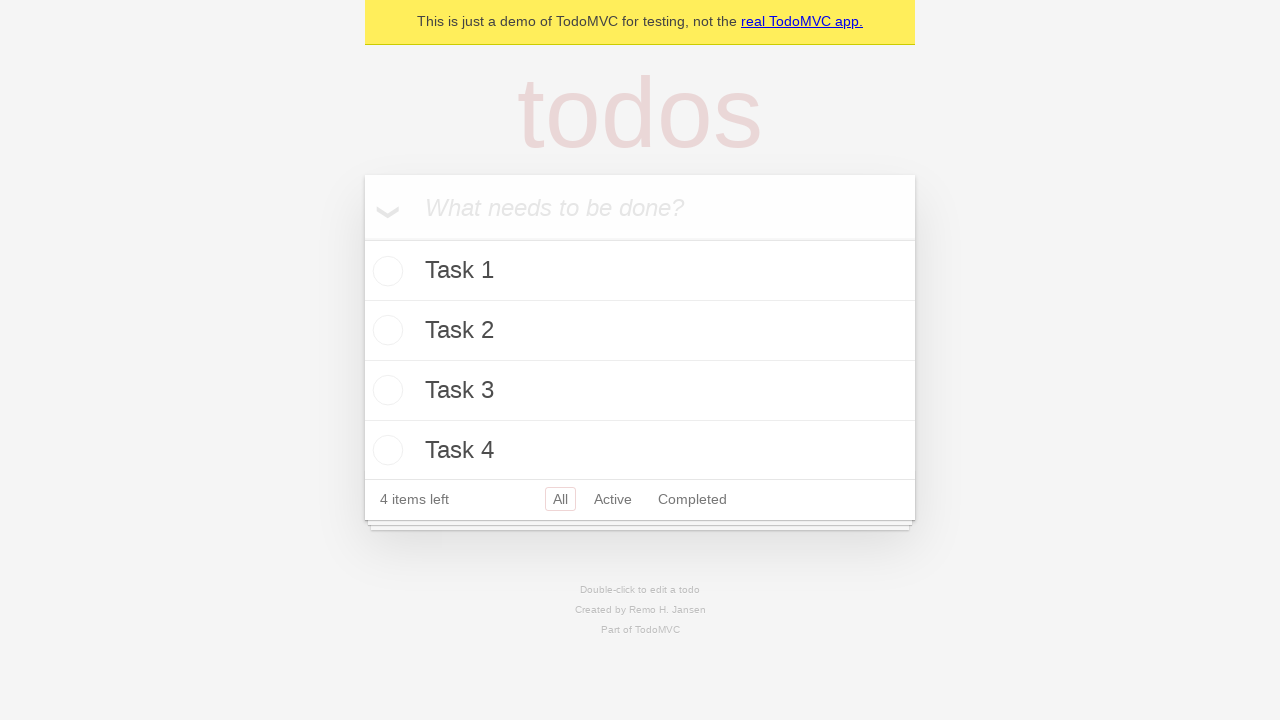

Waited 200ms after adding Task 4
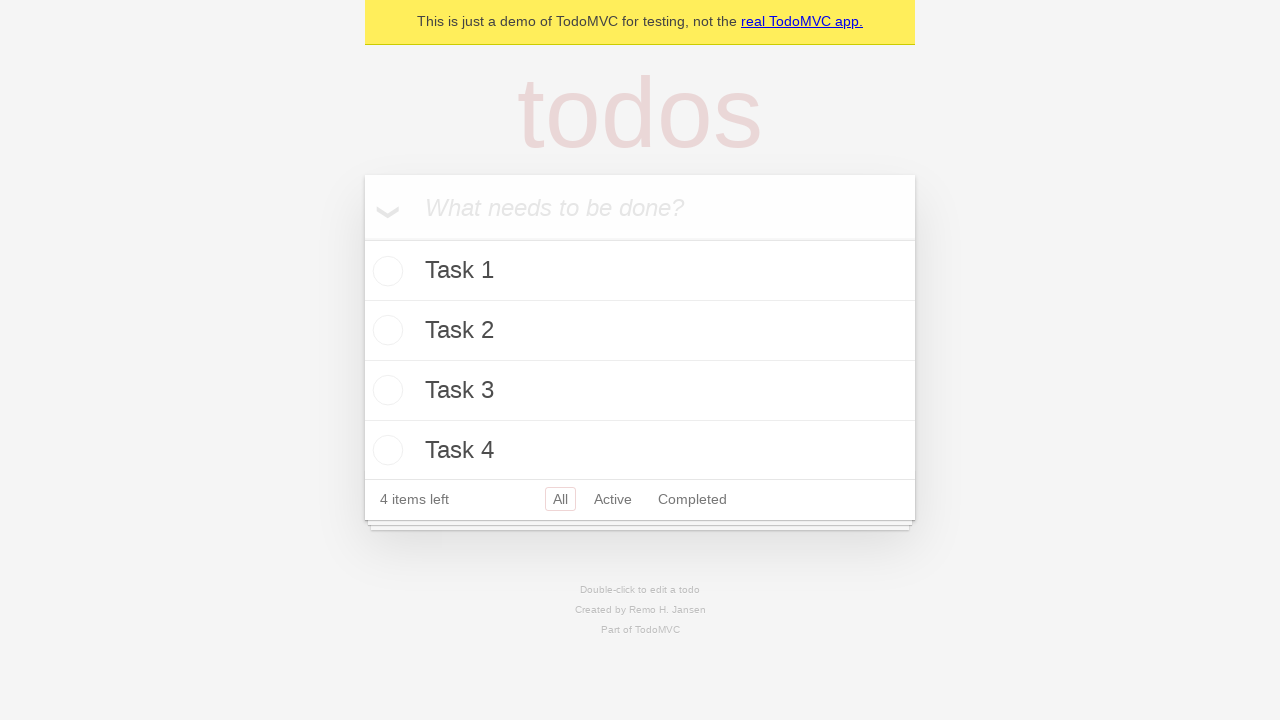

Filled todo input with 'Task 5' on internal:attr=[placeholder="What needs to be done?"i]
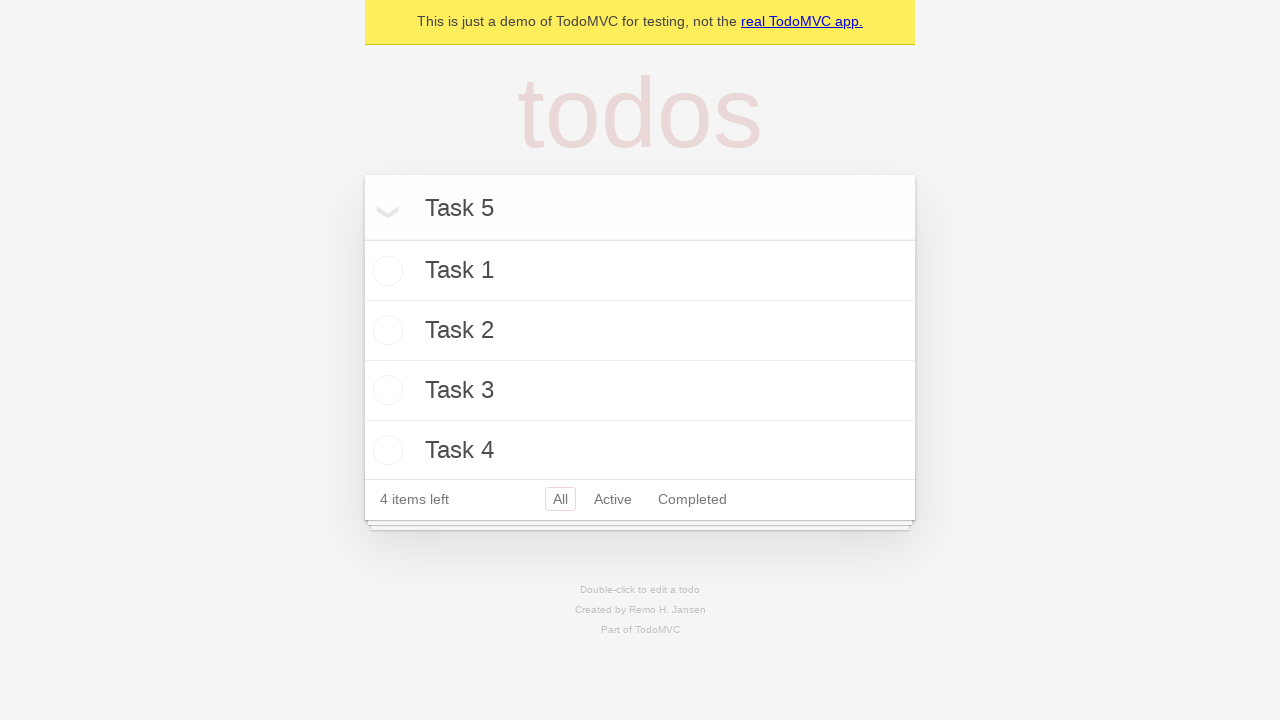

Pressed Enter to add Task 5 on internal:attr=[placeholder="What needs to be done?"i]
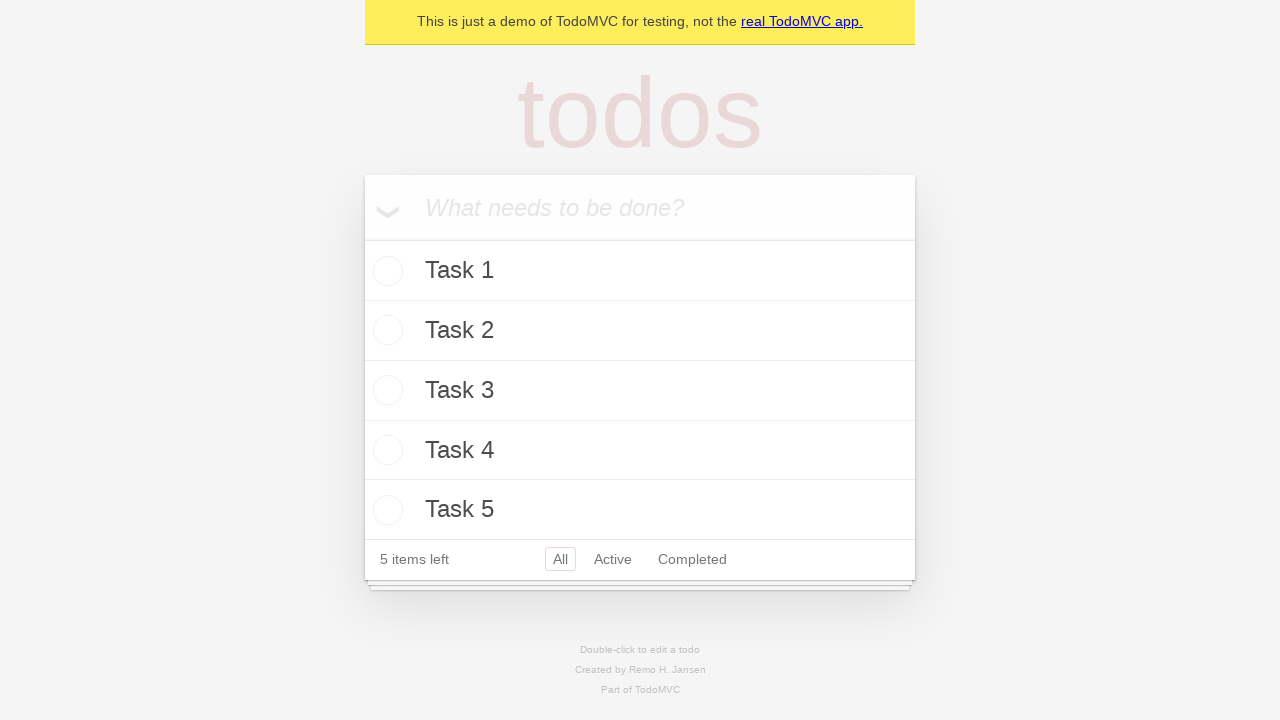

Waited 200ms after adding Task 5
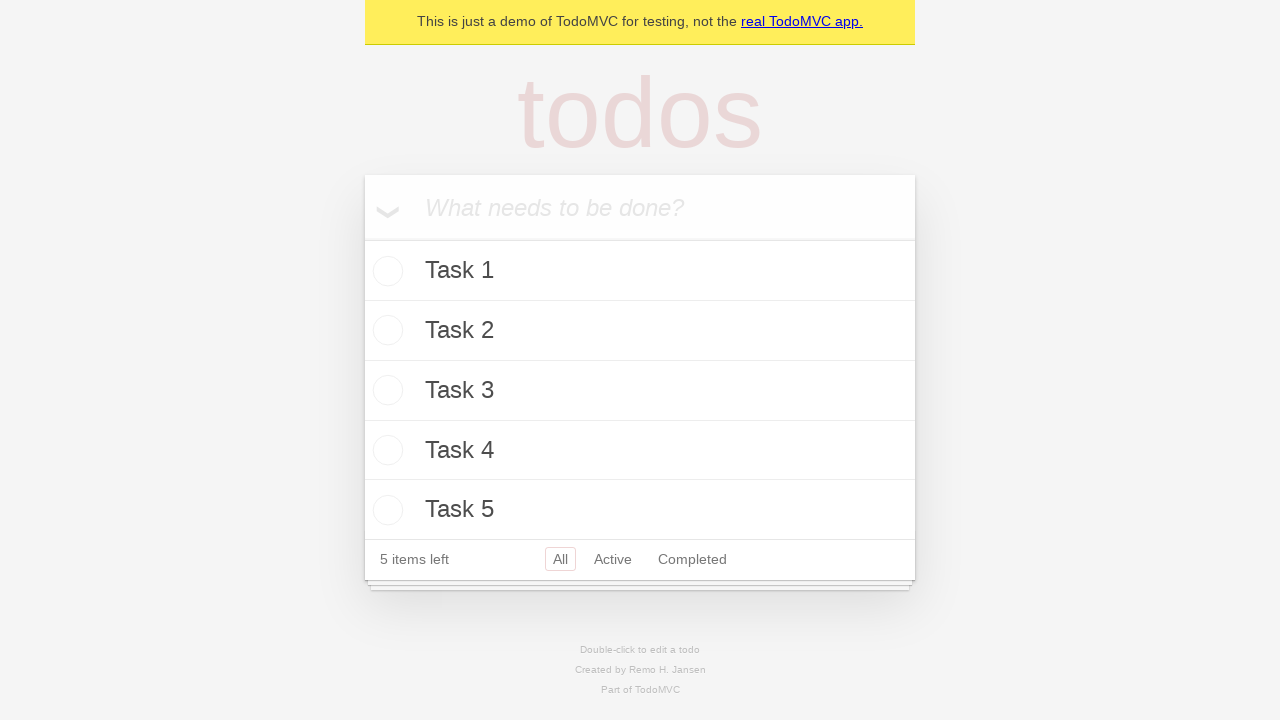

Filled todo input with 'Task 6' on internal:attr=[placeholder="What needs to be done?"i]
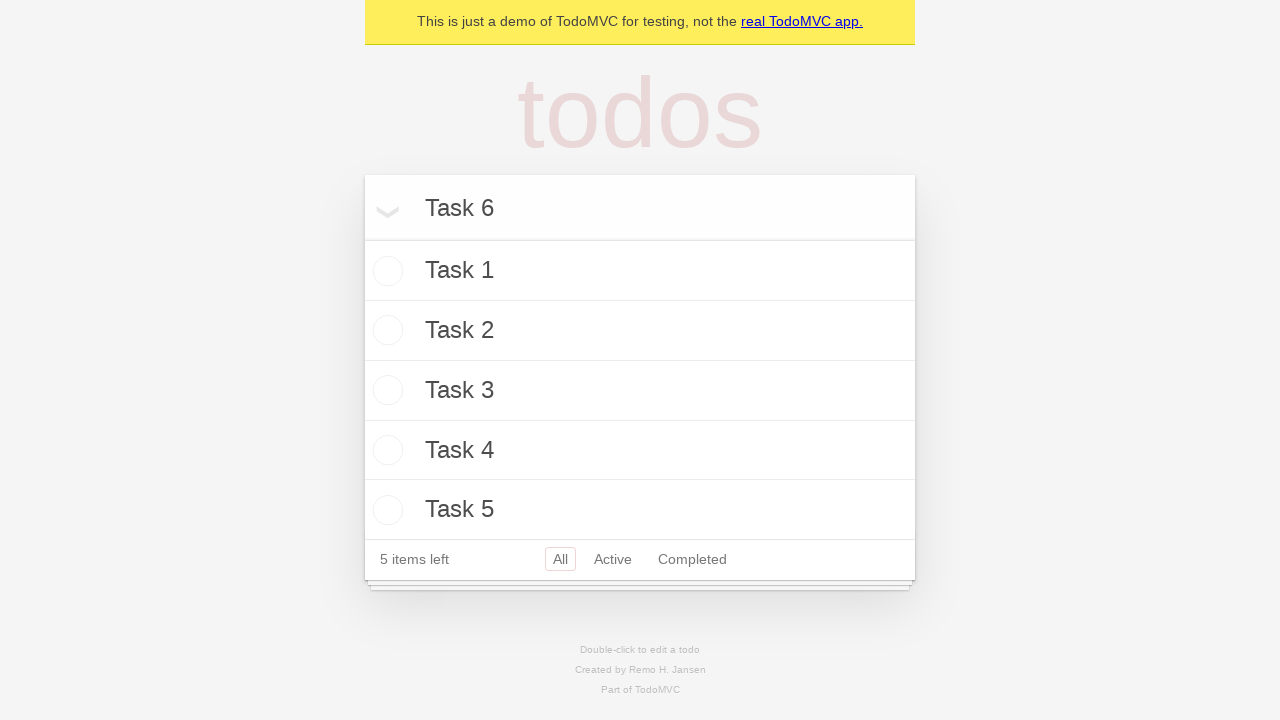

Pressed Enter to add Task 6 on internal:attr=[placeholder="What needs to be done?"i]
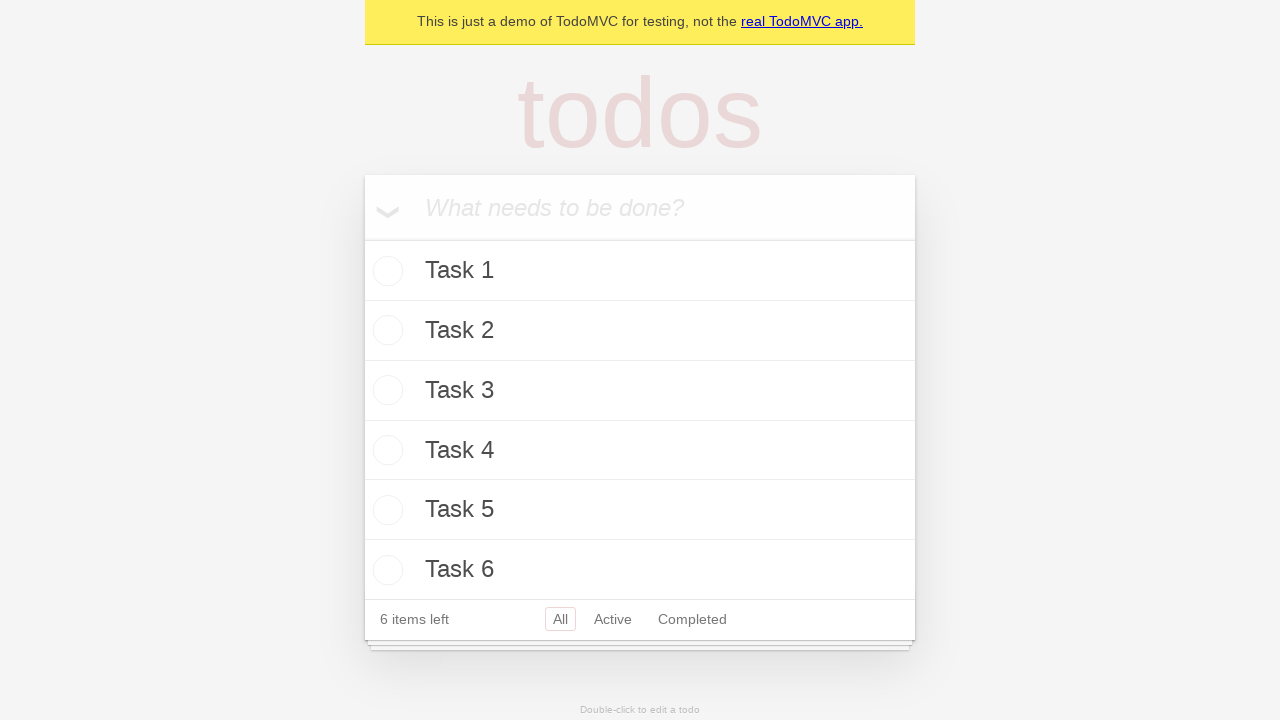

Waited 200ms after adding Task 6
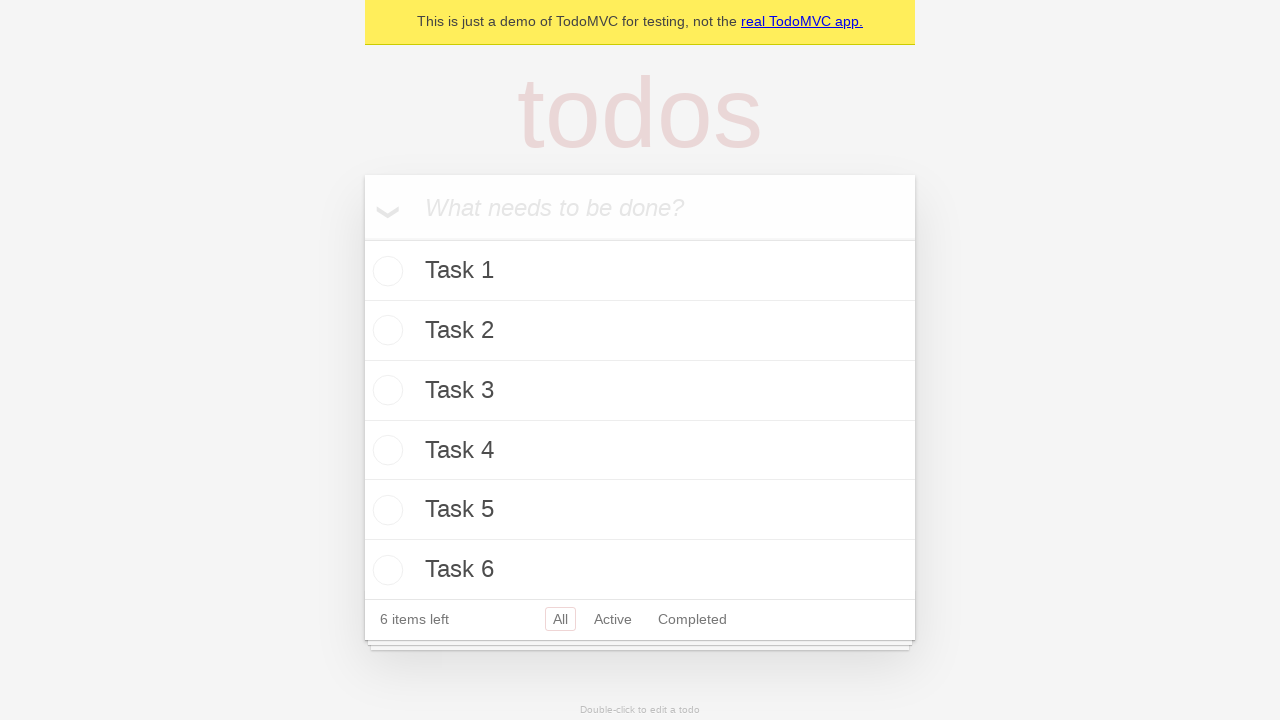

Filled todo input with 'Task 7' on internal:attr=[placeholder="What needs to be done?"i]
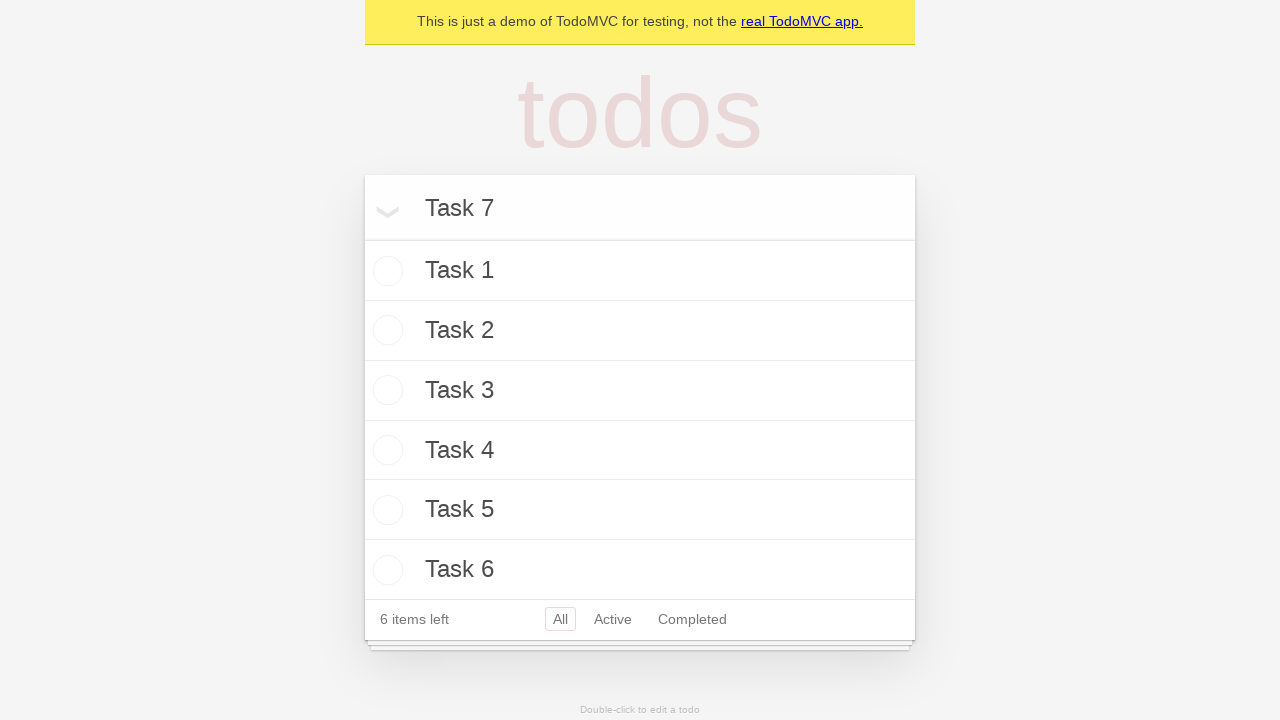

Pressed Enter to add Task 7 on internal:attr=[placeholder="What needs to be done?"i]
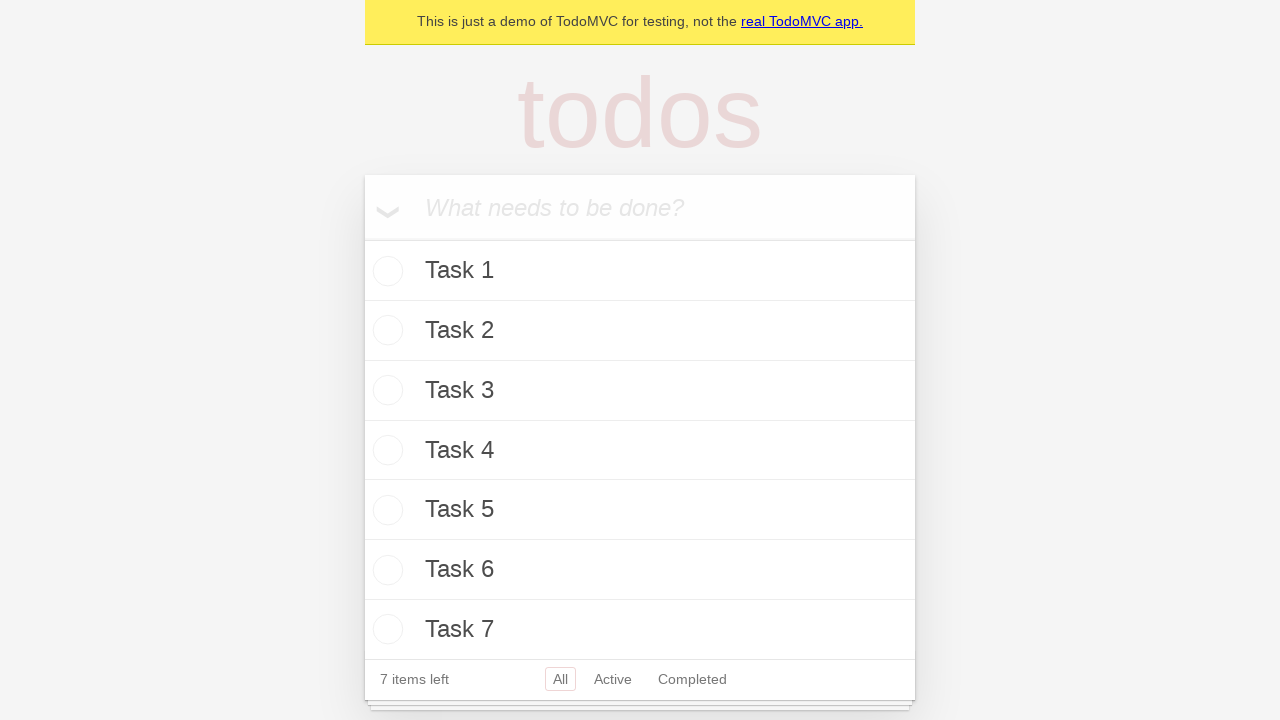

Waited 200ms after adding Task 7
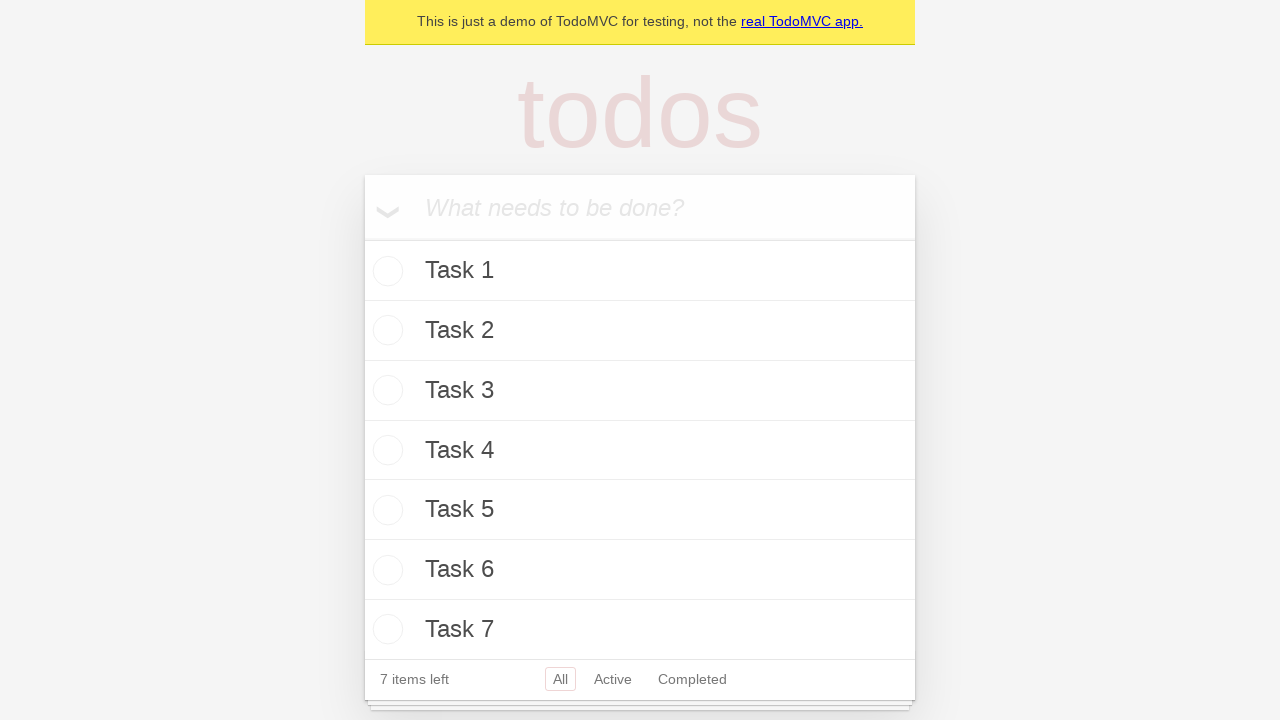

Filled todo input with 'Task 8' on internal:attr=[placeholder="What needs to be done?"i]
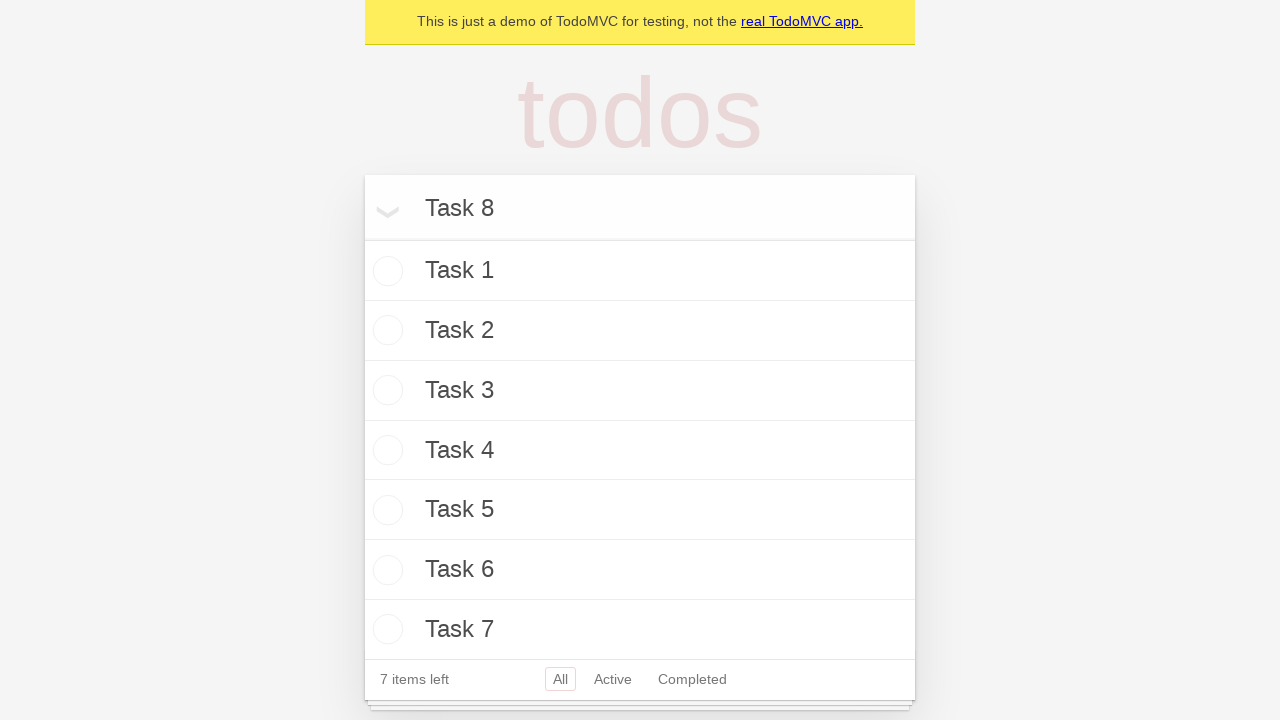

Pressed Enter to add Task 8 on internal:attr=[placeholder="What needs to be done?"i]
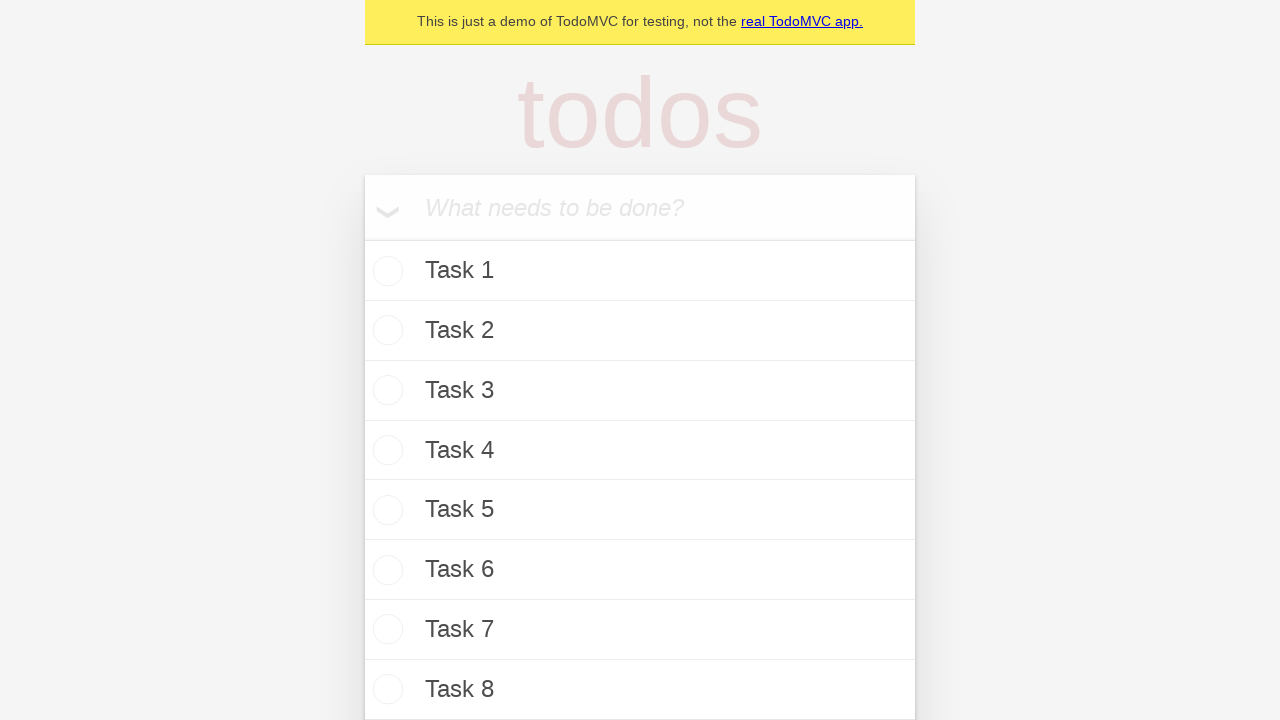

Waited 200ms after adding Task 8
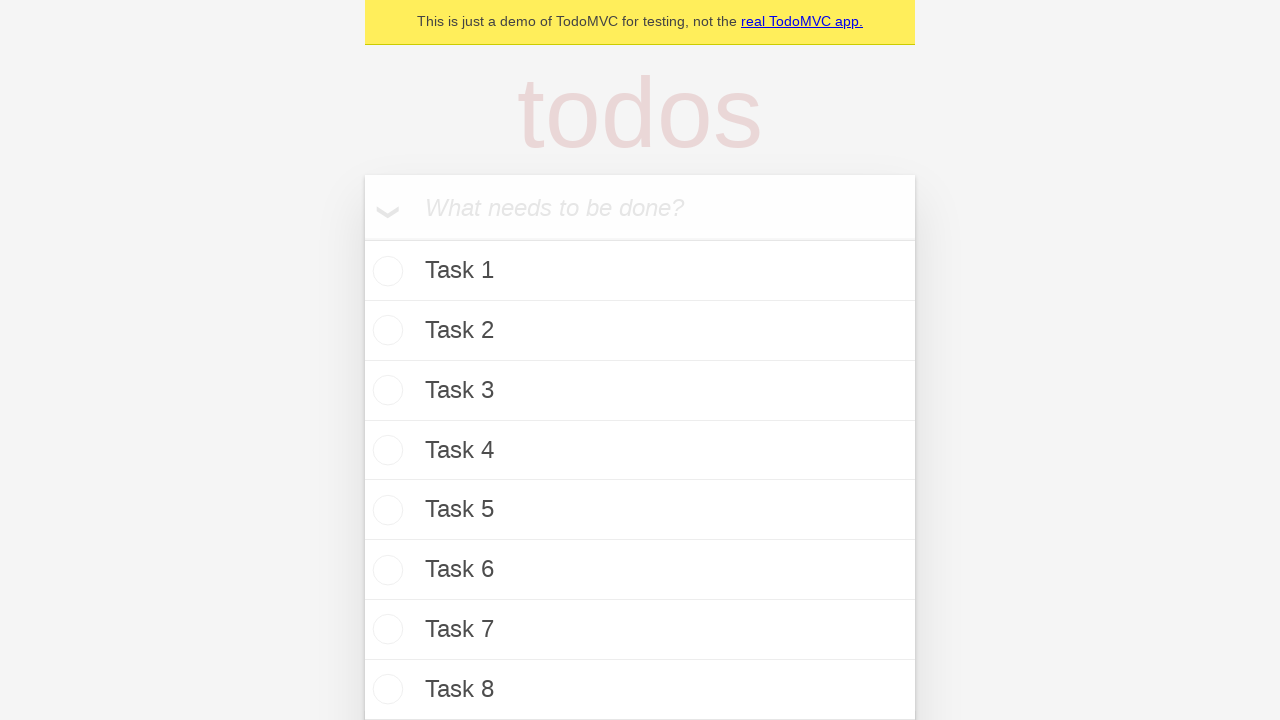

Filled todo input with 'Task 9' on internal:attr=[placeholder="What needs to be done?"i]
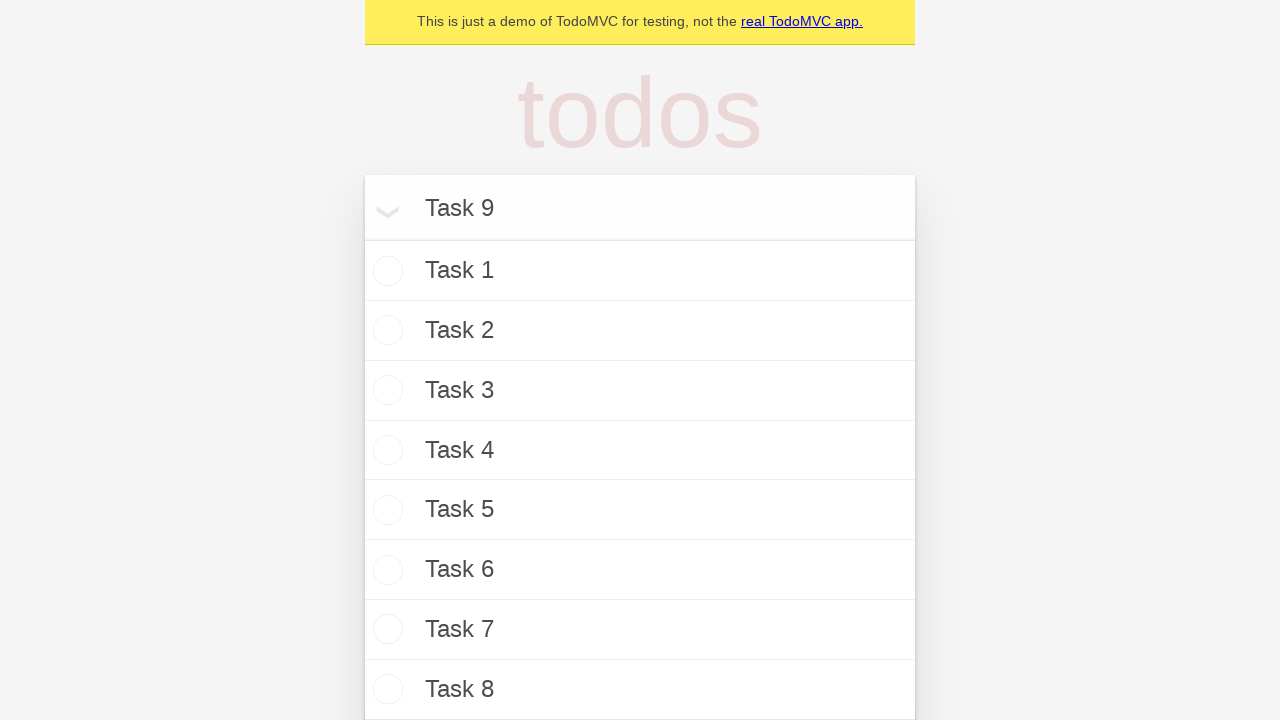

Pressed Enter to add Task 9 on internal:attr=[placeholder="What needs to be done?"i]
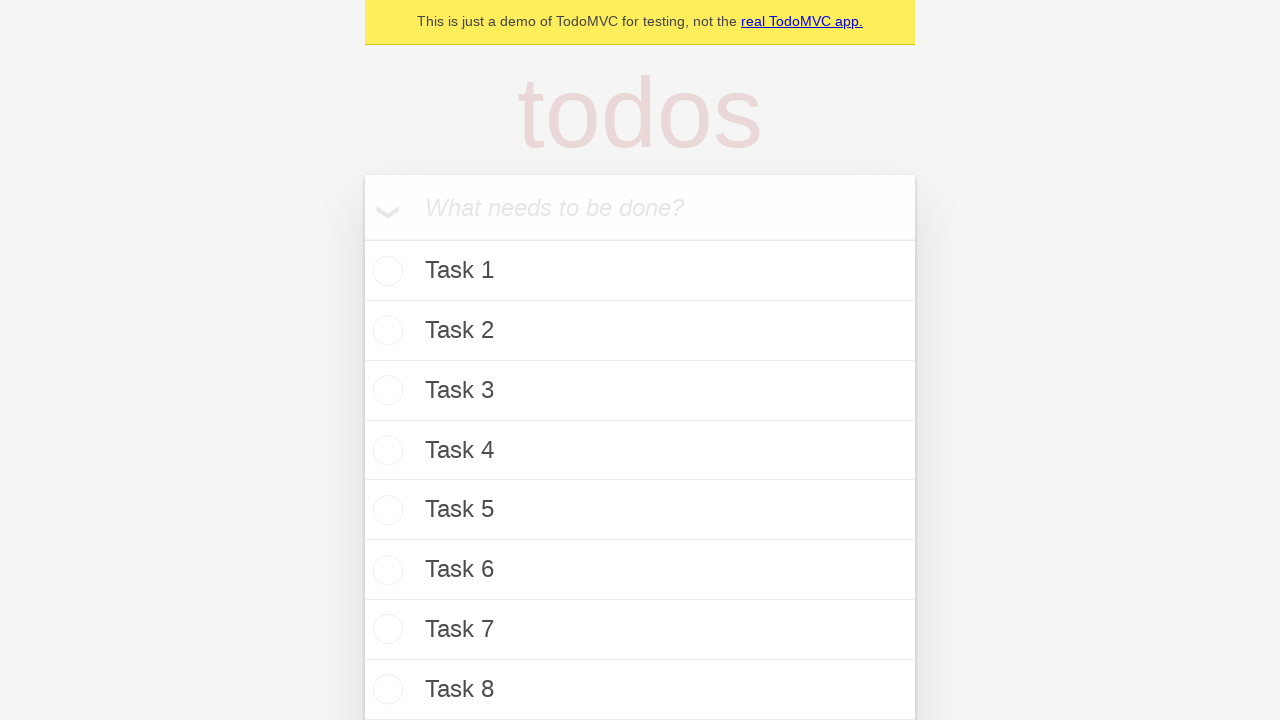

Waited 200ms after adding Task 9
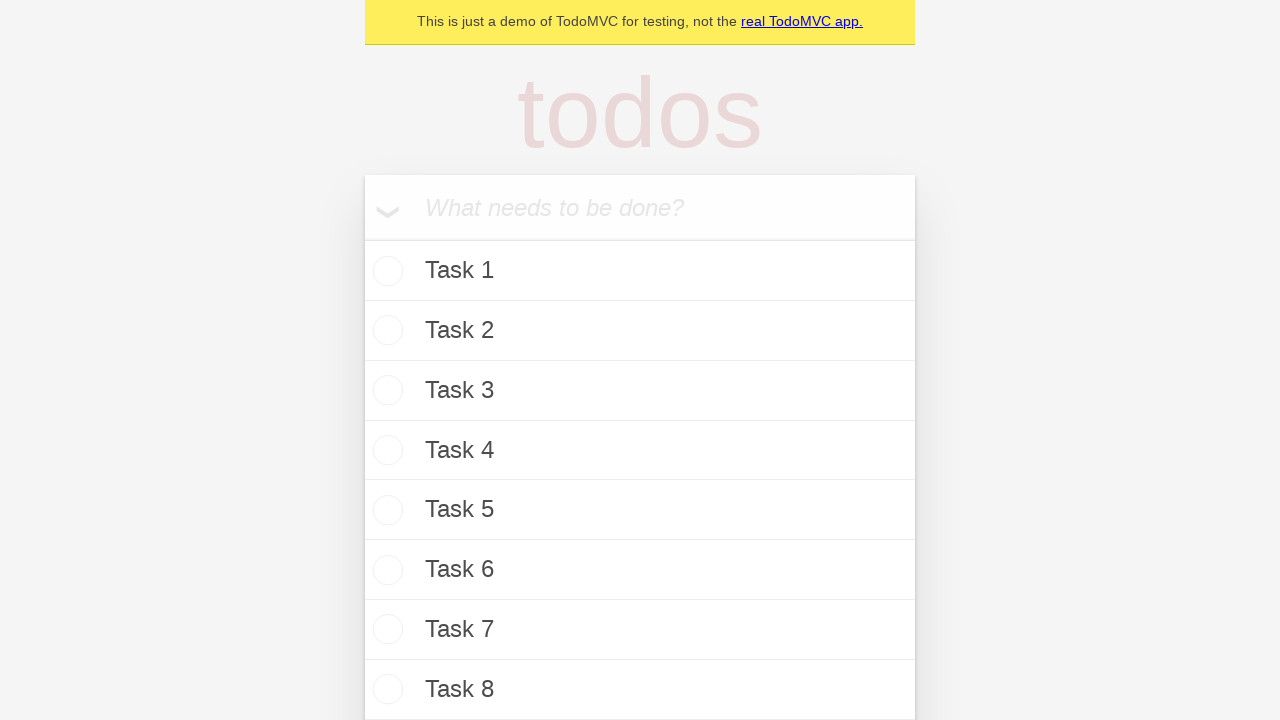

Filled todo input with 'Task 10' on internal:attr=[placeholder="What needs to be done?"i]
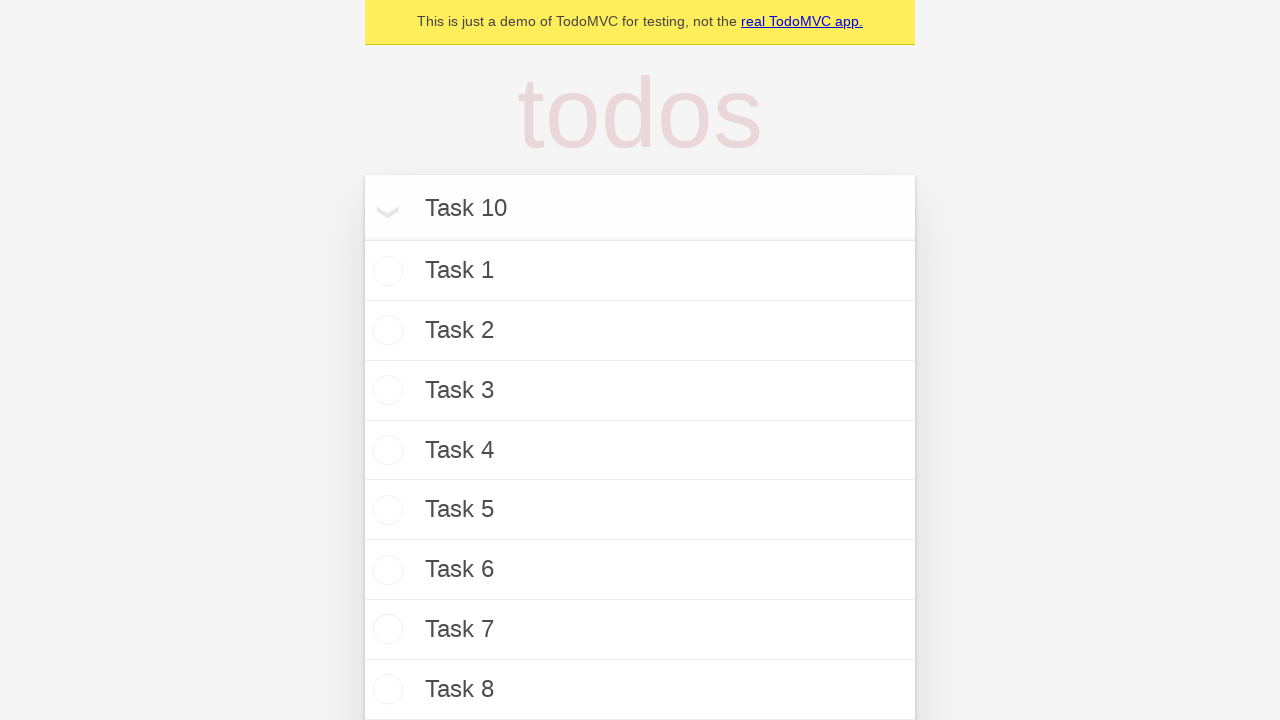

Pressed Enter to add Task 10 on internal:attr=[placeholder="What needs to be done?"i]
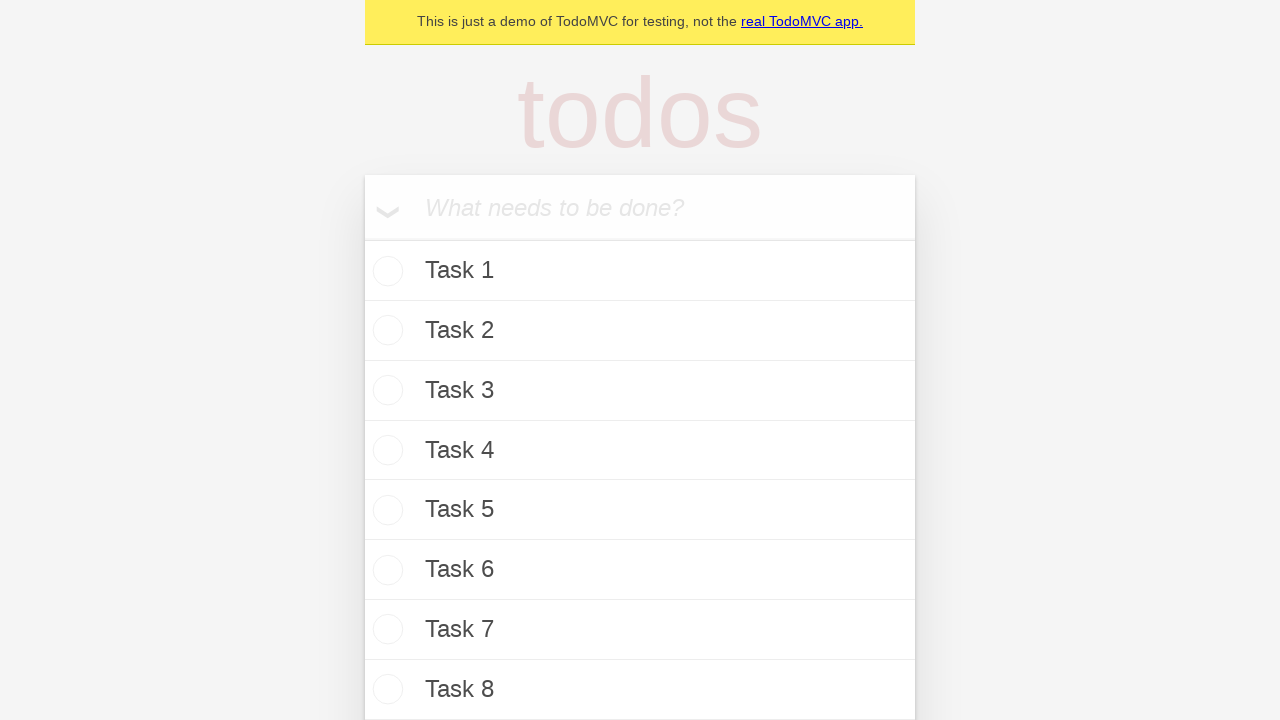

Waited 200ms after adding Task 10
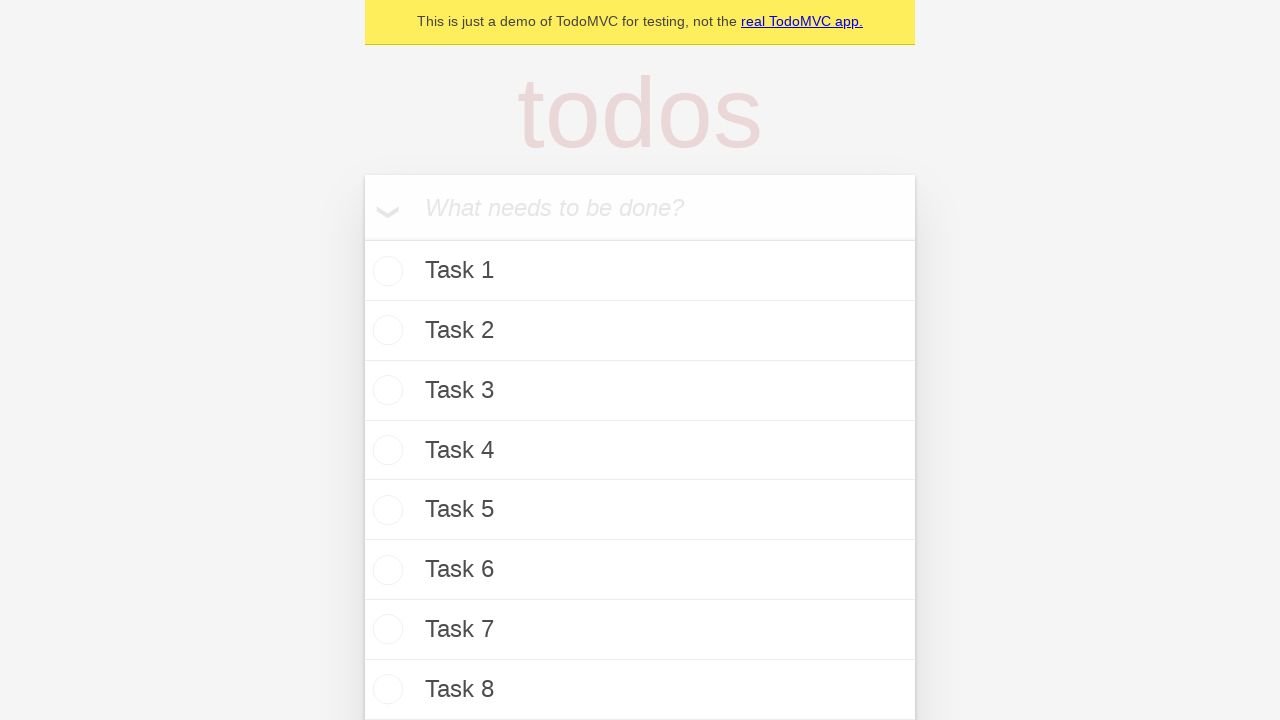

Filled todo input with 'Task 11' on internal:attr=[placeholder="What needs to be done?"i]
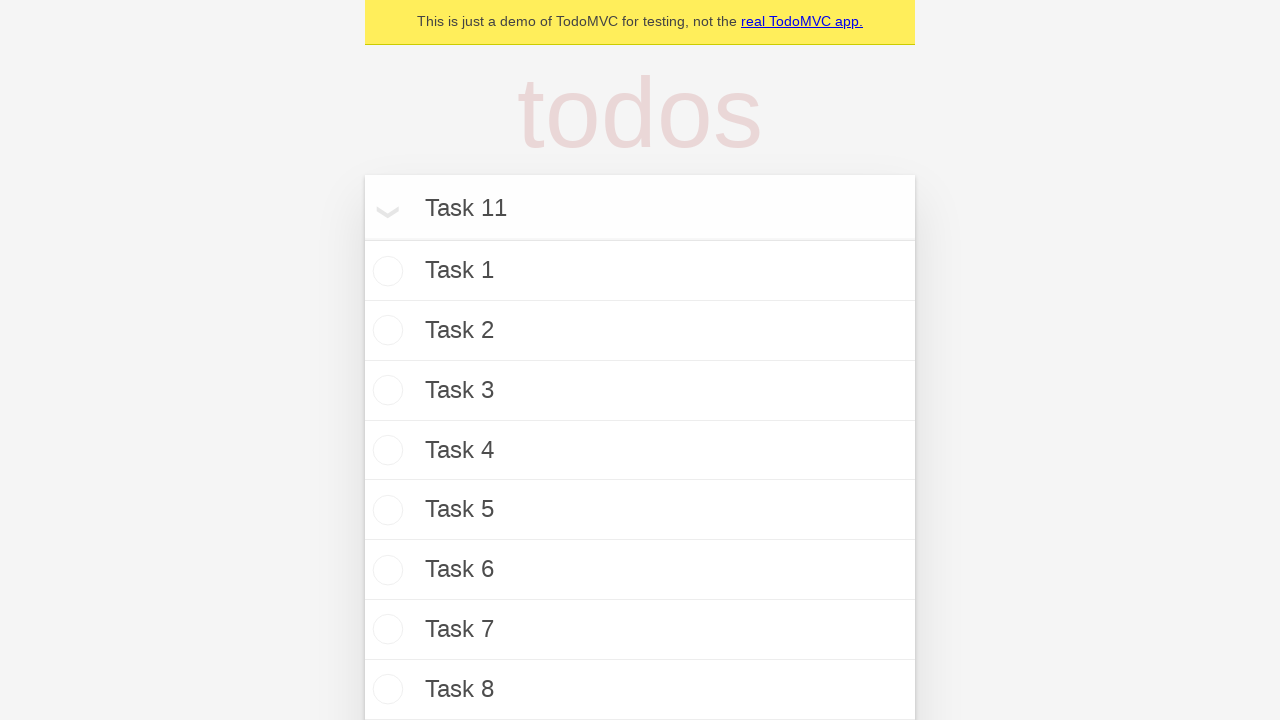

Pressed Enter to add Task 11 on internal:attr=[placeholder="What needs to be done?"i]
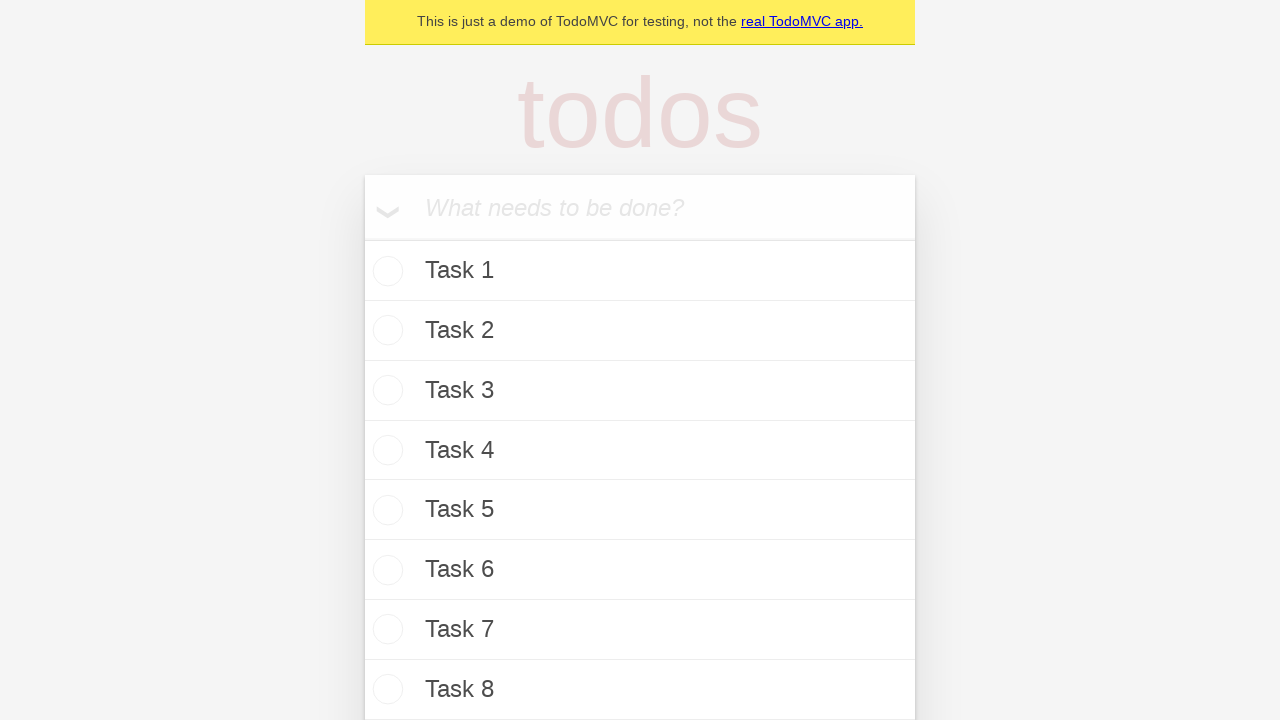

Waited 200ms after adding Task 11
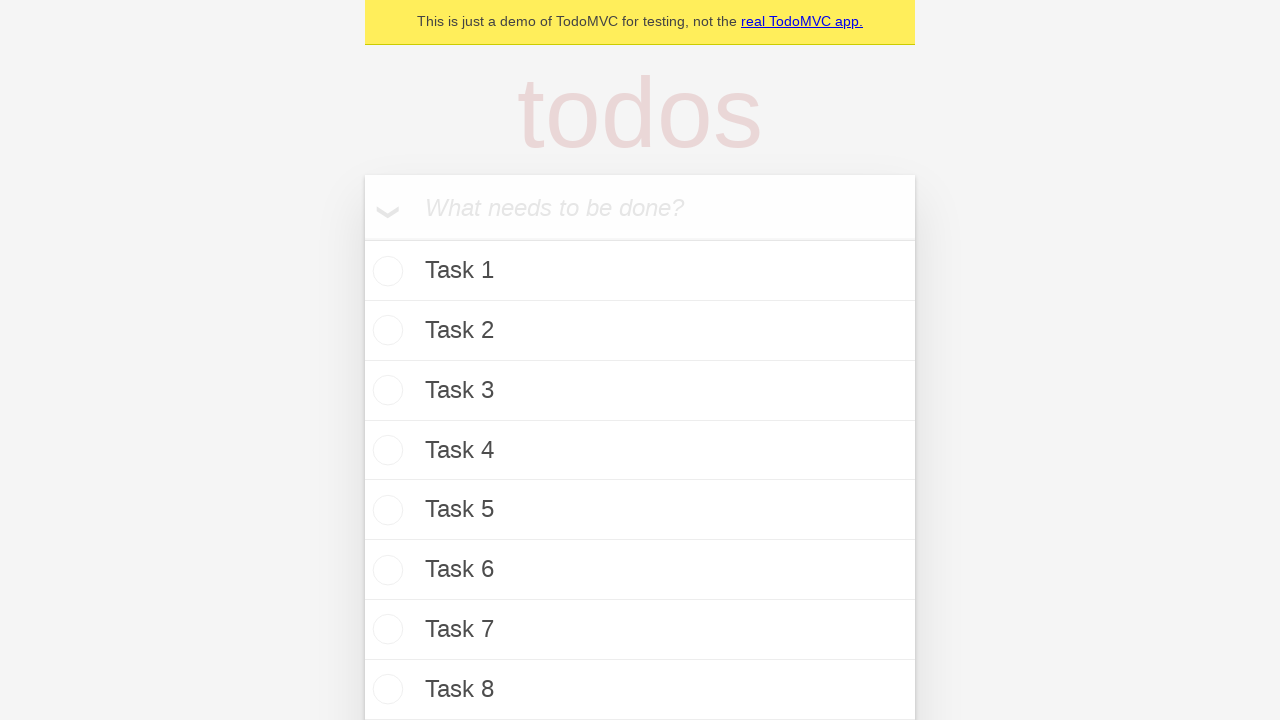

Filled todo input with 'Task 12' on internal:attr=[placeholder="What needs to be done?"i]
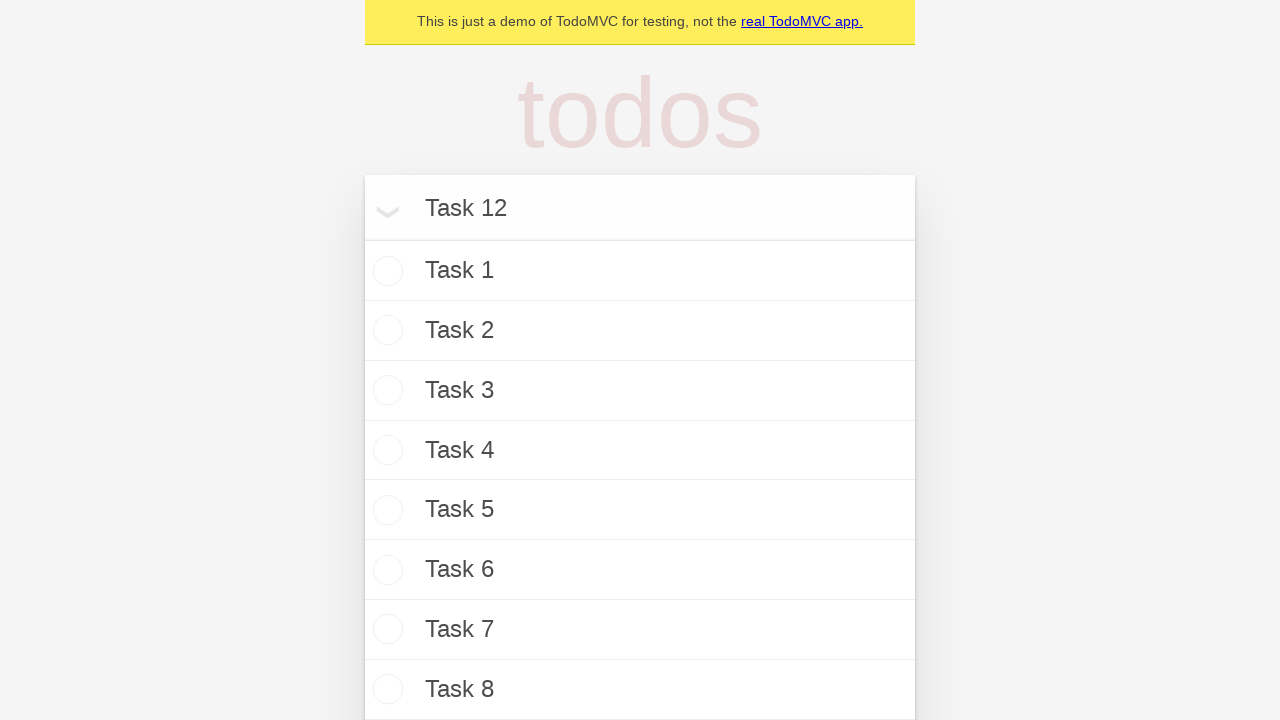

Pressed Enter to add Task 12 on internal:attr=[placeholder="What needs to be done?"i]
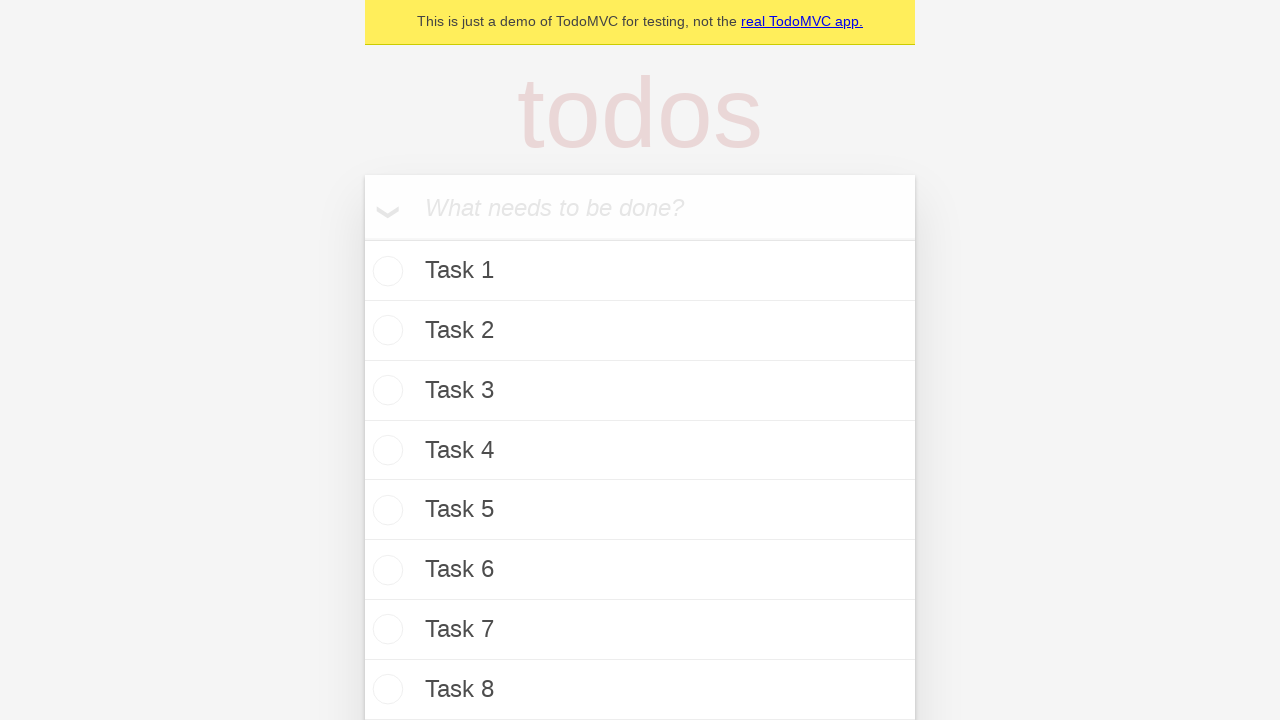

Waited 200ms after adding Task 12
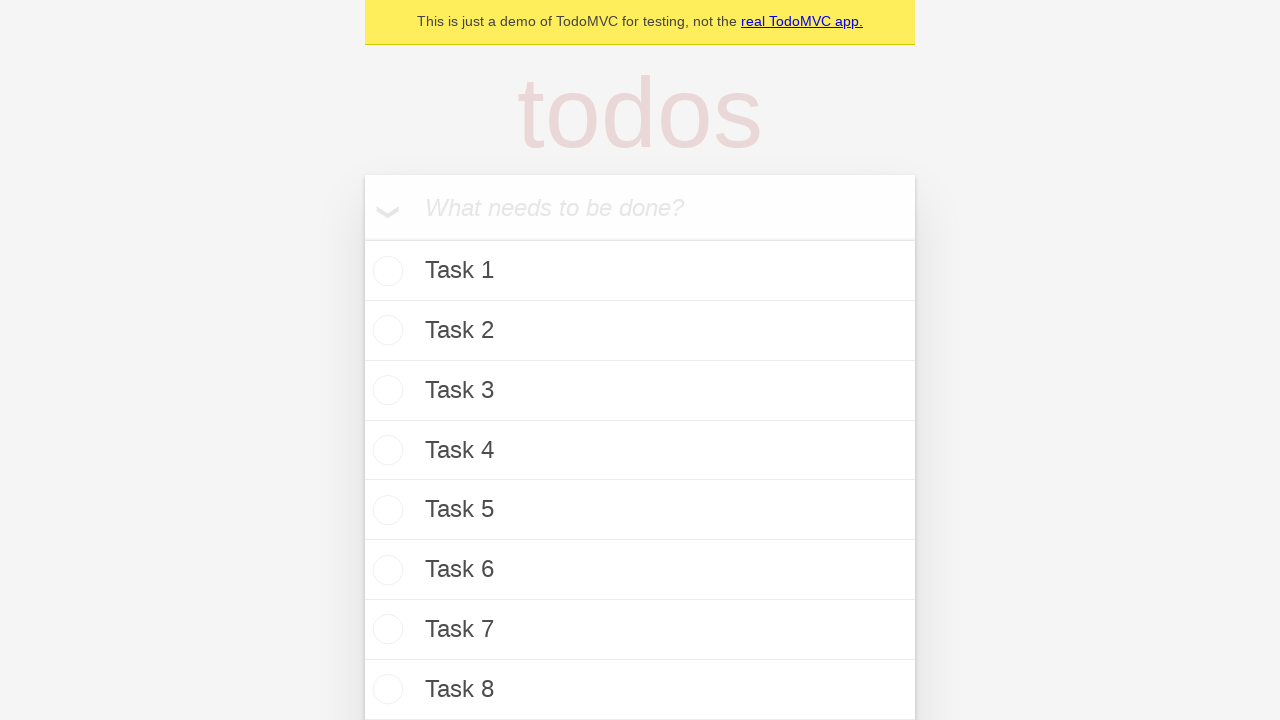

Filled todo input with 'Task 13' on internal:attr=[placeholder="What needs to be done?"i]
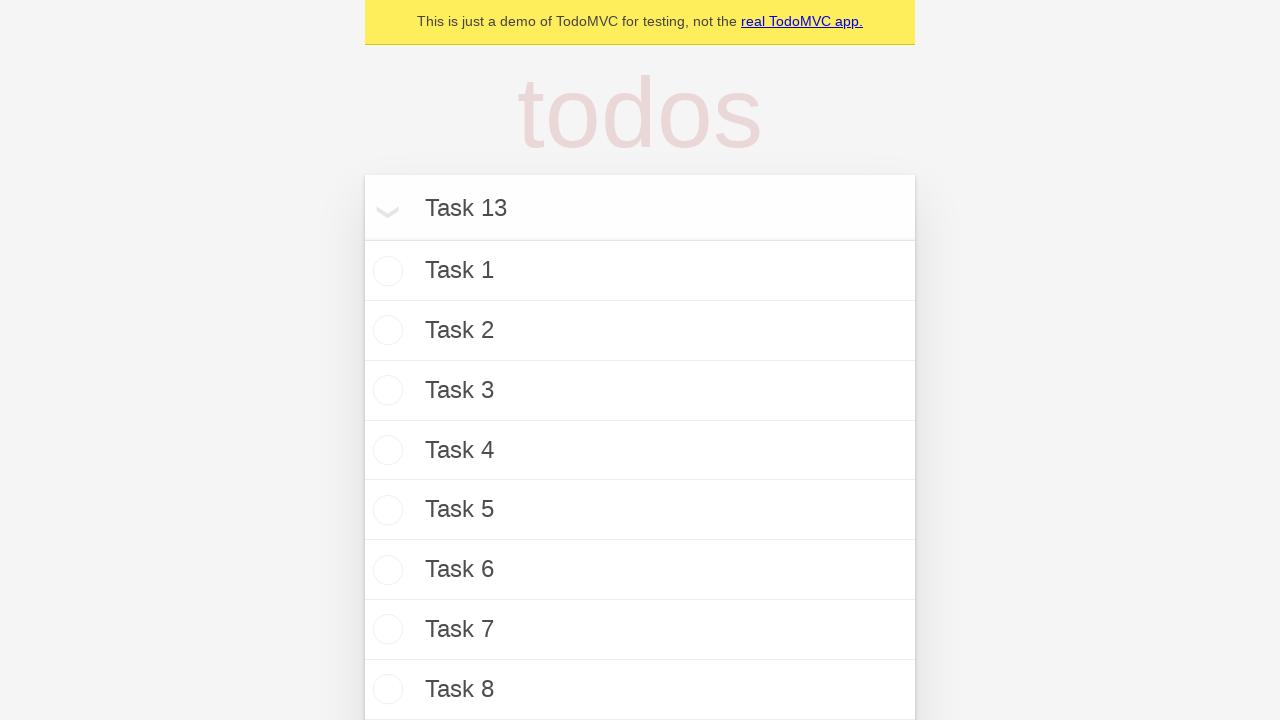

Pressed Enter to add Task 13 on internal:attr=[placeholder="What needs to be done?"i]
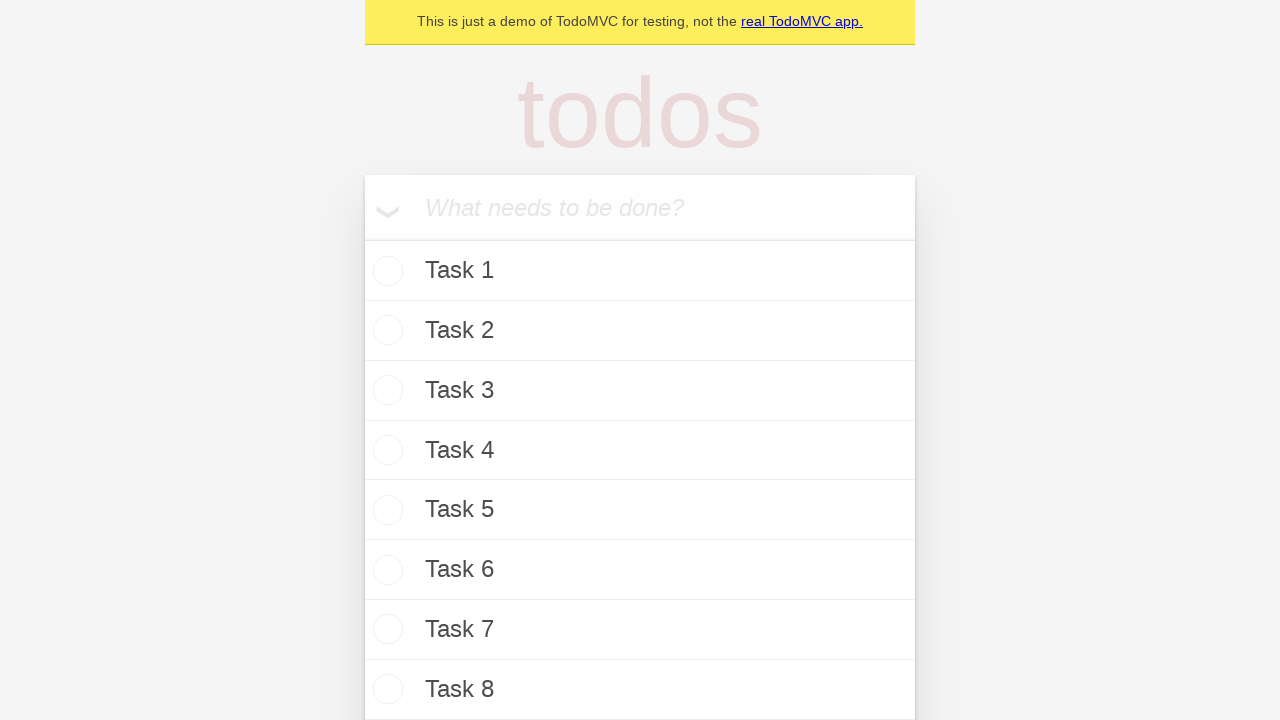

Waited 200ms after adding Task 13
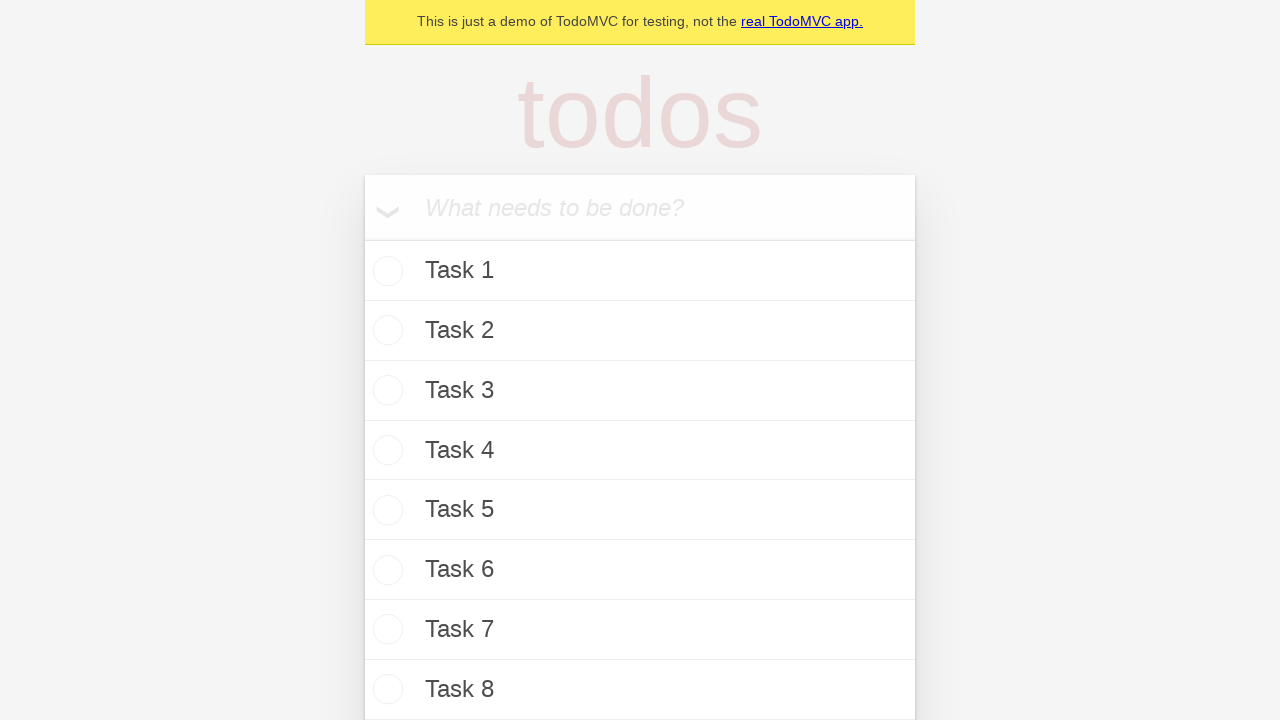

Filled todo input with 'Task 14' on internal:attr=[placeholder="What needs to be done?"i]
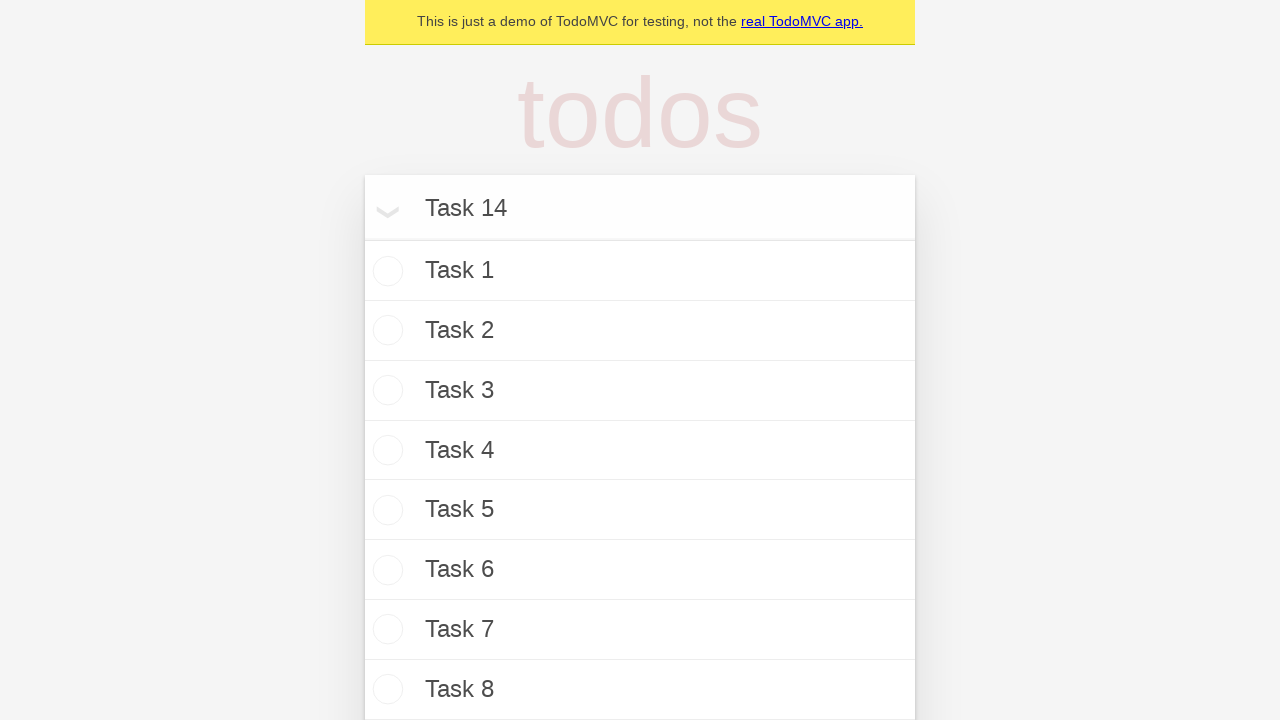

Pressed Enter to add Task 14 on internal:attr=[placeholder="What needs to be done?"i]
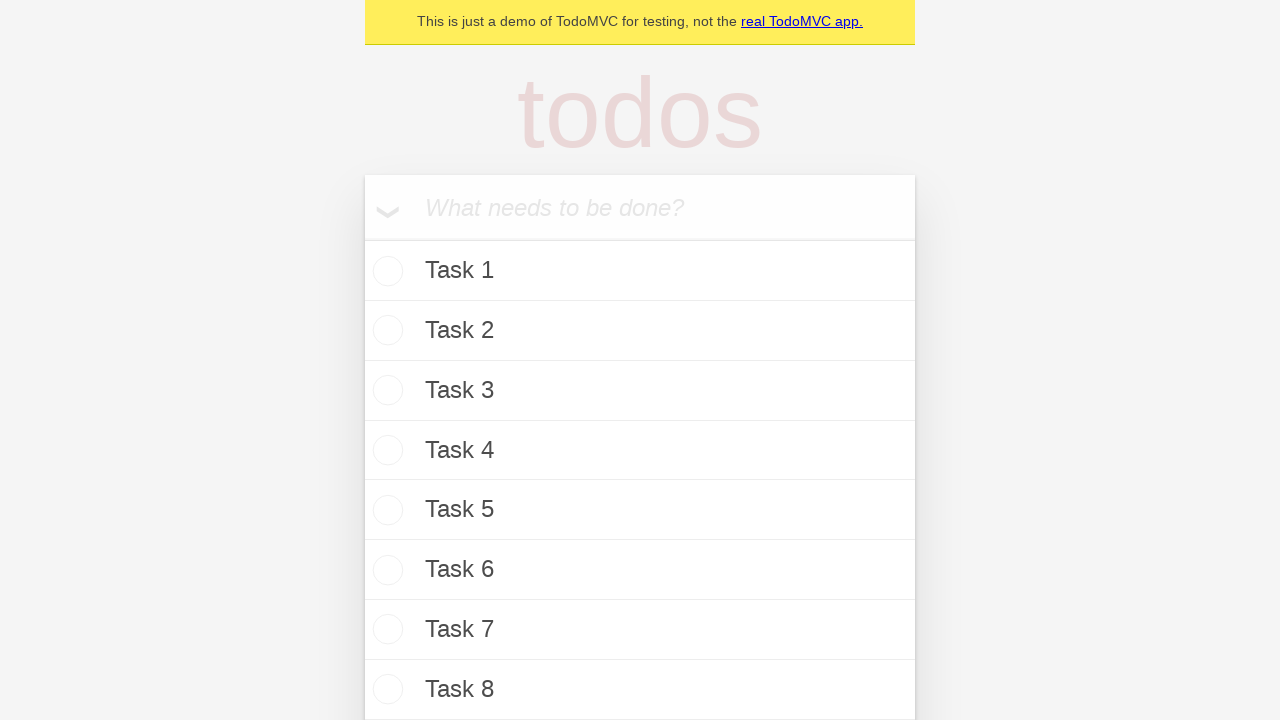

Waited 200ms after adding Task 14
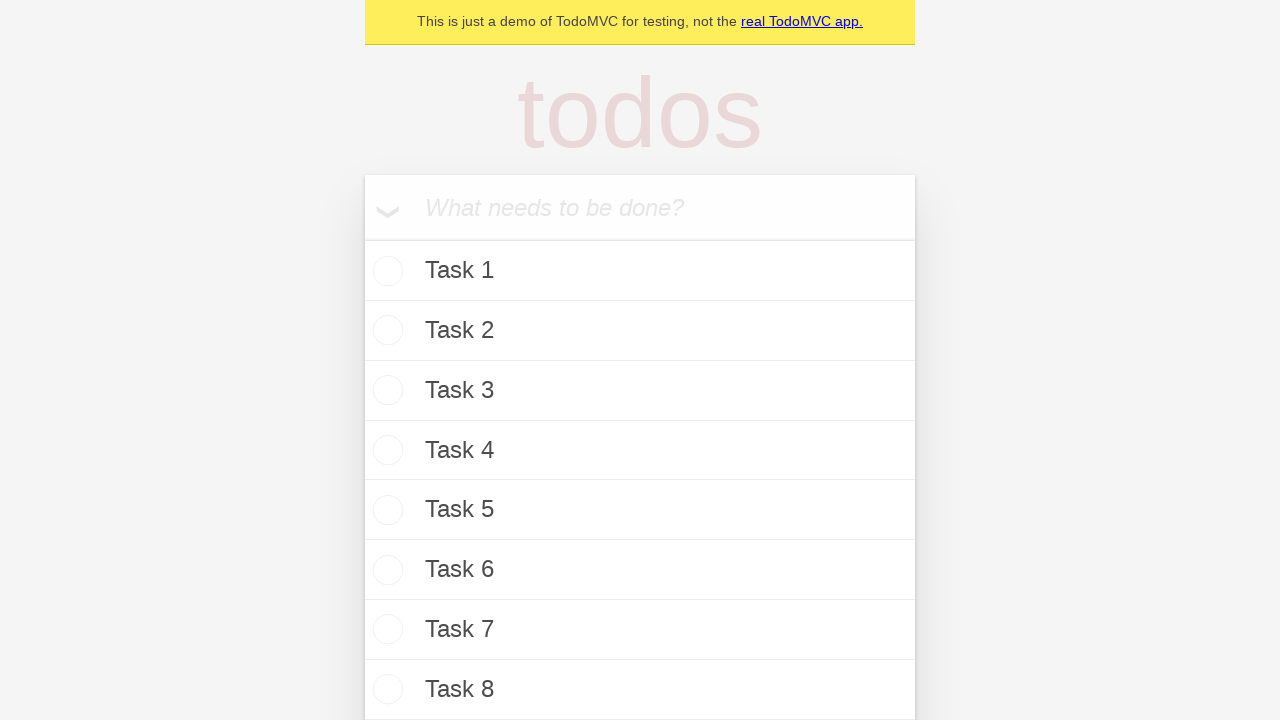

Filled todo input with 'Task 15' on internal:attr=[placeholder="What needs to be done?"i]
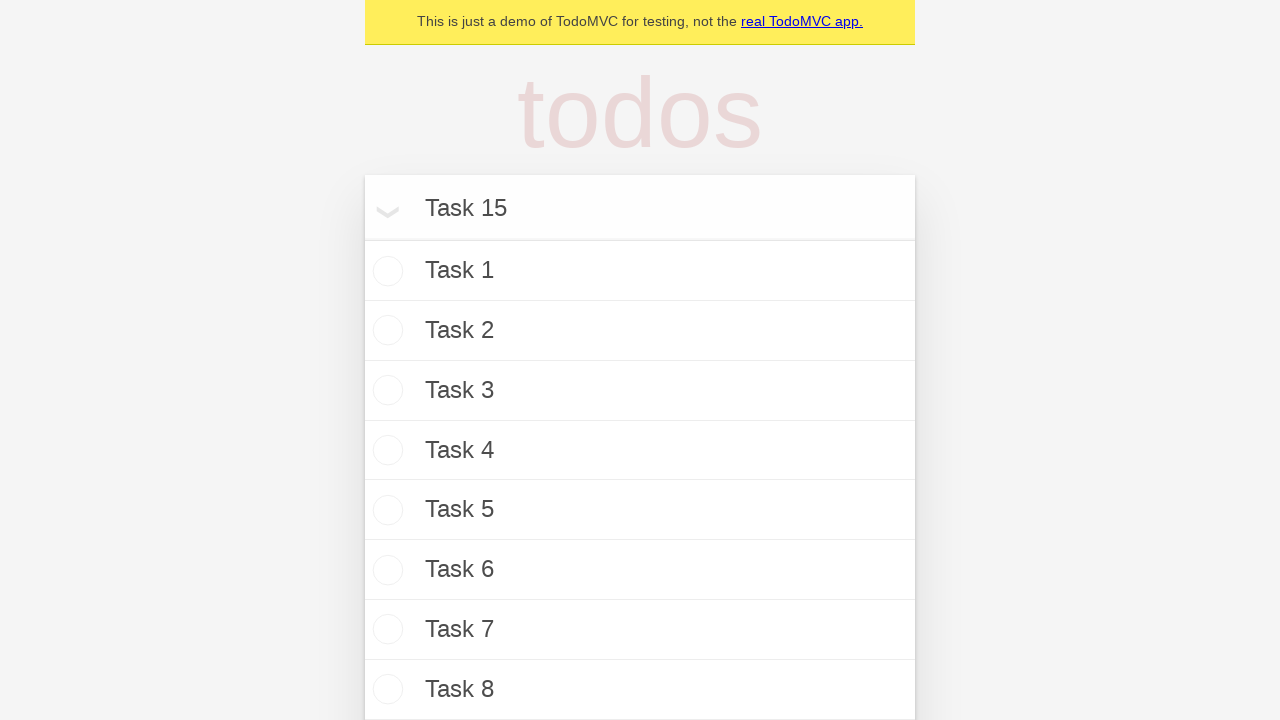

Pressed Enter to add Task 15 on internal:attr=[placeholder="What needs to be done?"i]
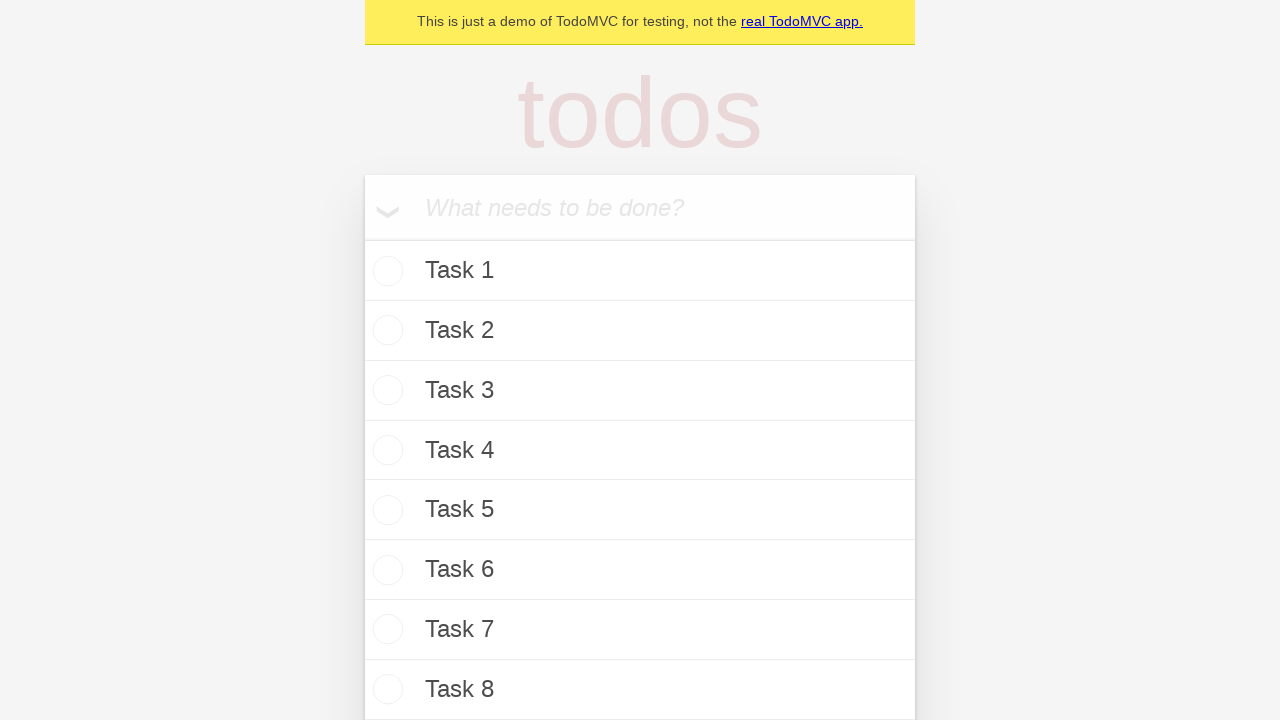

Waited 200ms after adding Task 15
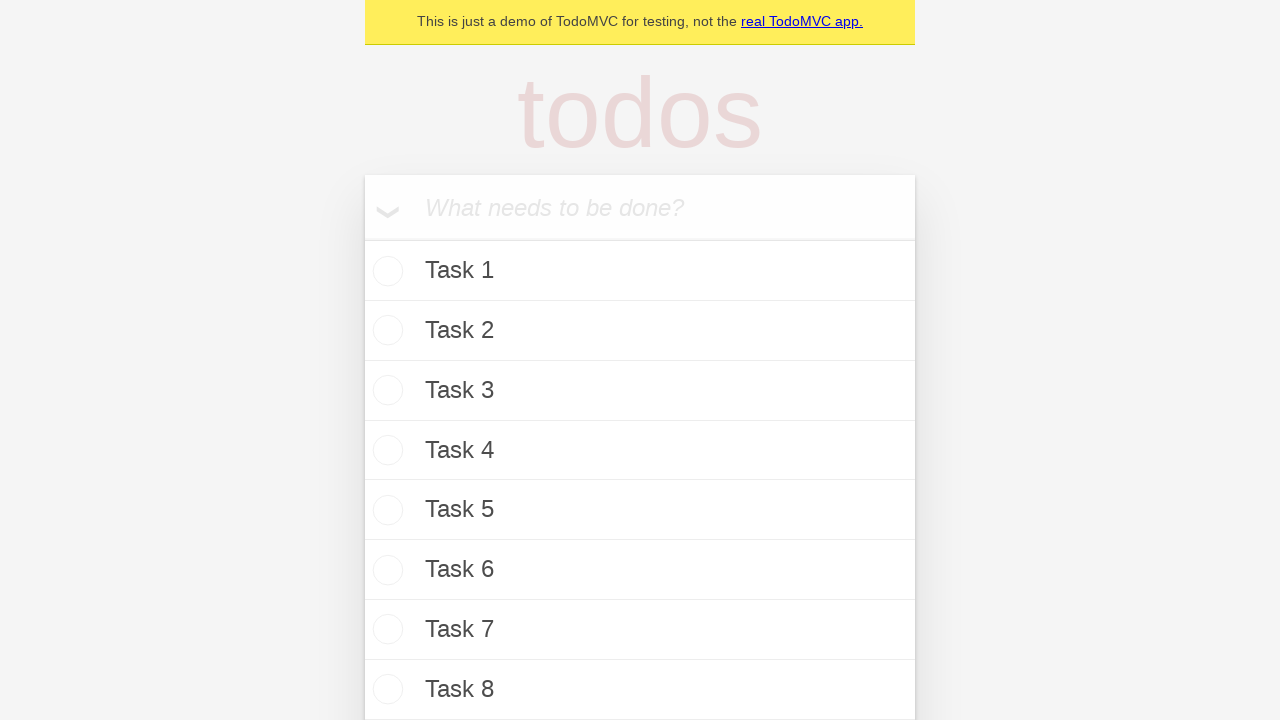

Filled todo input with 'Task 16' on internal:attr=[placeholder="What needs to be done?"i]
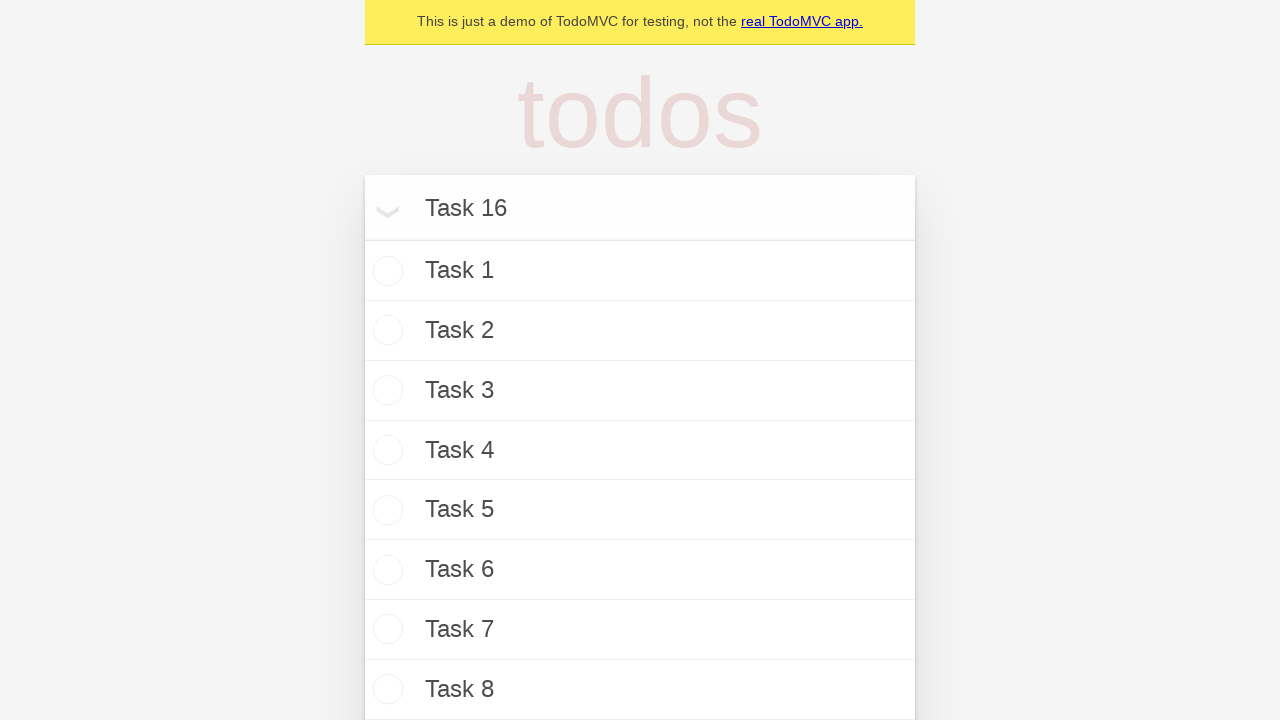

Pressed Enter to add Task 16 on internal:attr=[placeholder="What needs to be done?"i]
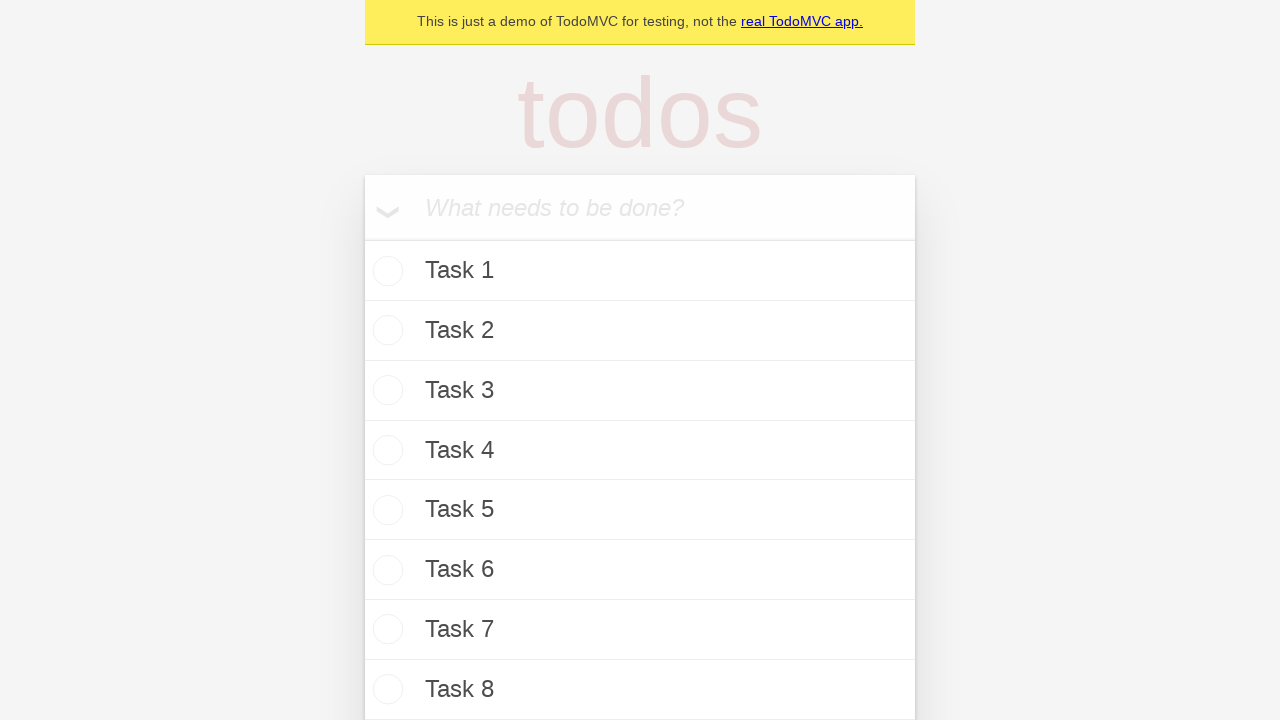

Waited 200ms after adding Task 16
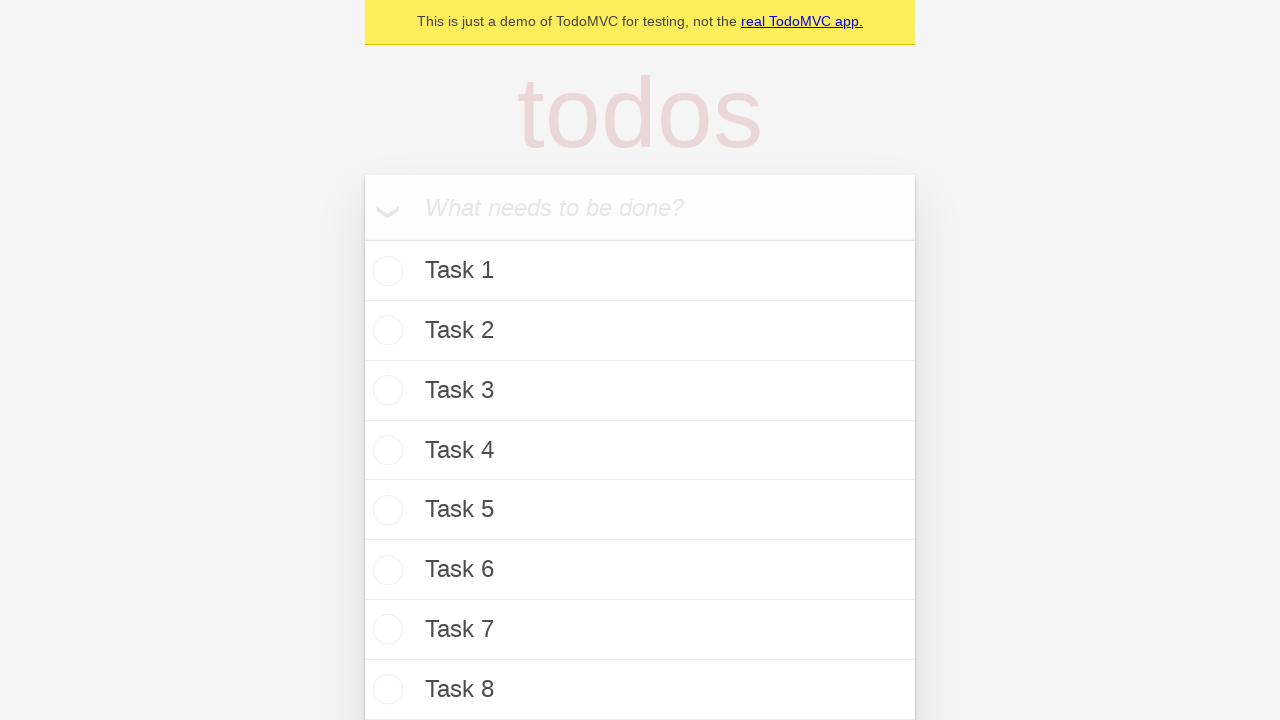

Filled todo input with 'Task 17' on internal:attr=[placeholder="What needs to be done?"i]
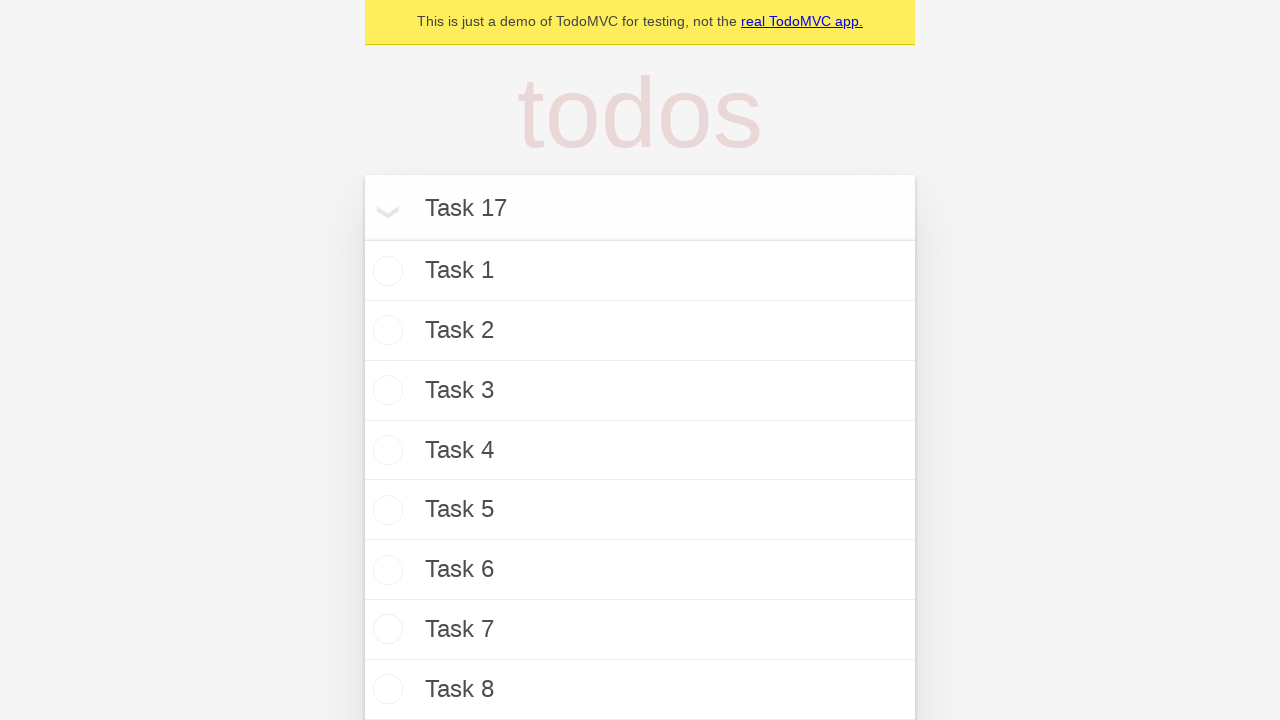

Pressed Enter to add Task 17 on internal:attr=[placeholder="What needs to be done?"i]
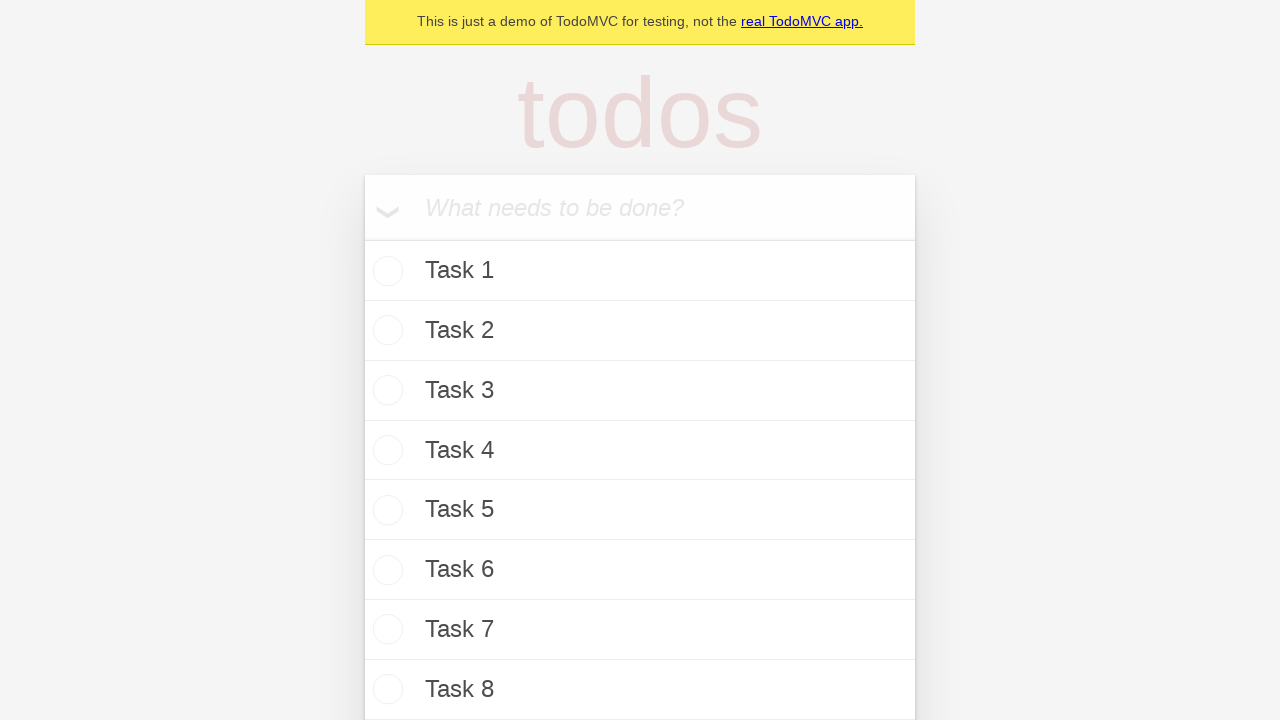

Waited 200ms after adding Task 17
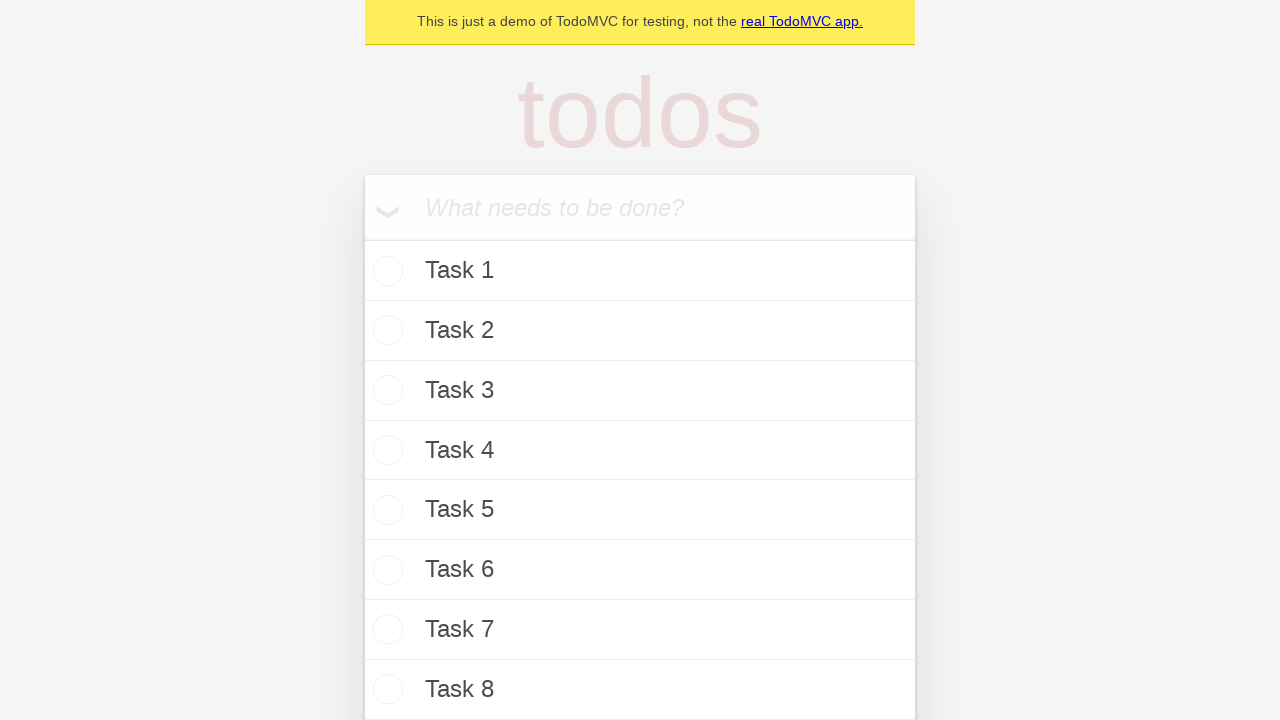

Filled todo input with 'Task 18' on internal:attr=[placeholder="What needs to be done?"i]
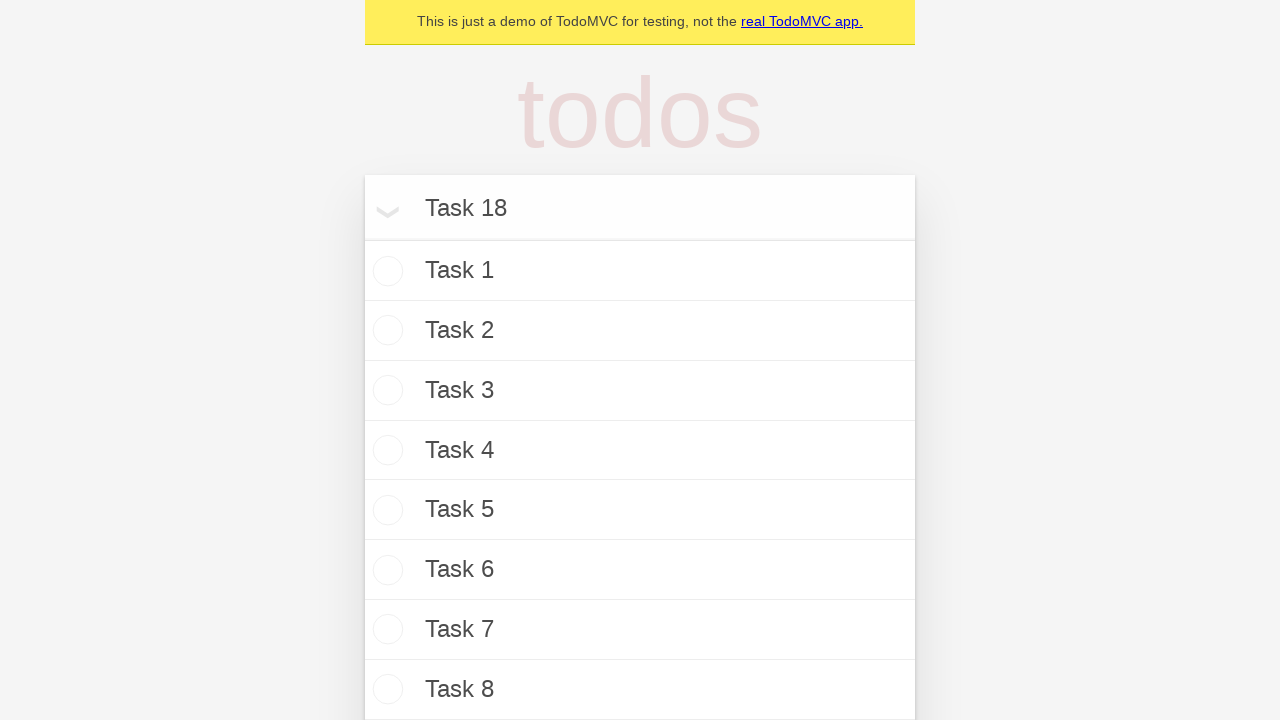

Pressed Enter to add Task 18 on internal:attr=[placeholder="What needs to be done?"i]
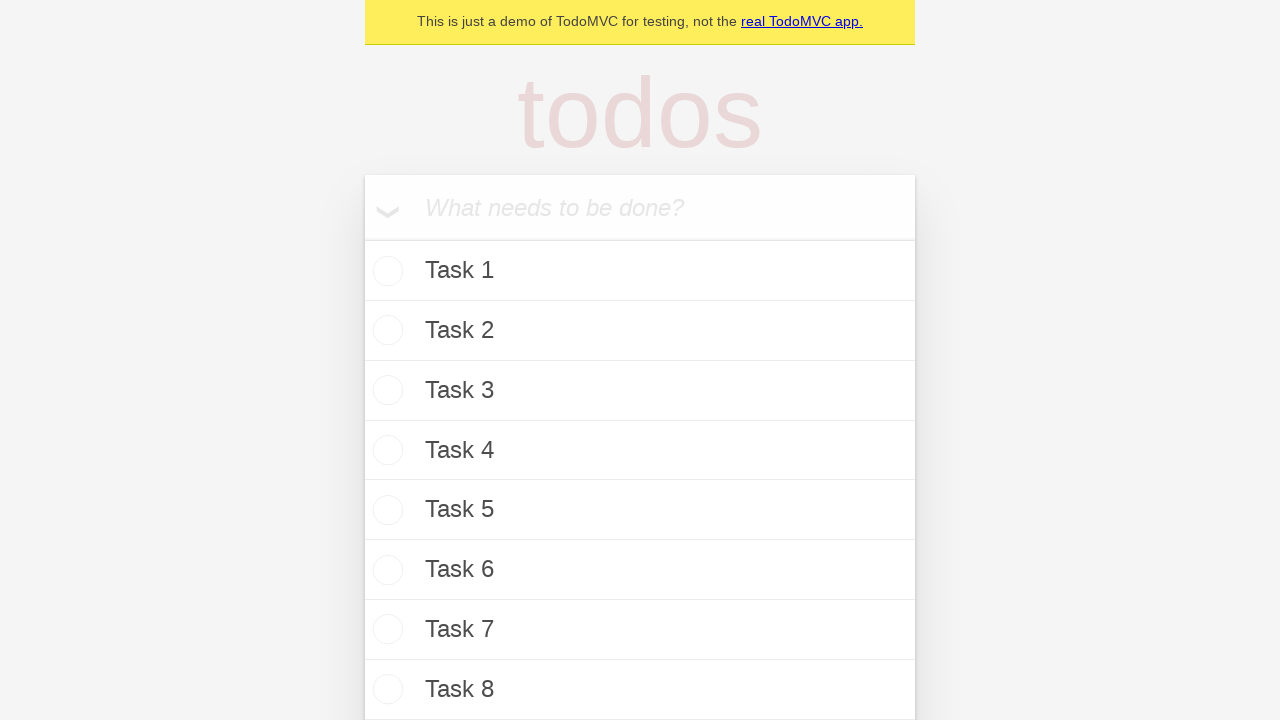

Waited 200ms after adding Task 18
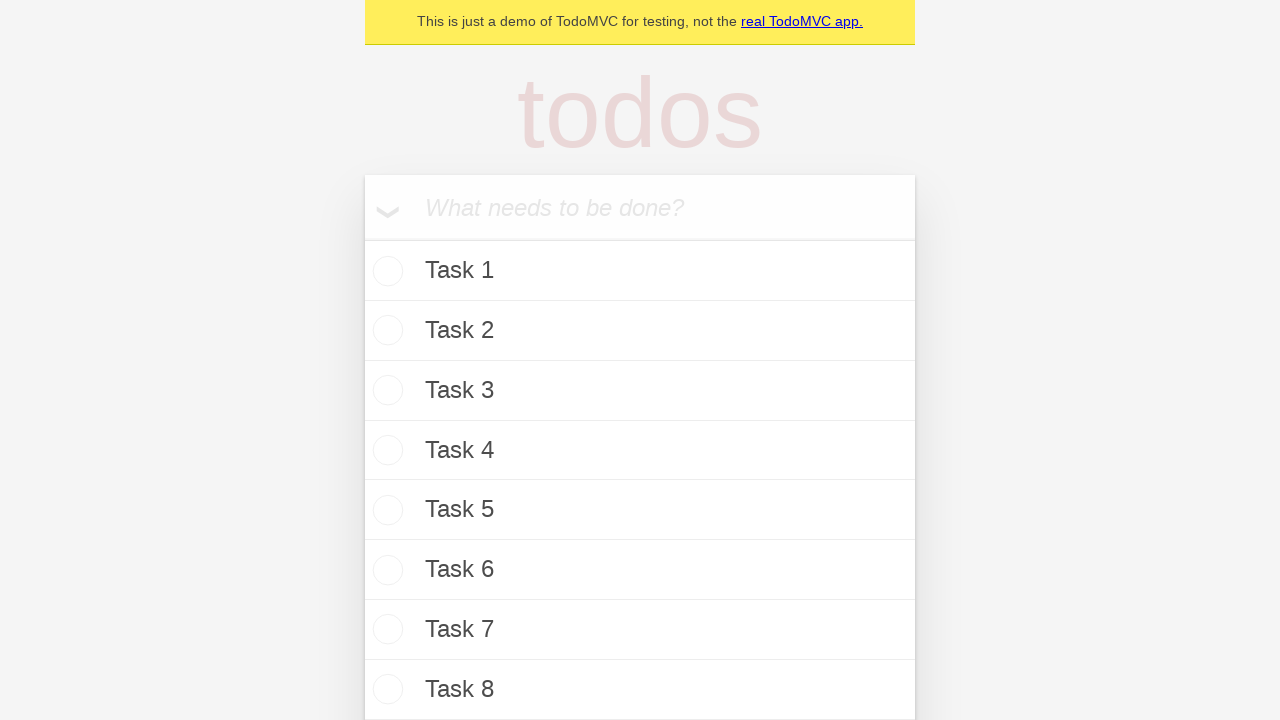

Filled todo input with 'Task 19' on internal:attr=[placeholder="What needs to be done?"i]
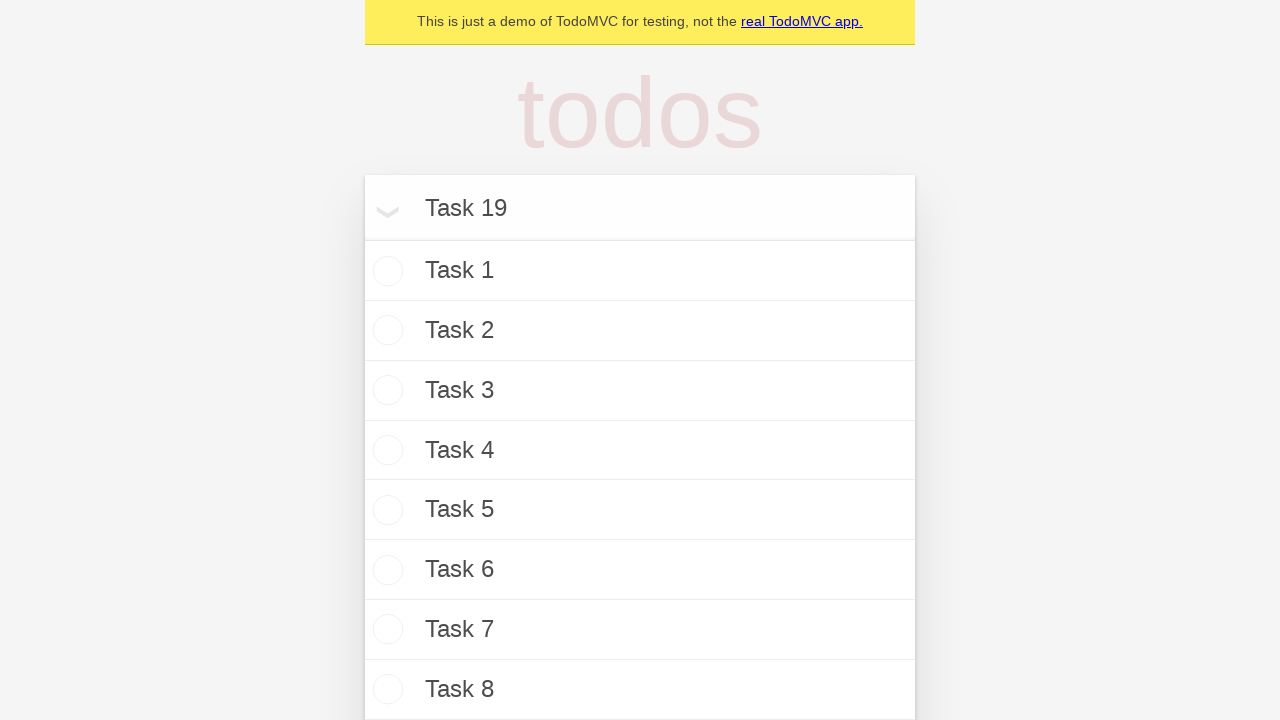

Pressed Enter to add Task 19 on internal:attr=[placeholder="What needs to be done?"i]
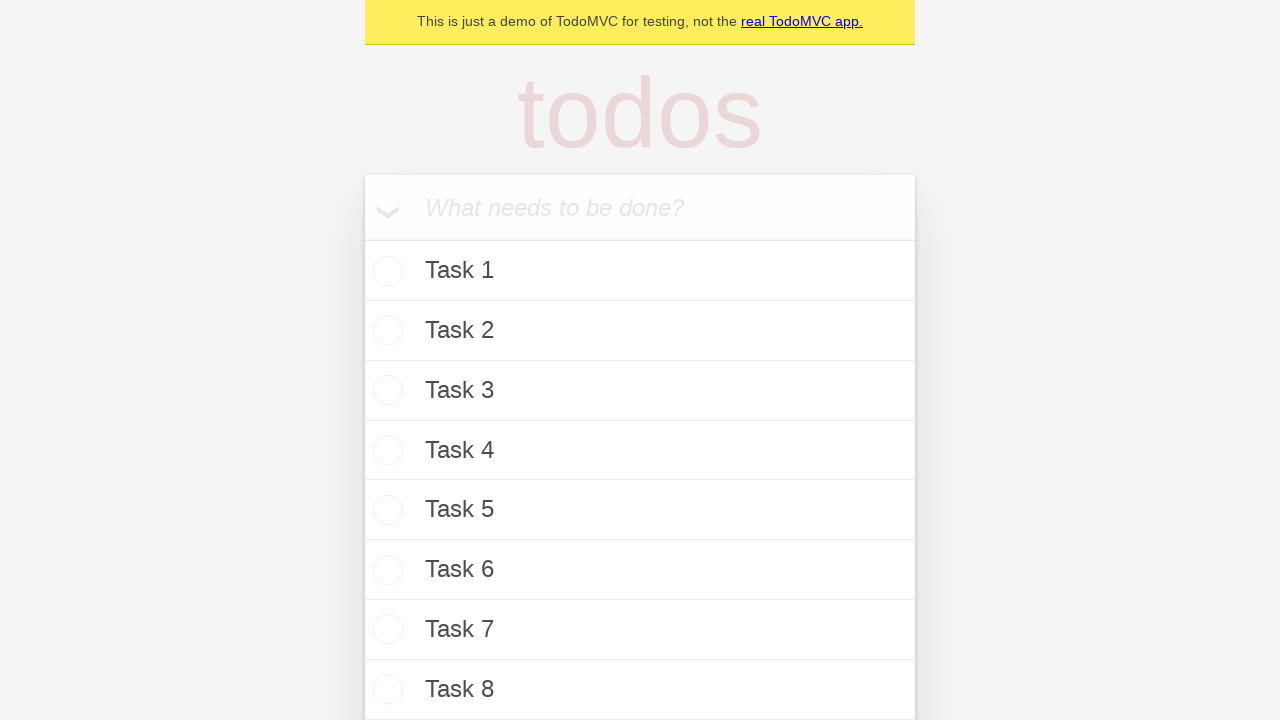

Waited 200ms after adding Task 19
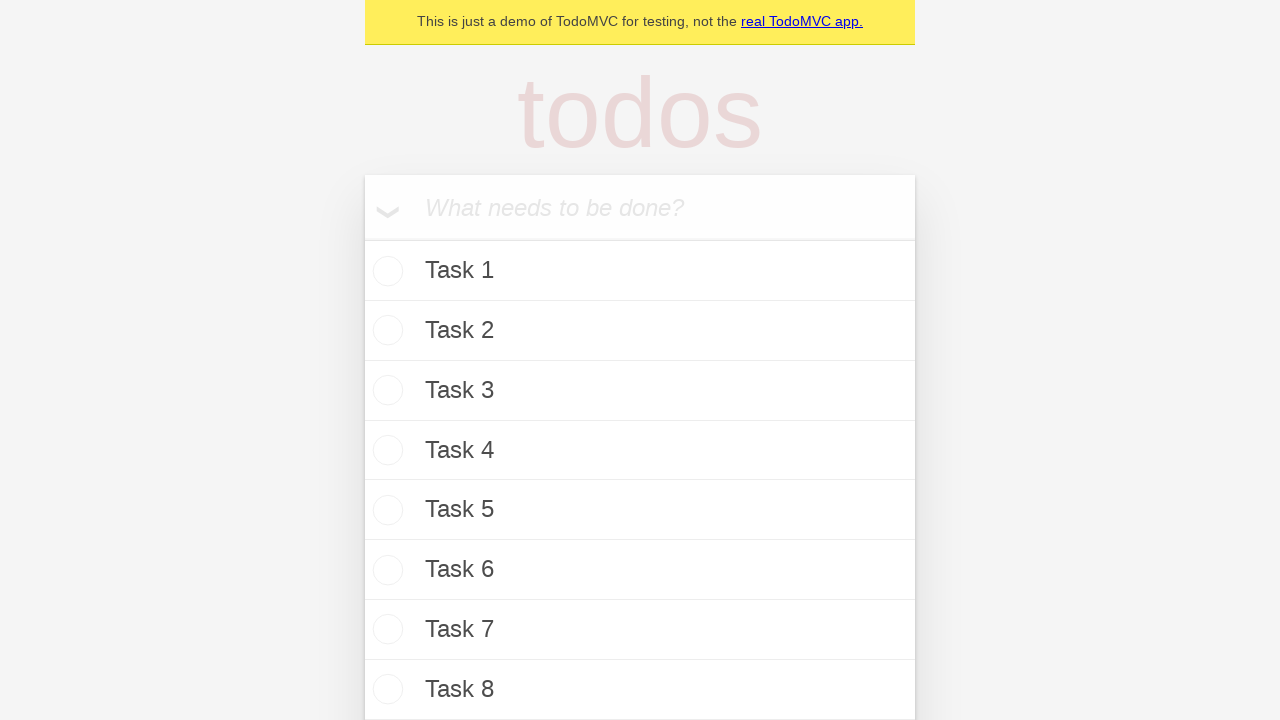

Filled todo input with 'Task 20' on internal:attr=[placeholder="What needs to be done?"i]
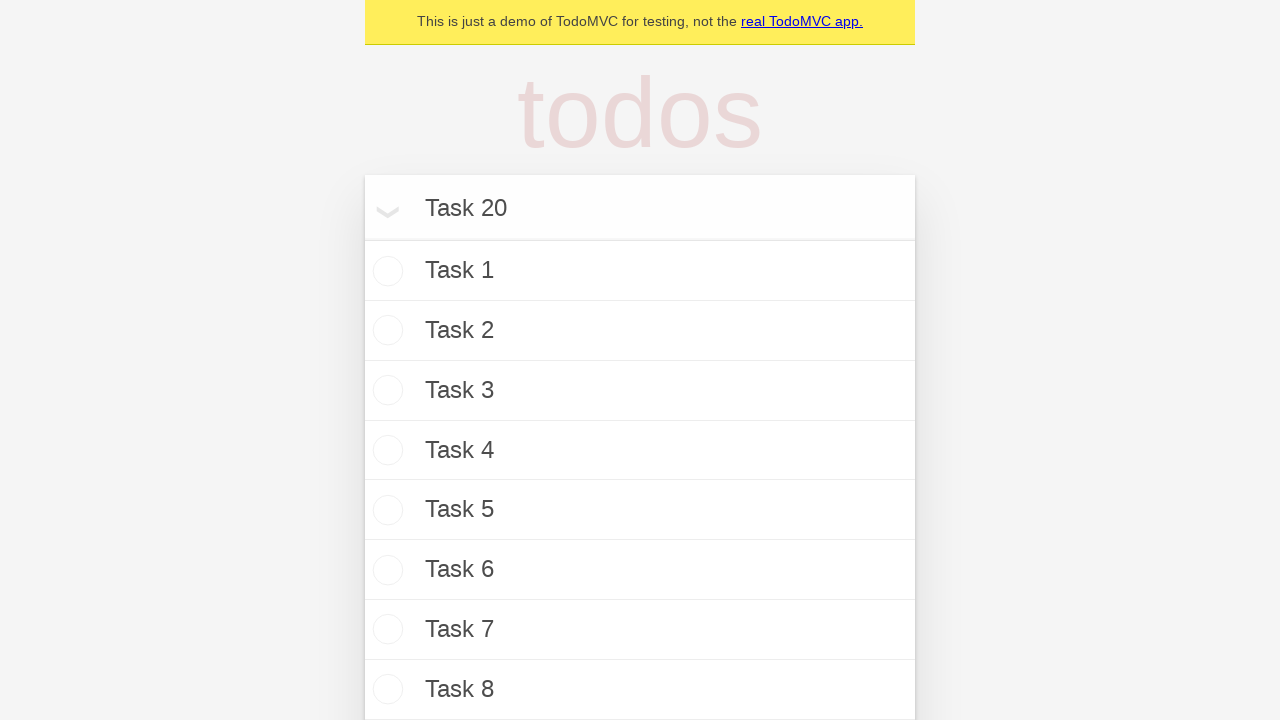

Pressed Enter to add Task 20 on internal:attr=[placeholder="What needs to be done?"i]
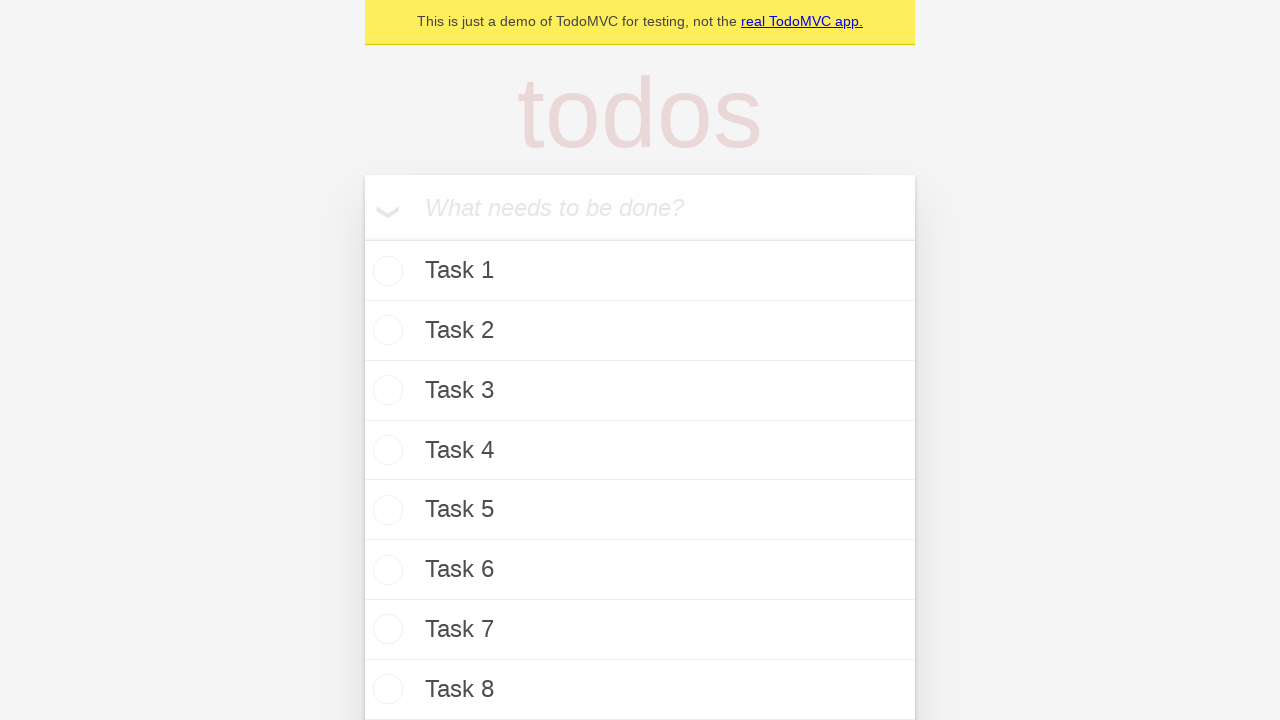

Waited 200ms after adding Task 20
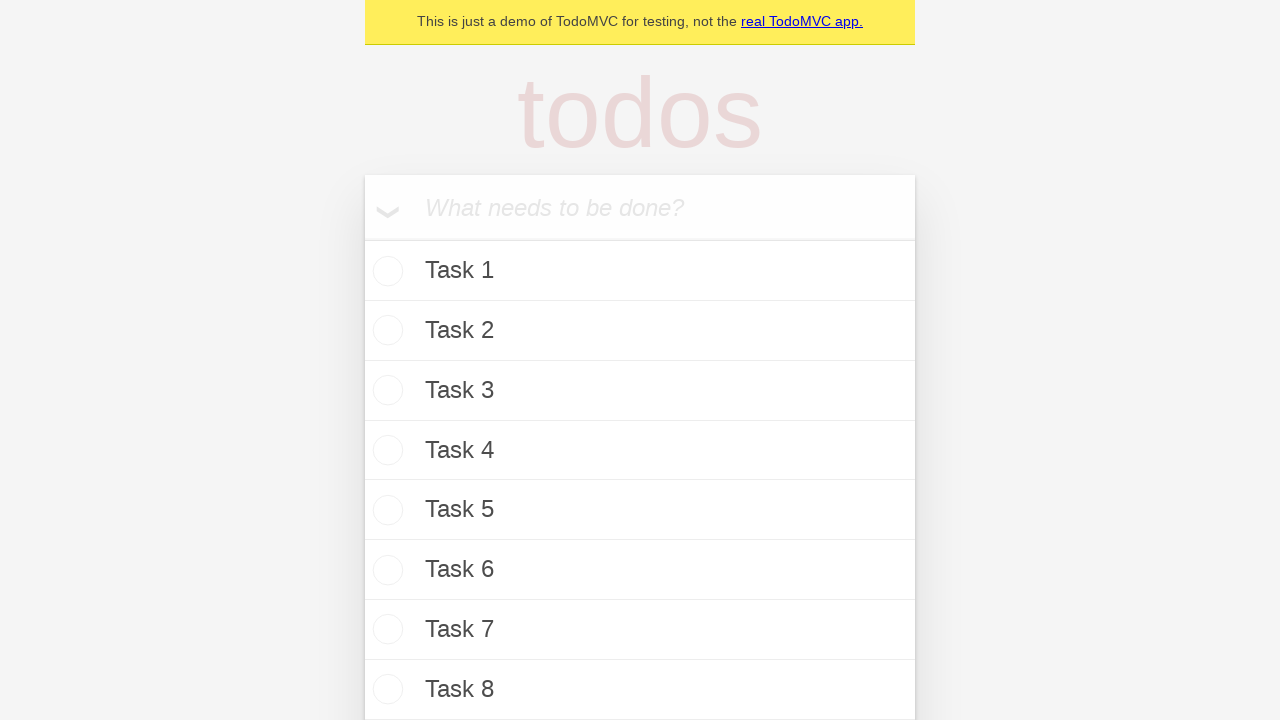

Filled todo input with 'Task 21' on internal:attr=[placeholder="What needs to be done?"i]
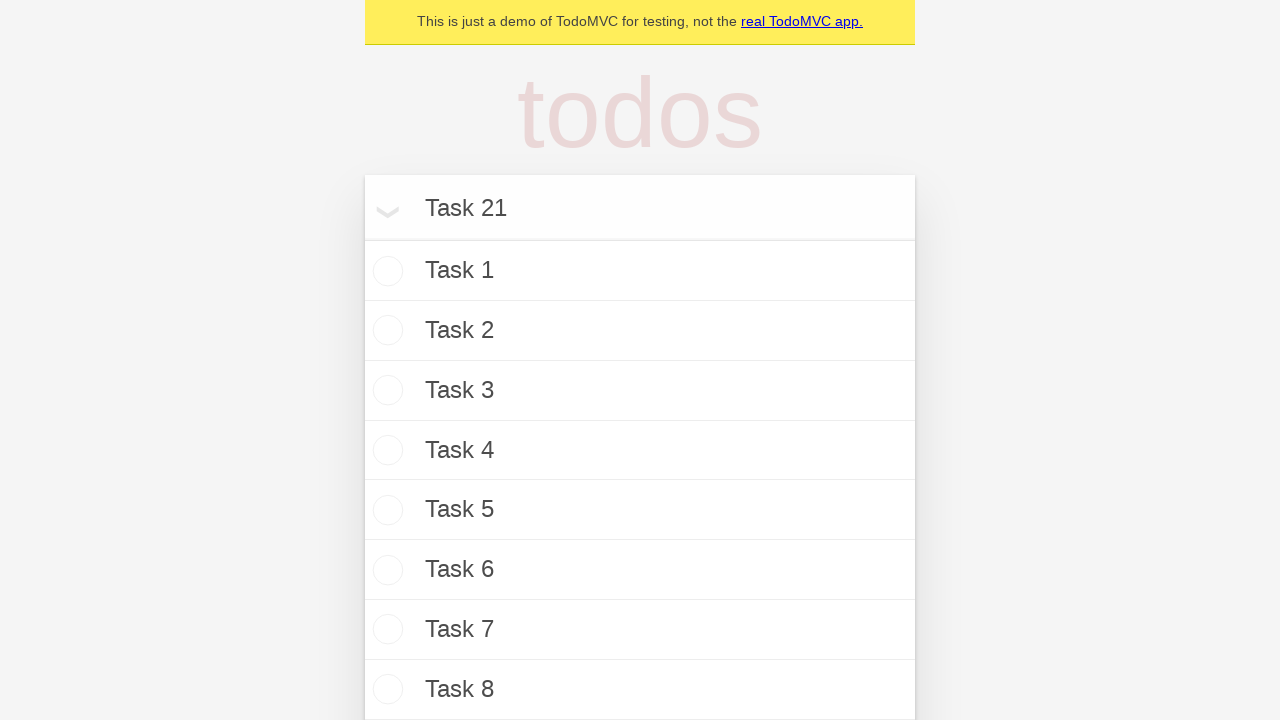

Pressed Enter to add Task 21 on internal:attr=[placeholder="What needs to be done?"i]
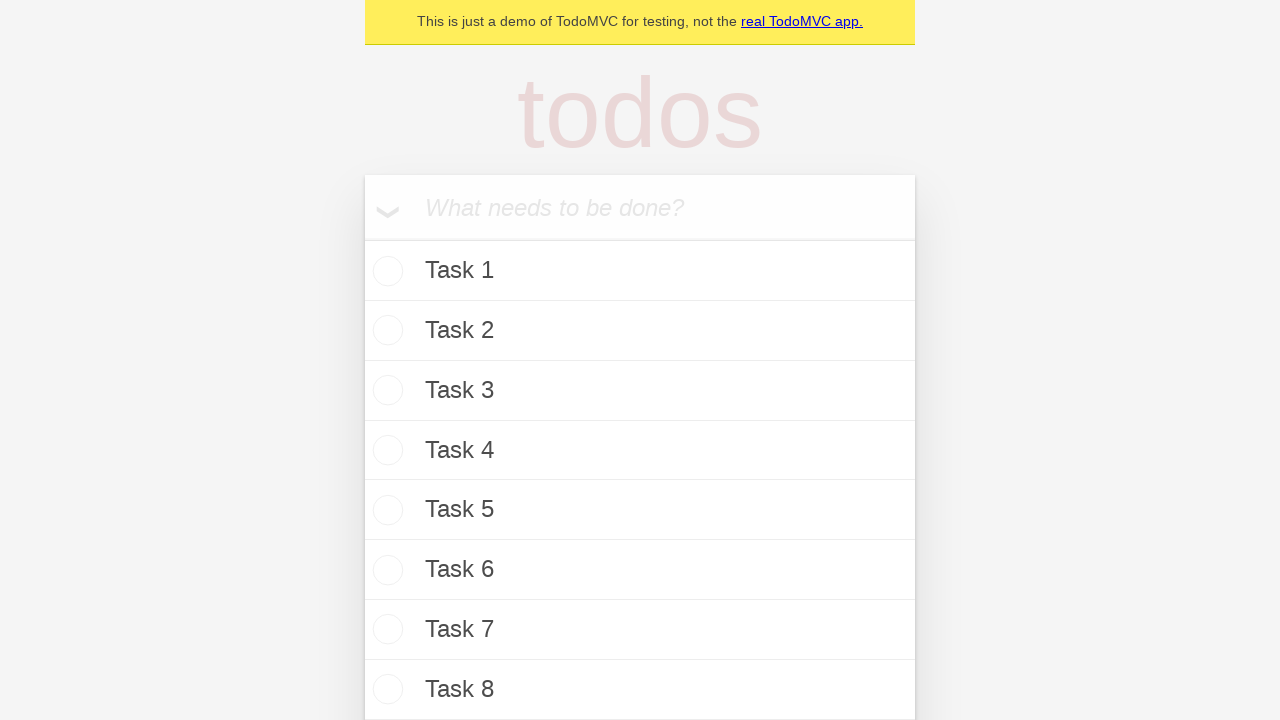

Waited 200ms after adding Task 21
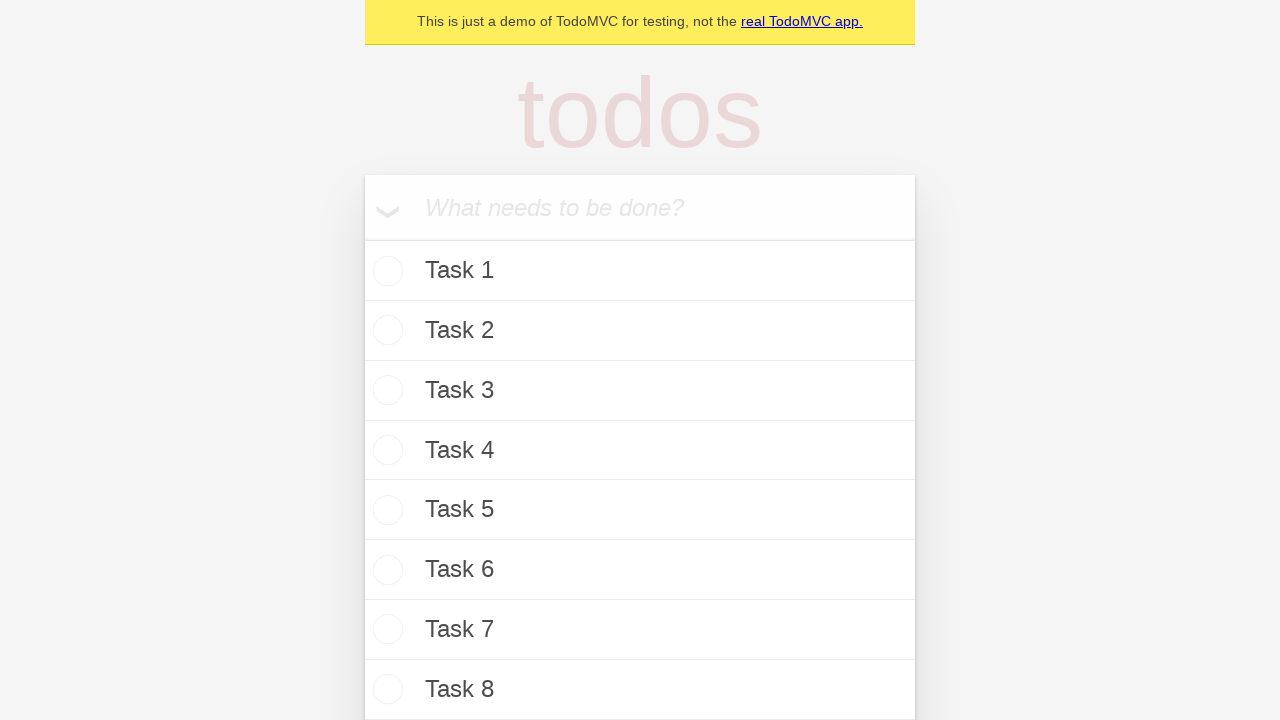

Filled todo input with 'Task 22' on internal:attr=[placeholder="What needs to be done?"i]
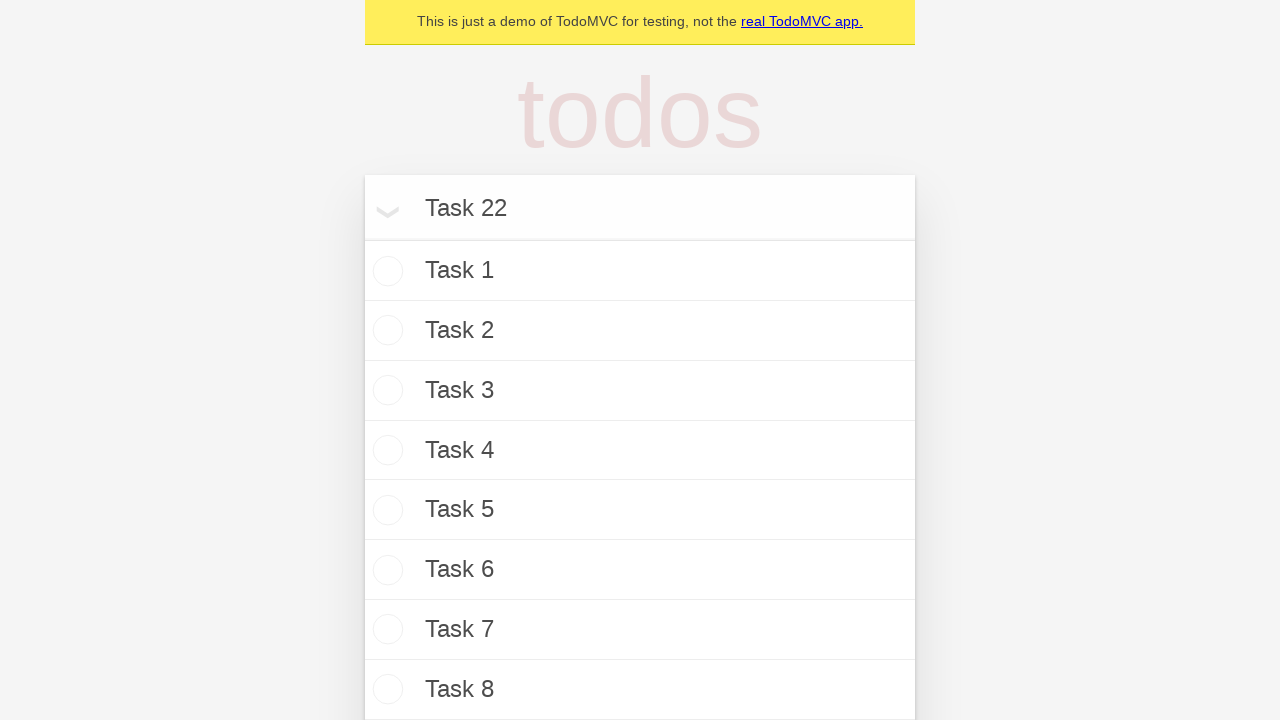

Pressed Enter to add Task 22 on internal:attr=[placeholder="What needs to be done?"i]
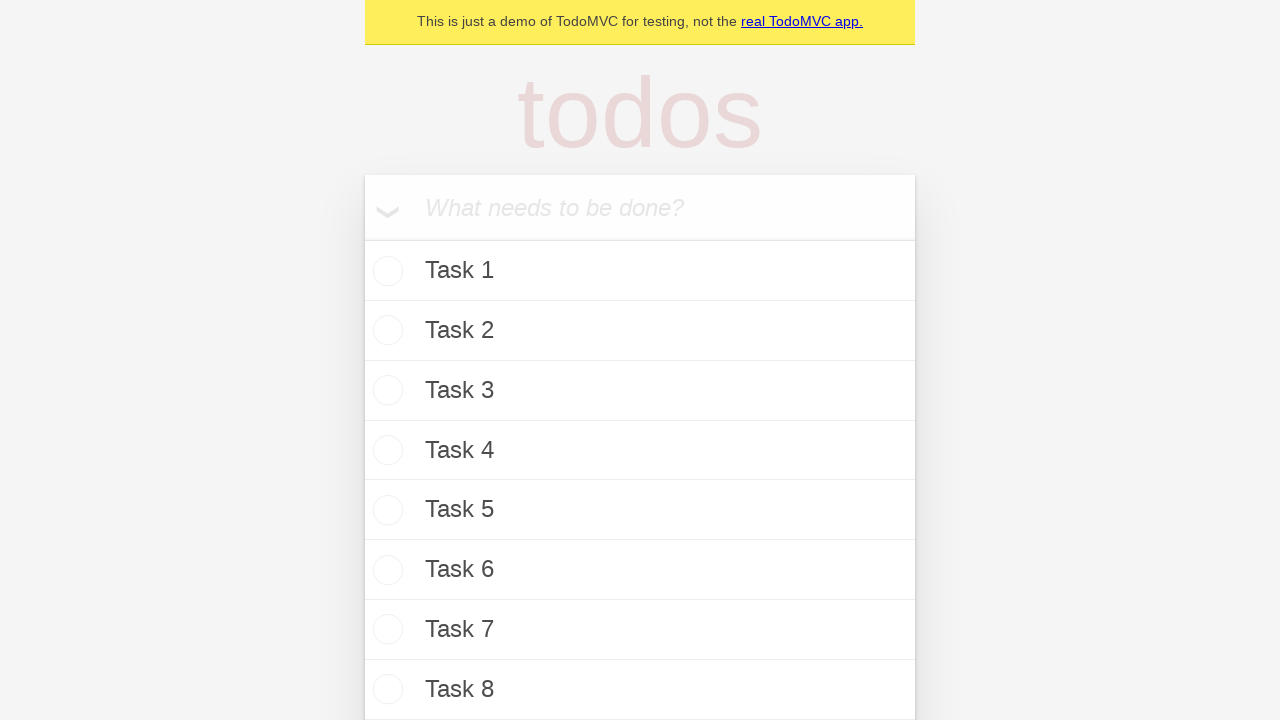

Waited 200ms after adding Task 22
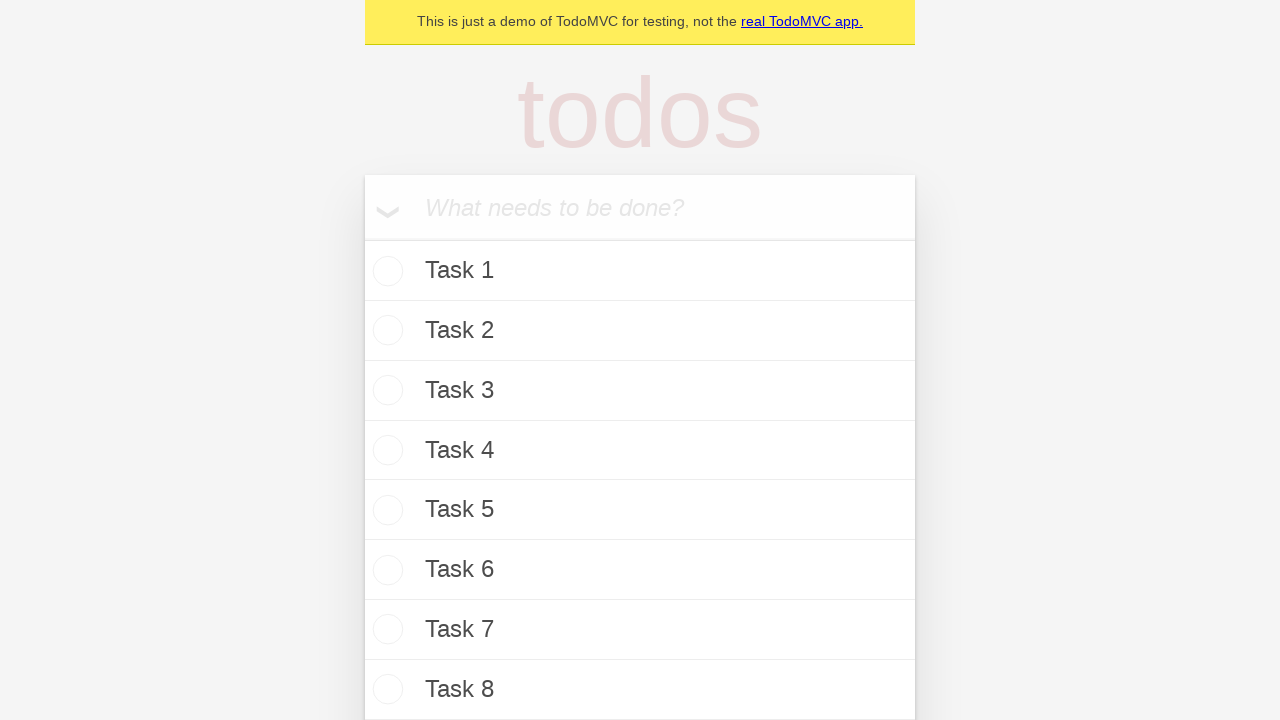

Filled todo input with 'Task 23' on internal:attr=[placeholder="What needs to be done?"i]
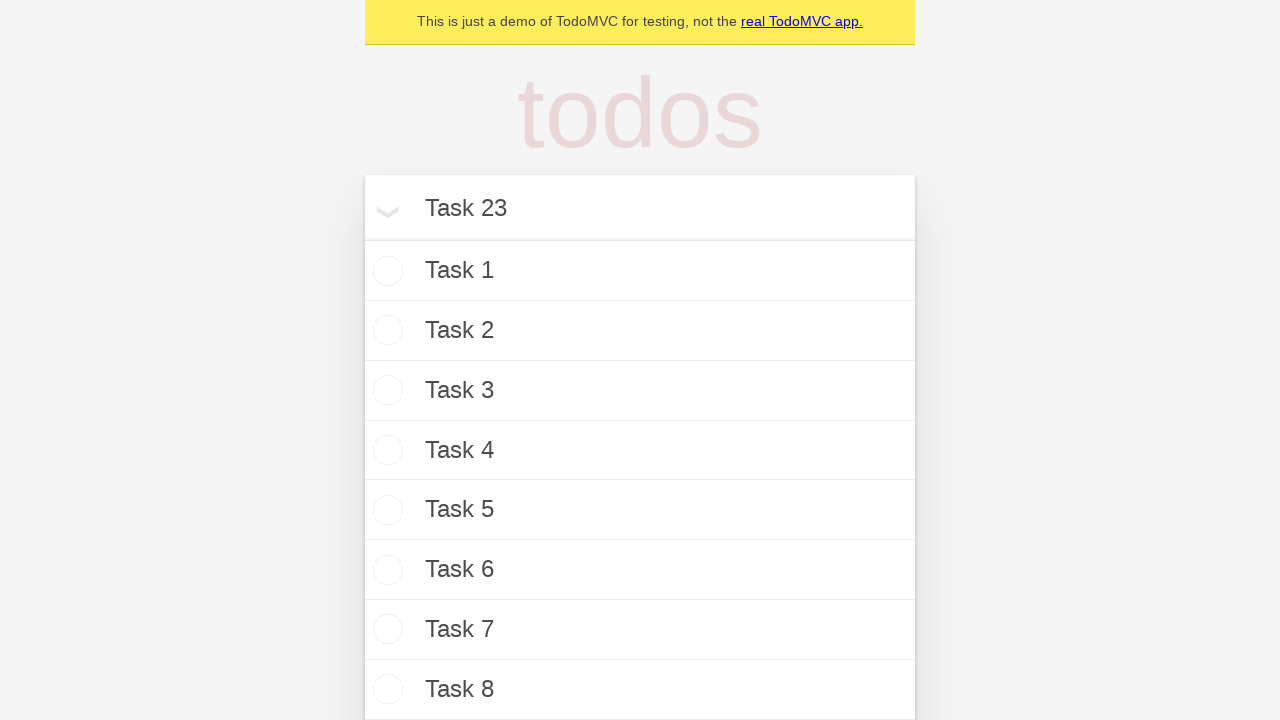

Pressed Enter to add Task 23 on internal:attr=[placeholder="What needs to be done?"i]
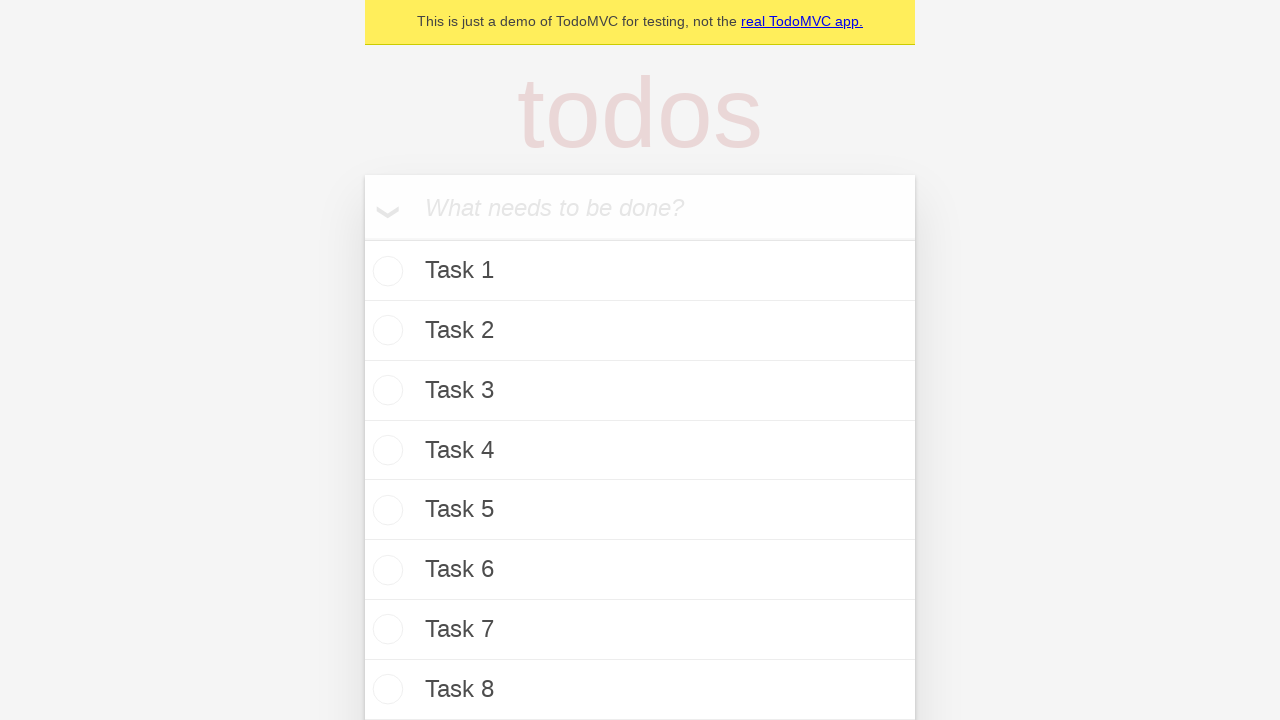

Waited 200ms after adding Task 23
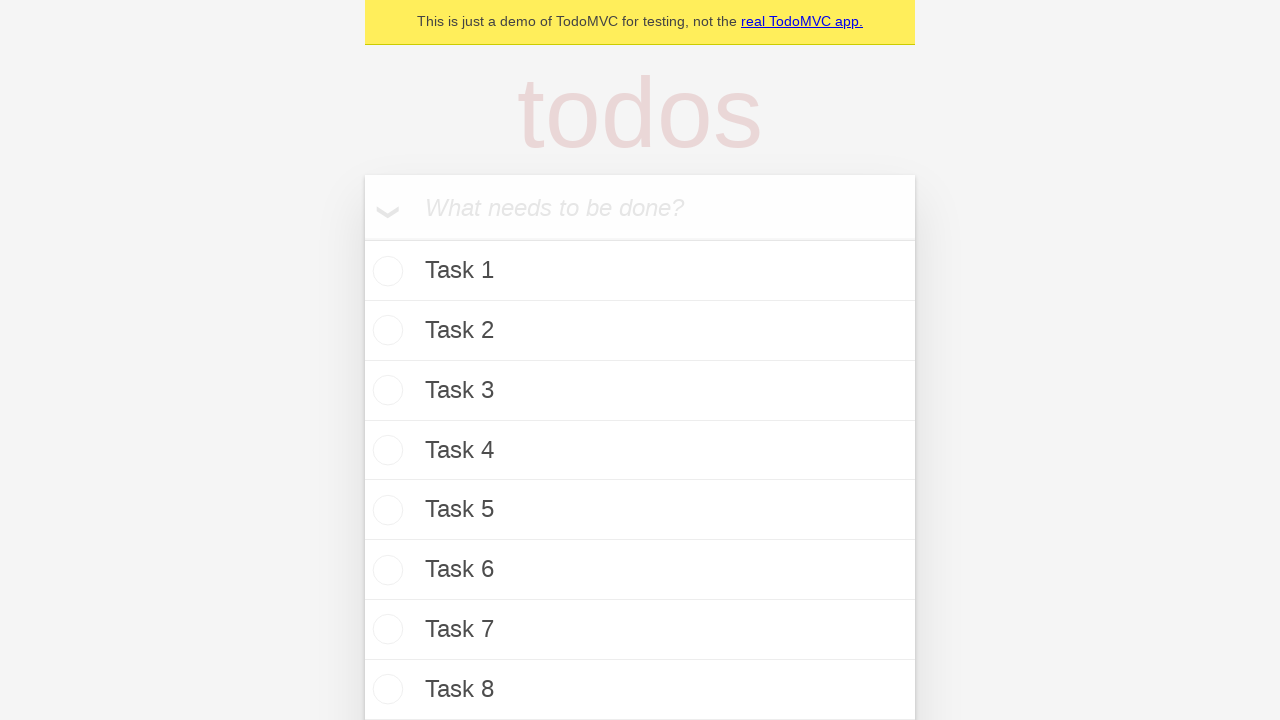

Filled todo input with 'Task 24' on internal:attr=[placeholder="What needs to be done?"i]
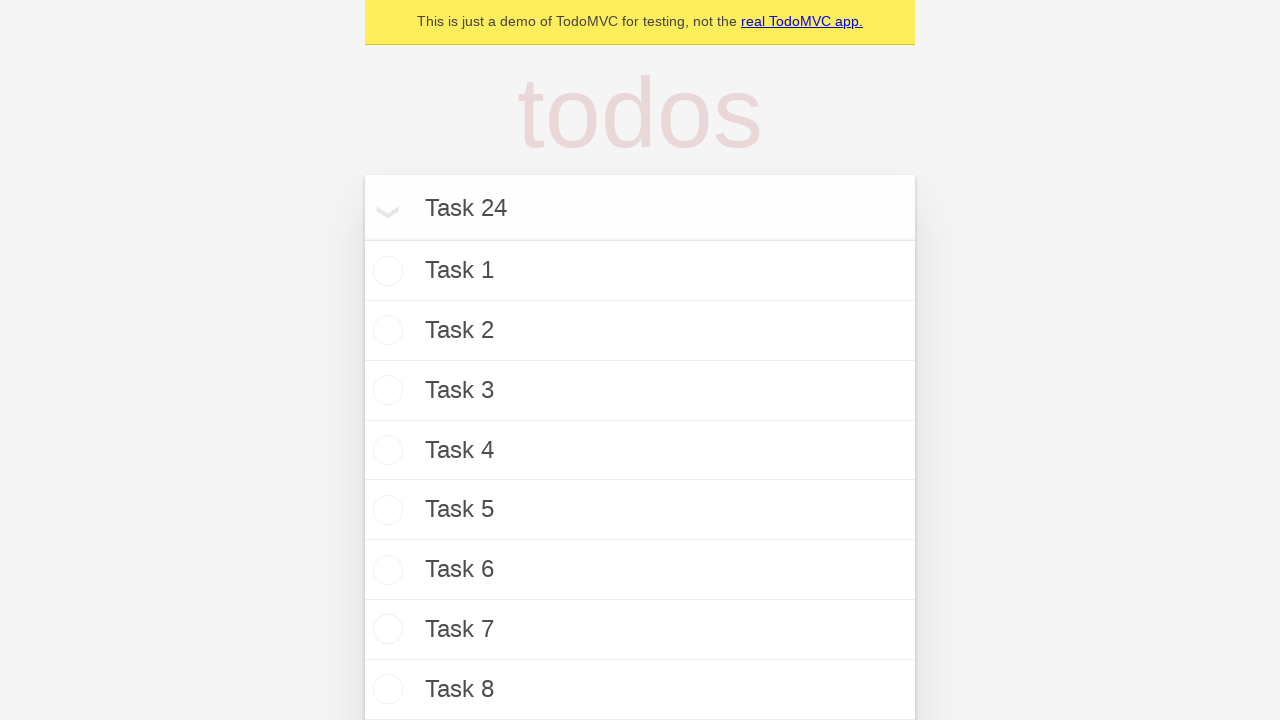

Pressed Enter to add Task 24 on internal:attr=[placeholder="What needs to be done?"i]
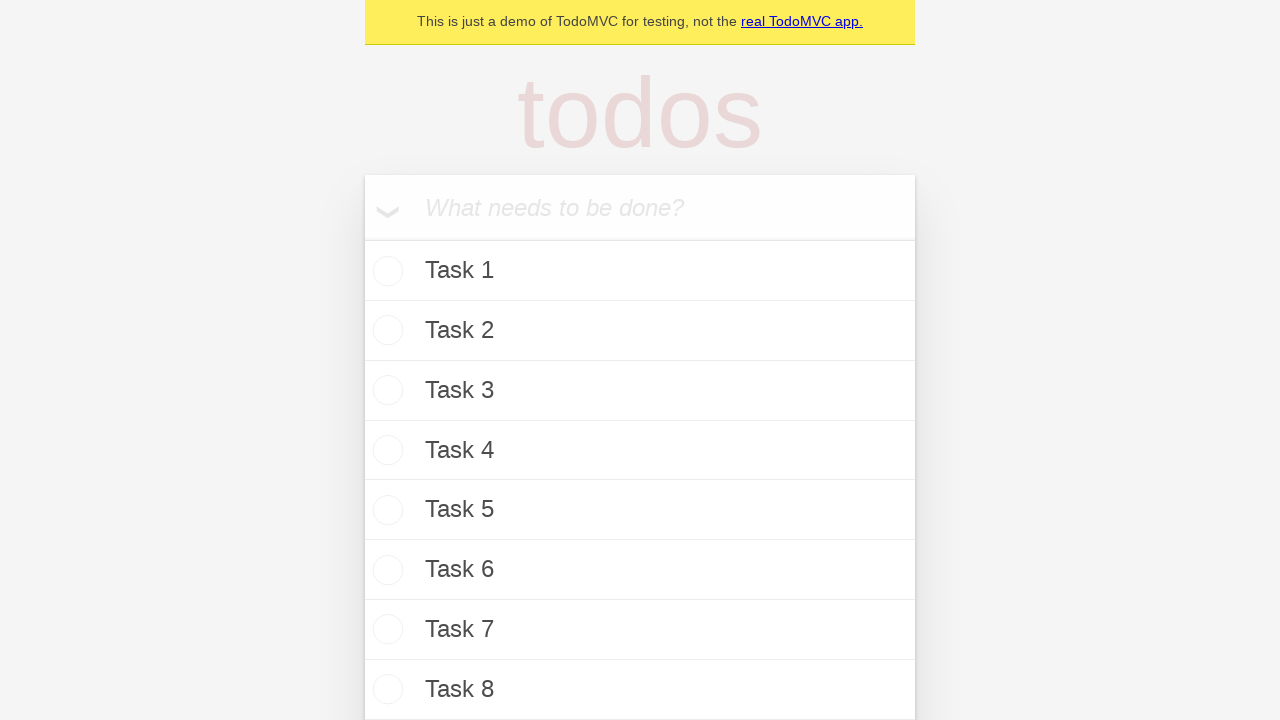

Waited 200ms after adding Task 24
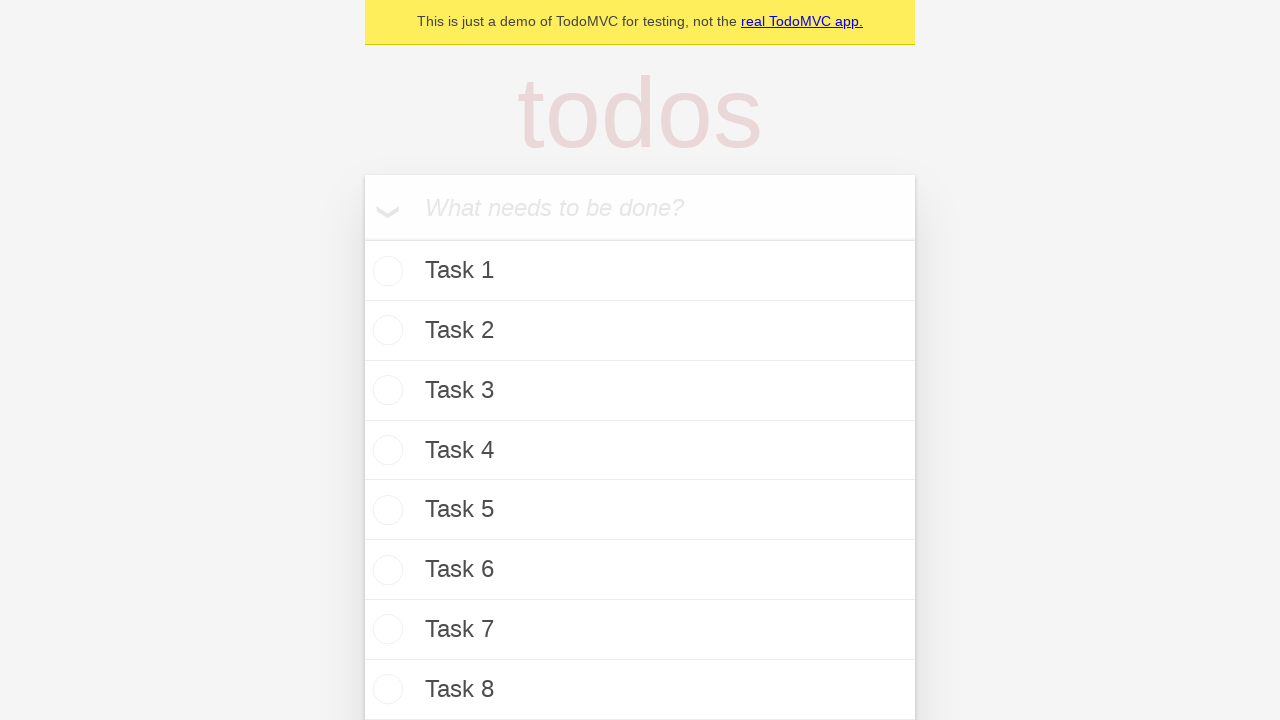

Filled todo input with 'Task 25' on internal:attr=[placeholder="What needs to be done?"i]
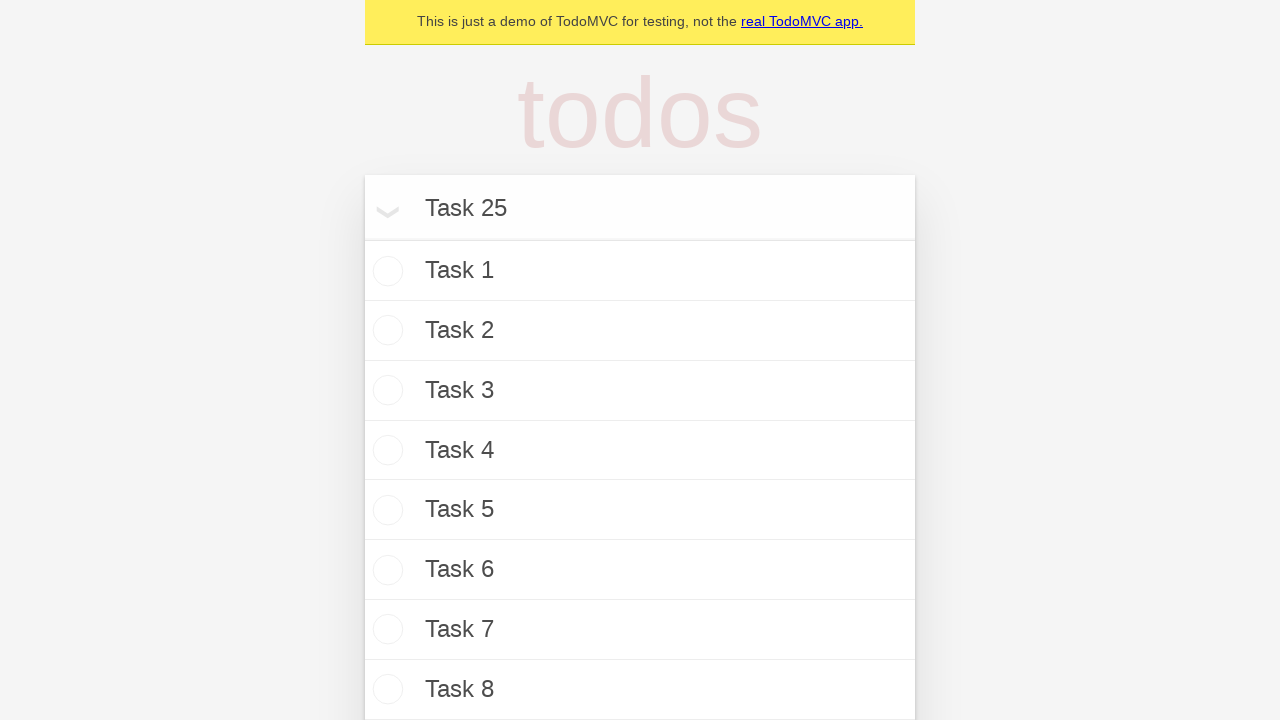

Pressed Enter to add Task 25 on internal:attr=[placeholder="What needs to be done?"i]
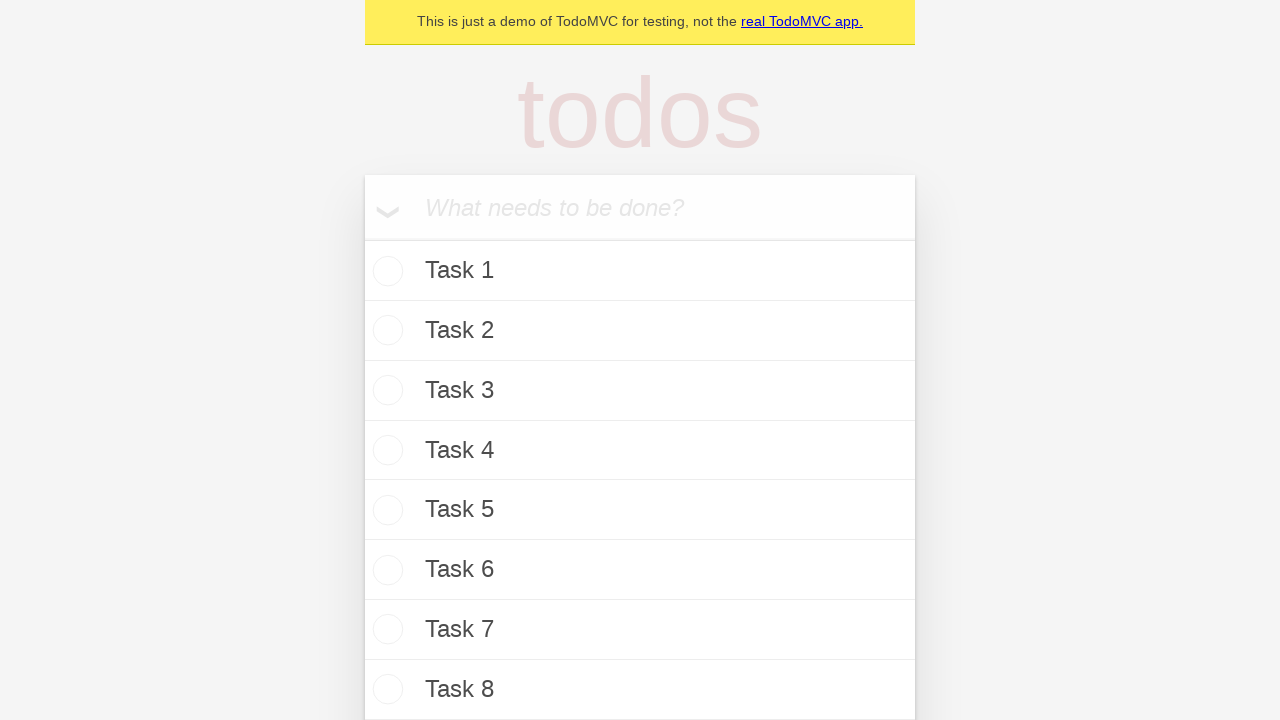

Waited 200ms after adding Task 25
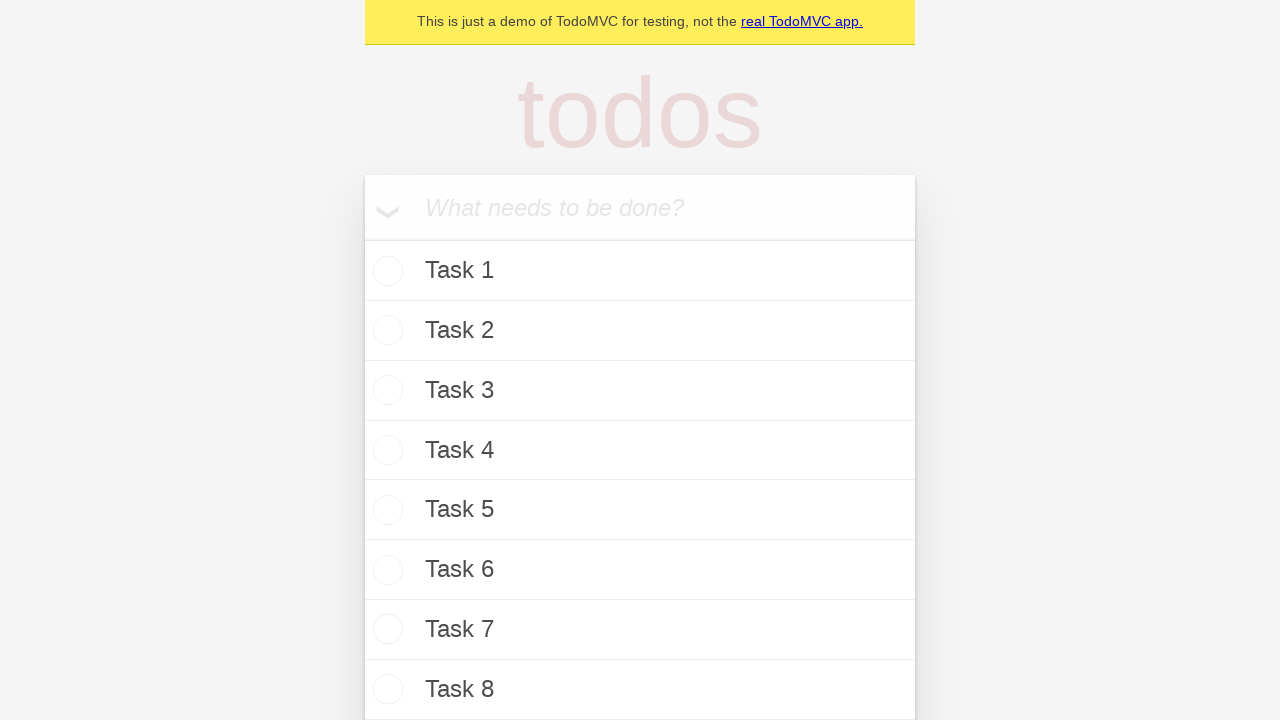

Filled todo input with 'Task 26' on internal:attr=[placeholder="What needs to be done?"i]
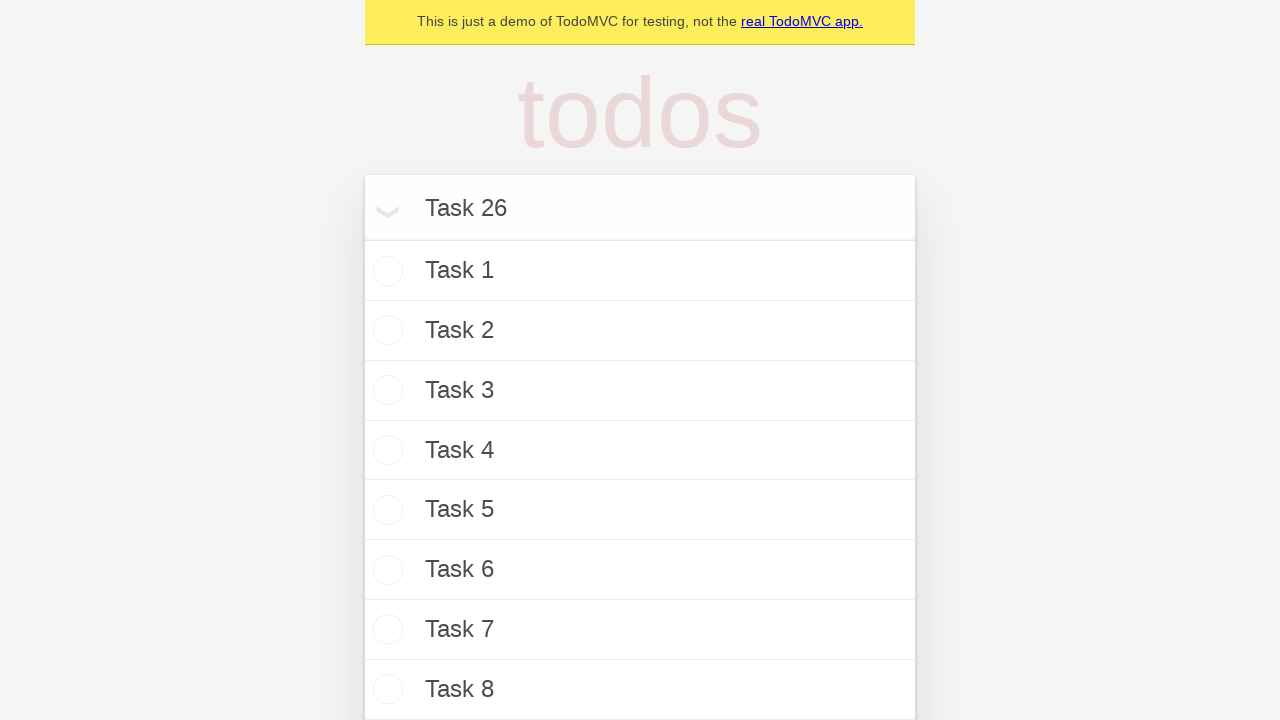

Pressed Enter to add Task 26 on internal:attr=[placeholder="What needs to be done?"i]
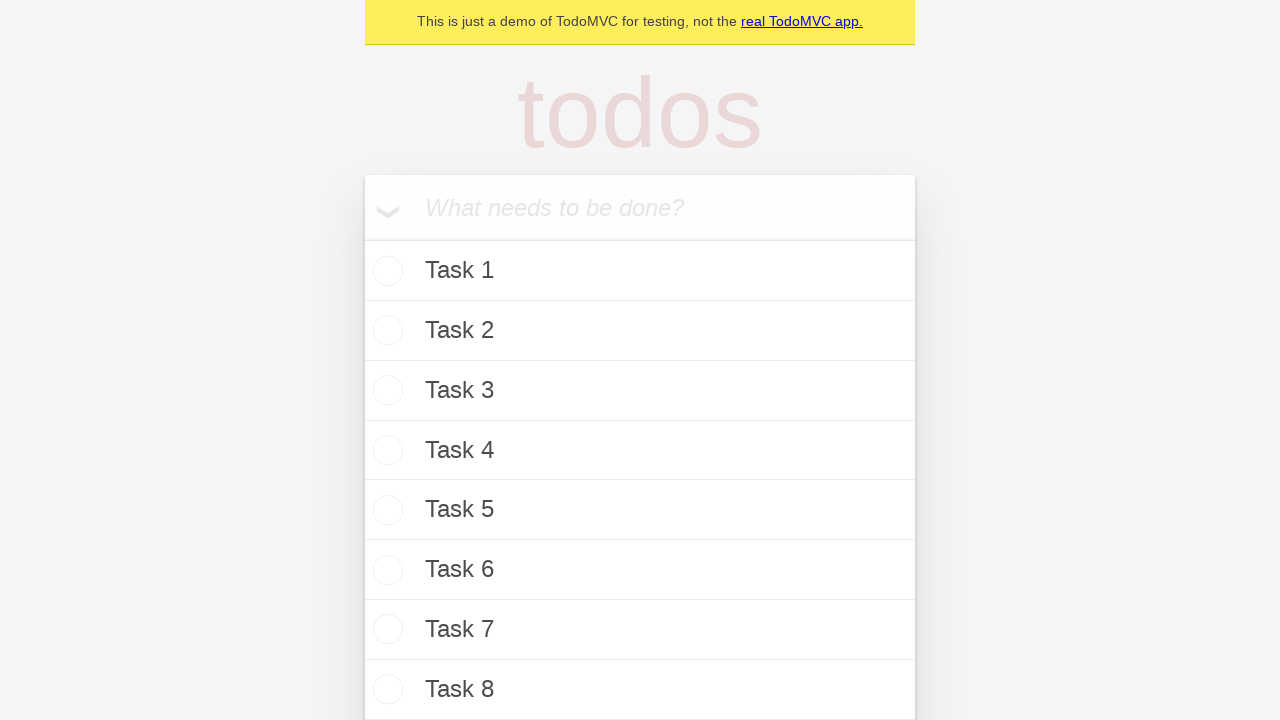

Waited 200ms after adding Task 26
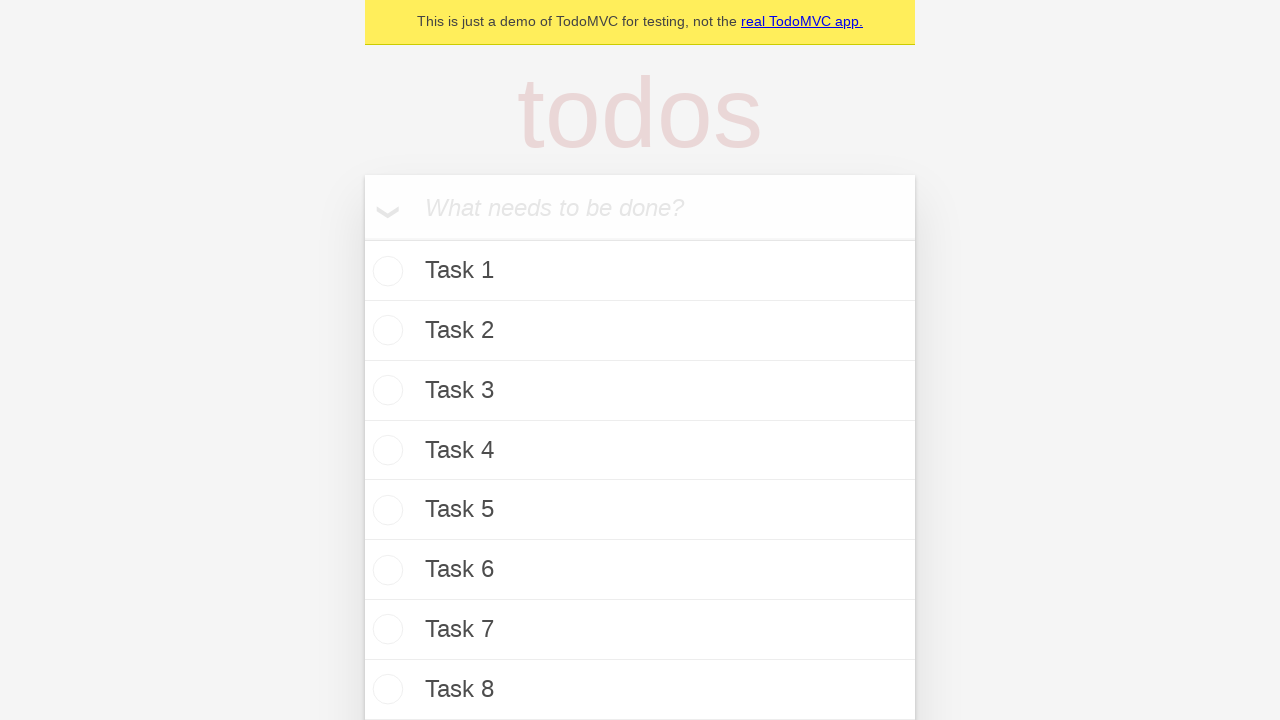

Filled todo input with 'Task 27' on internal:attr=[placeholder="What needs to be done?"i]
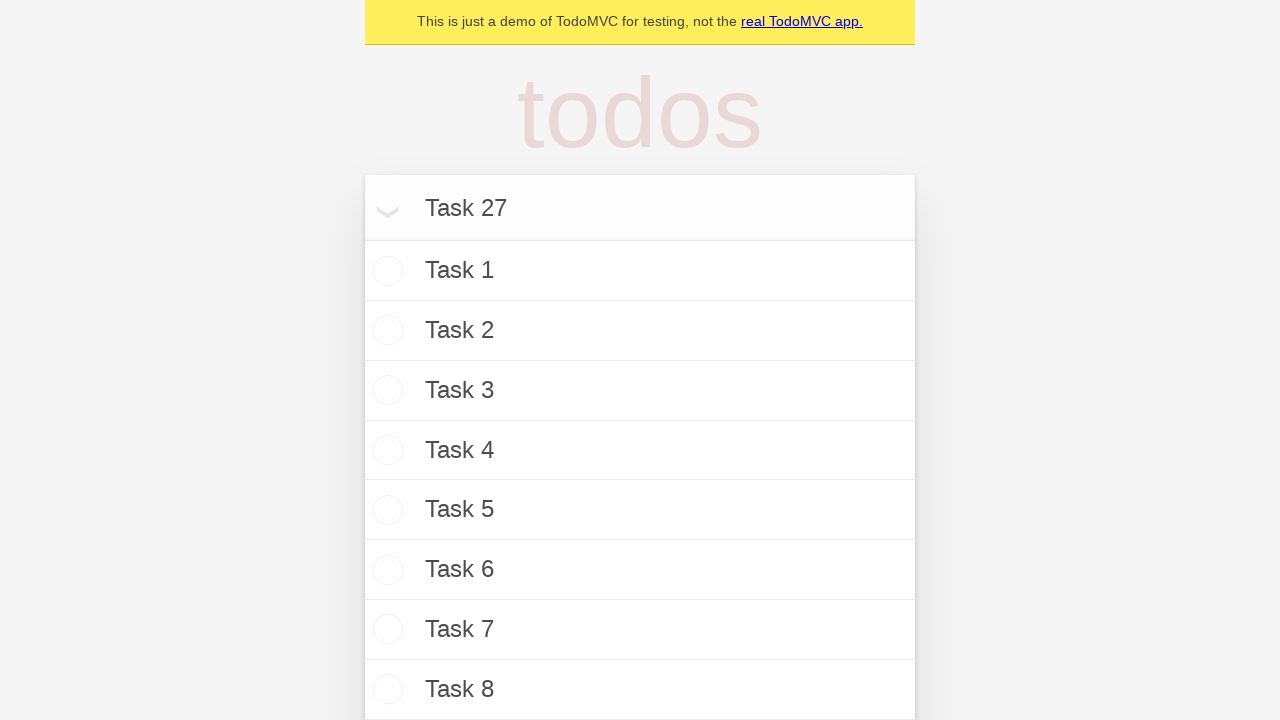

Pressed Enter to add Task 27 on internal:attr=[placeholder="What needs to be done?"i]
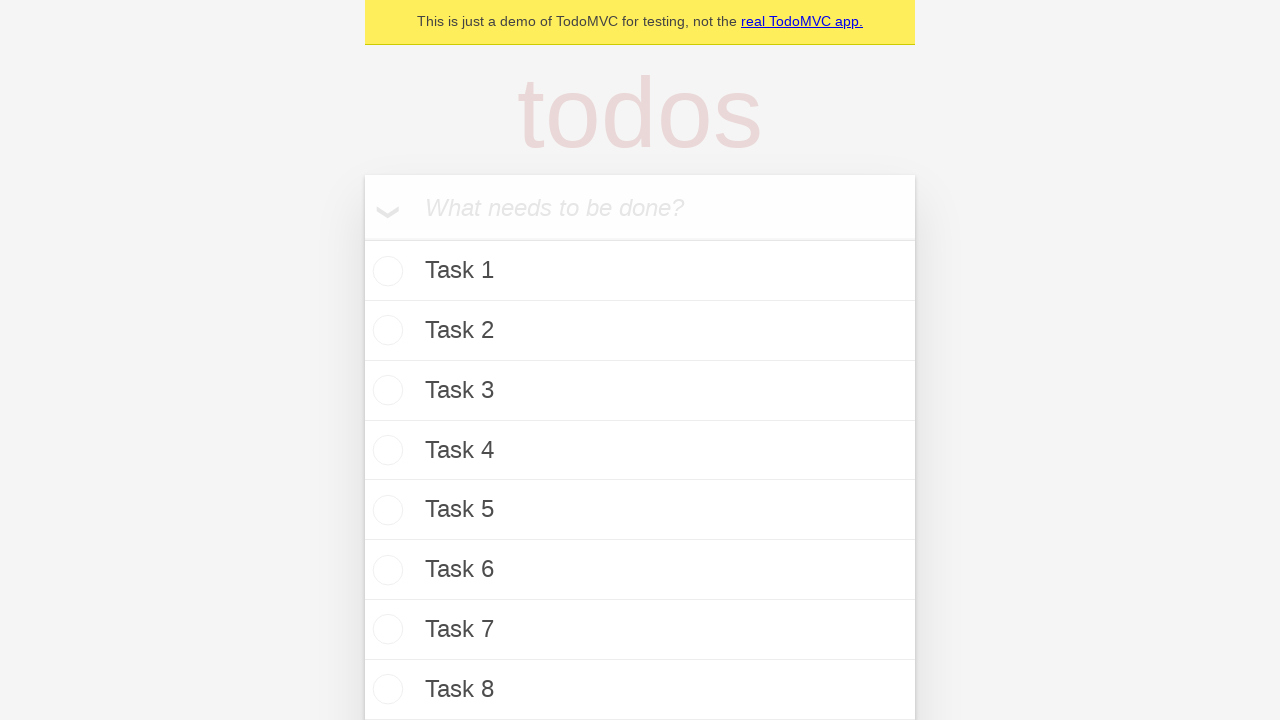

Waited 200ms after adding Task 27
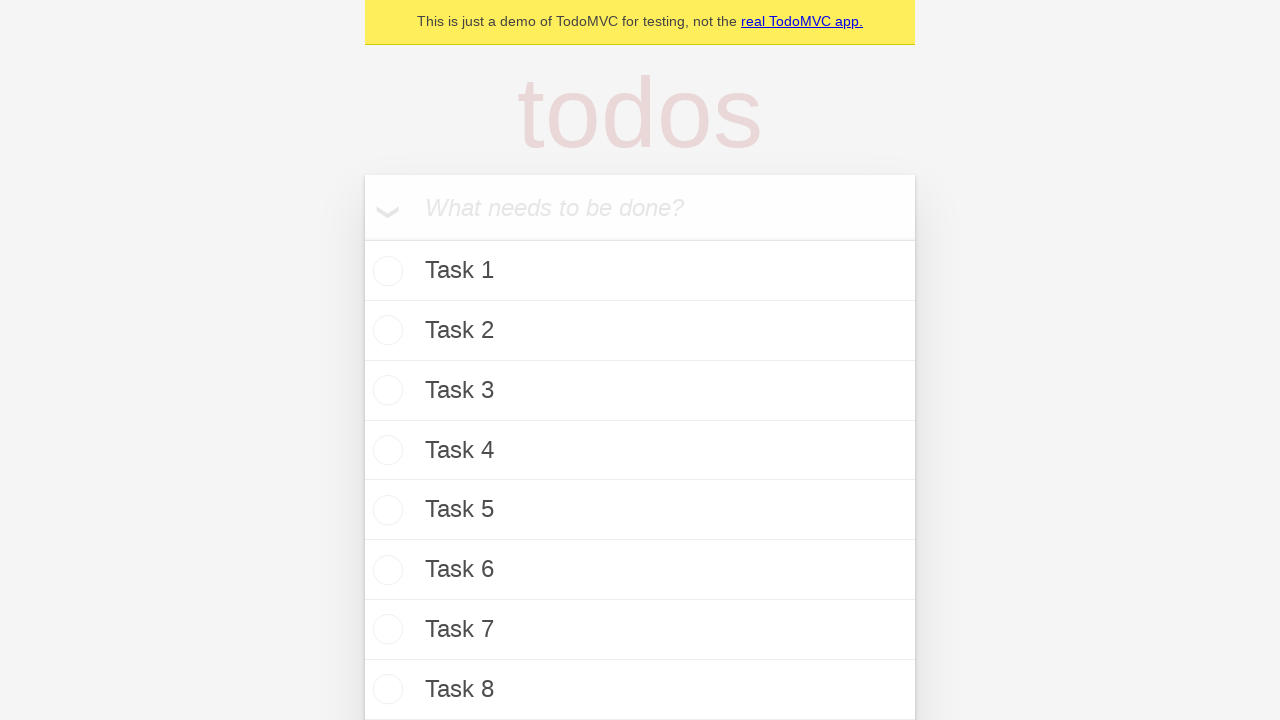

Filled todo input with 'Task 28' on internal:attr=[placeholder="What needs to be done?"i]
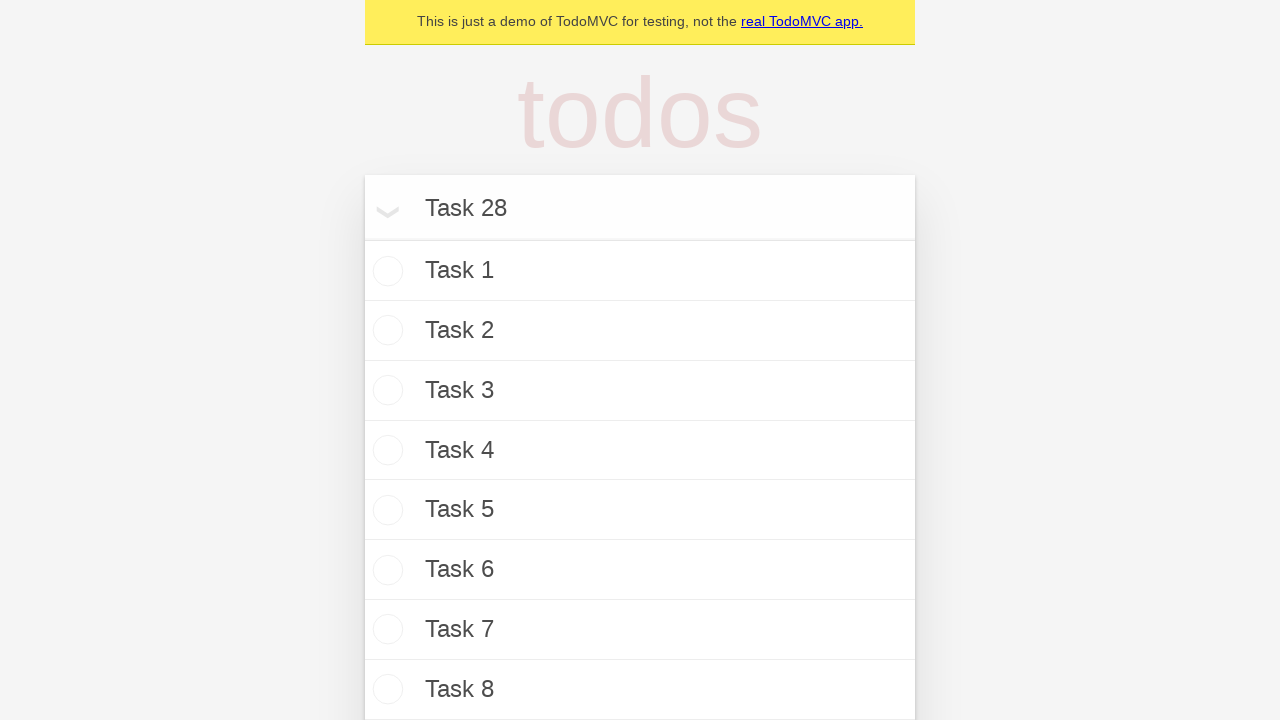

Pressed Enter to add Task 28 on internal:attr=[placeholder="What needs to be done?"i]
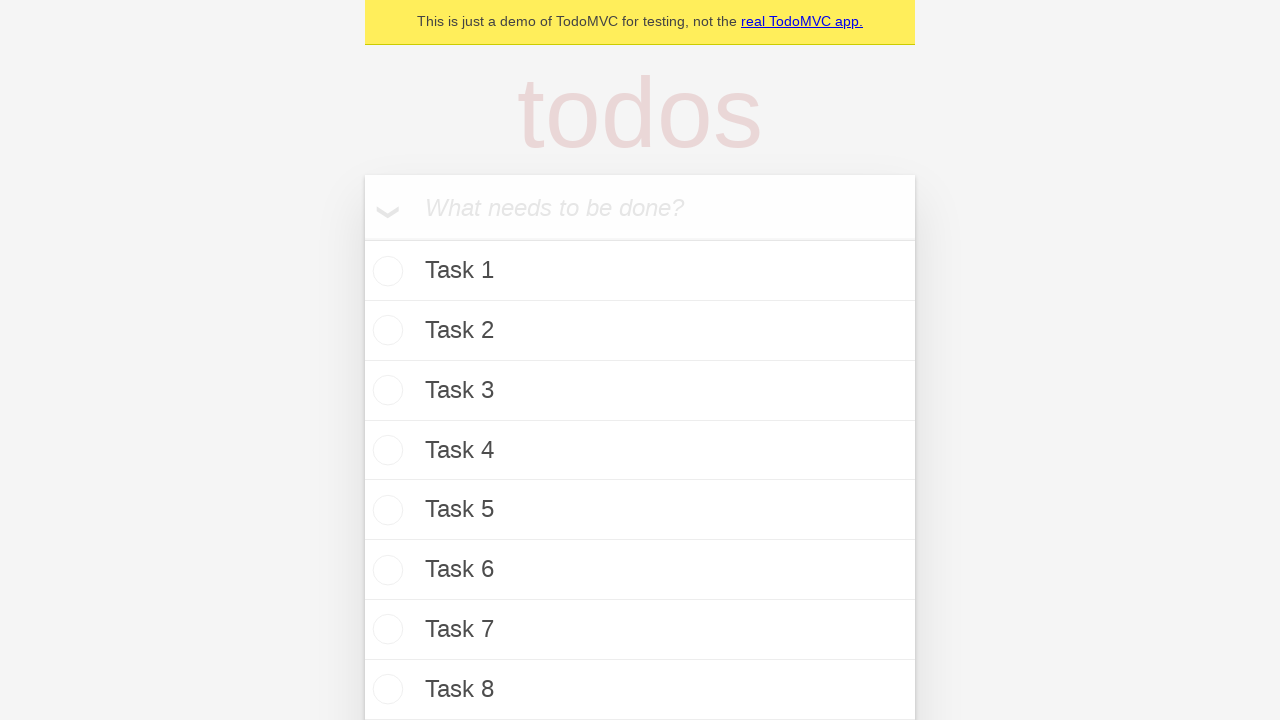

Waited 200ms after adding Task 28
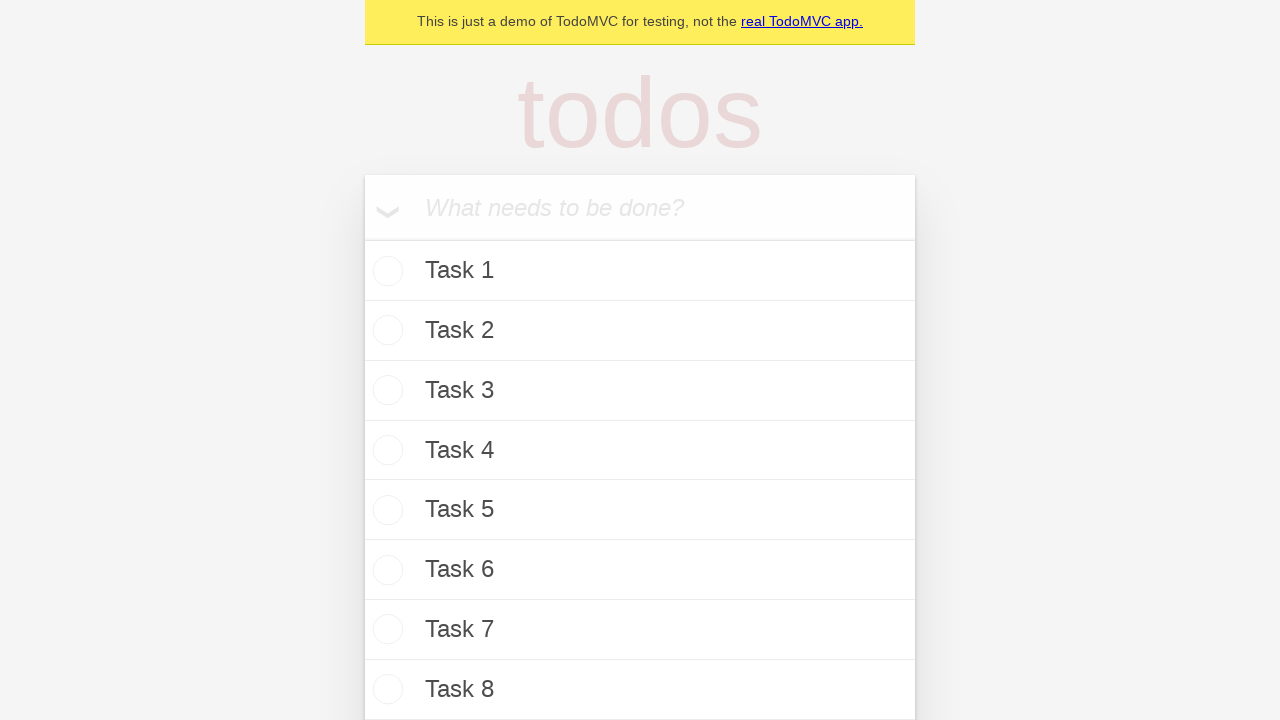

Filled todo input with 'Task 29' on internal:attr=[placeholder="What needs to be done?"i]
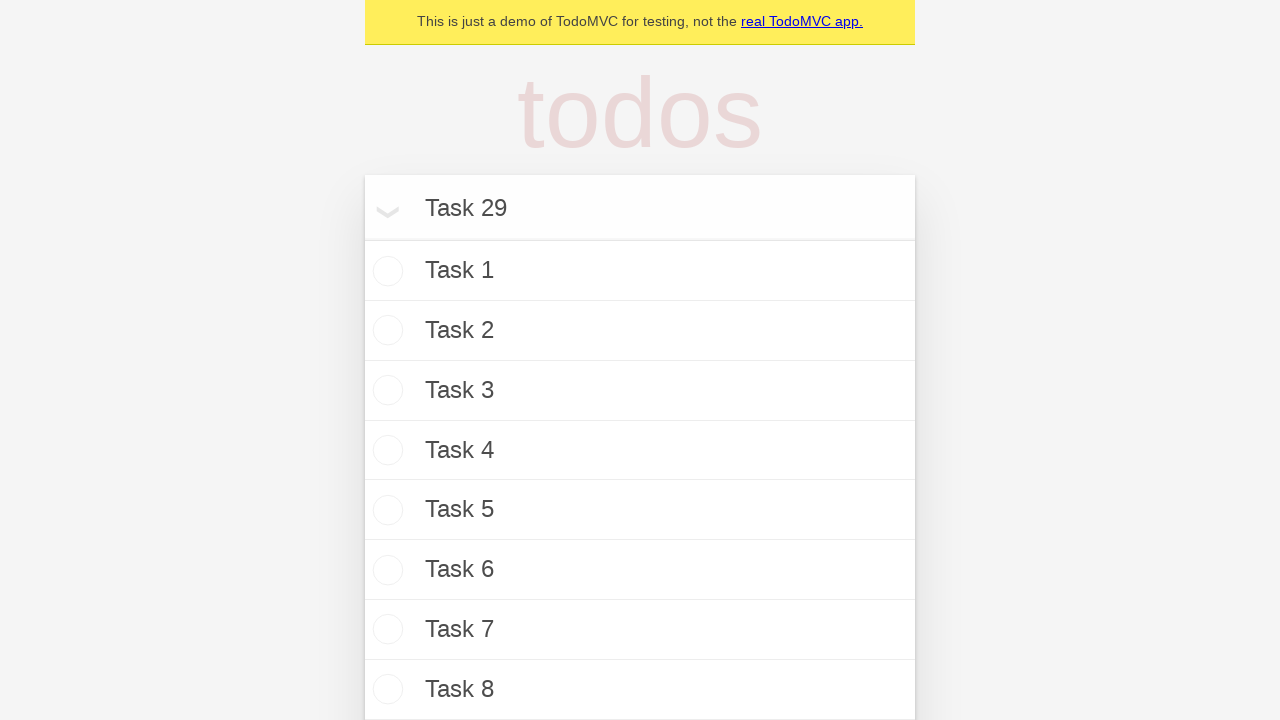

Pressed Enter to add Task 29 on internal:attr=[placeholder="What needs to be done?"i]
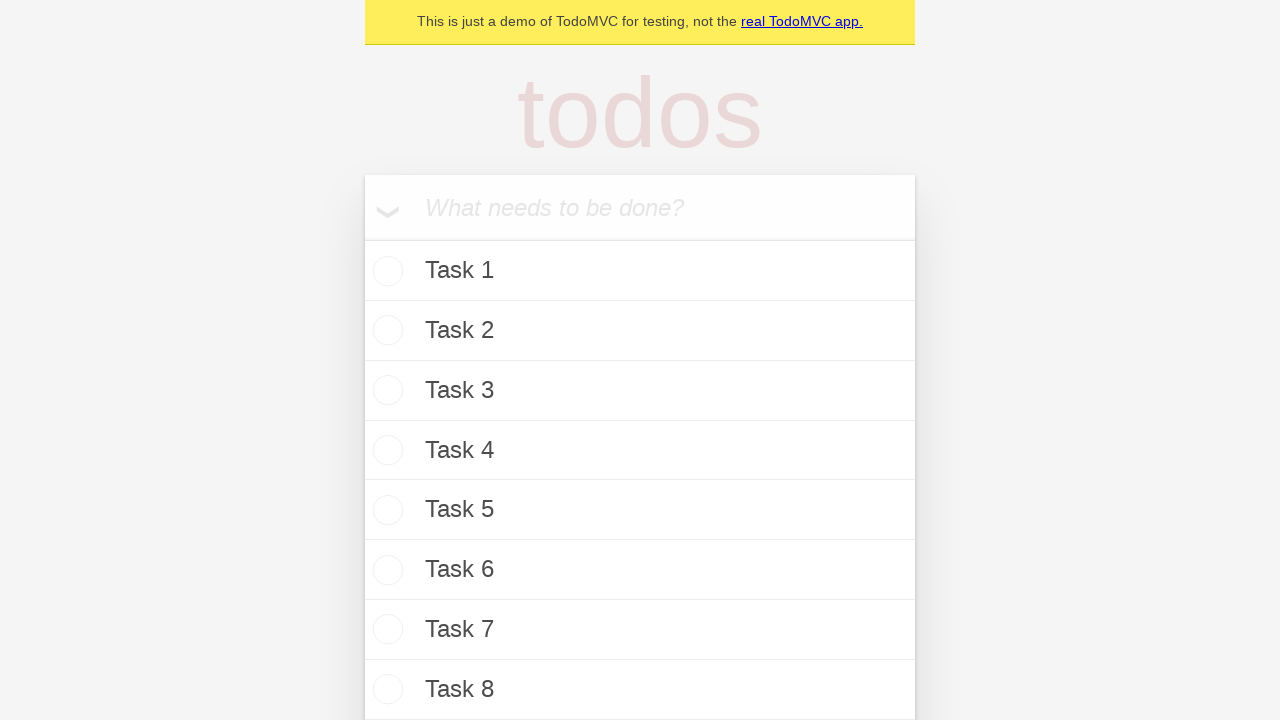

Waited 200ms after adding Task 29
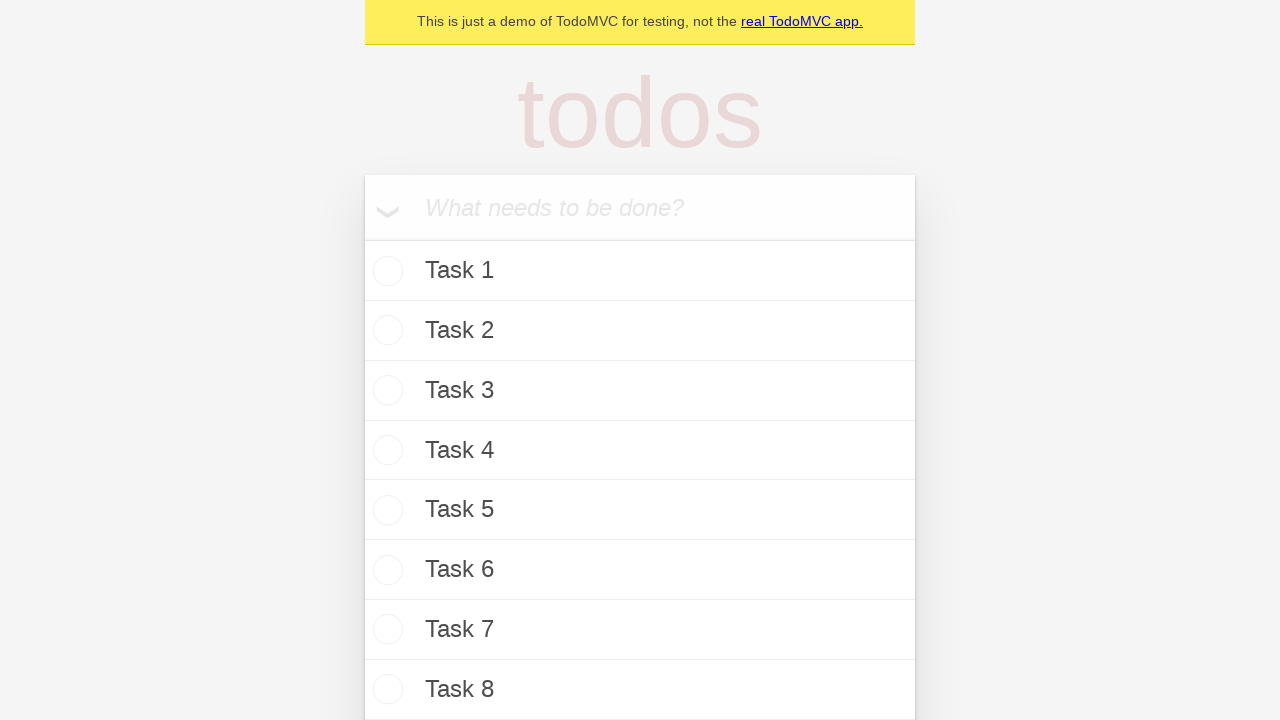

Filled todo input with 'Task 30' on internal:attr=[placeholder="What needs to be done?"i]
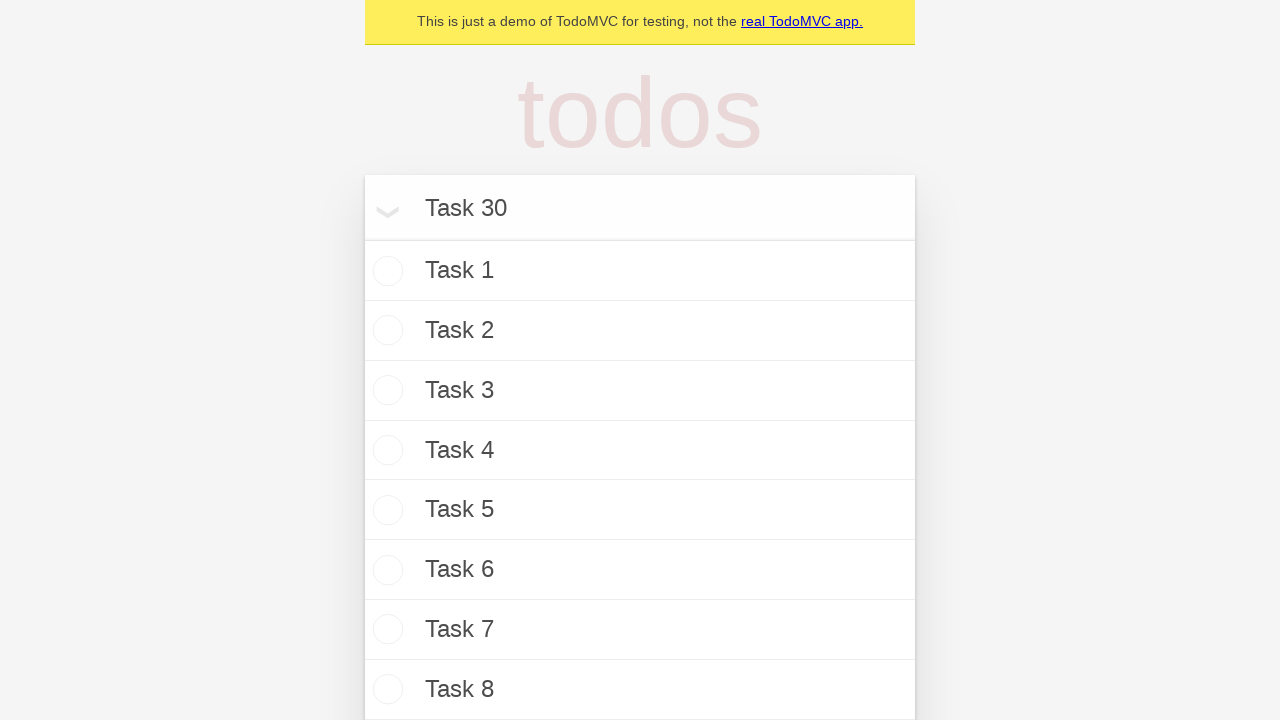

Pressed Enter to add Task 30 on internal:attr=[placeholder="What needs to be done?"i]
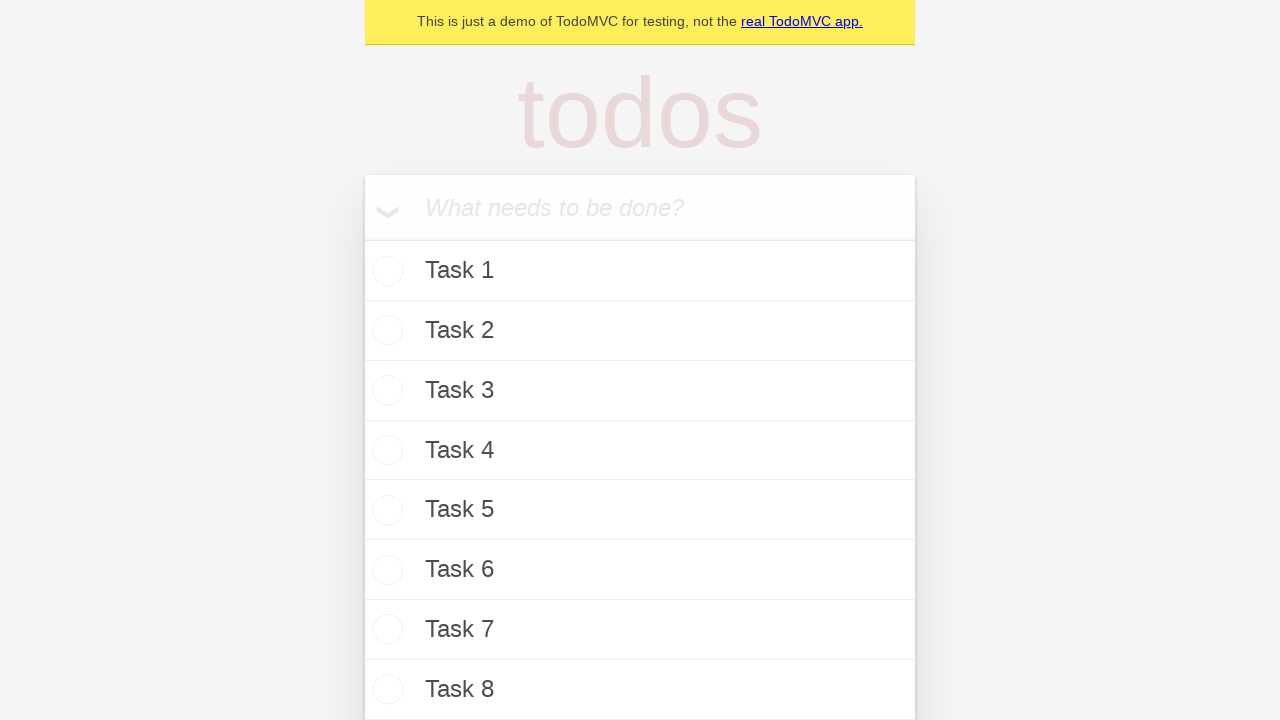

Waited 200ms after adding Task 30
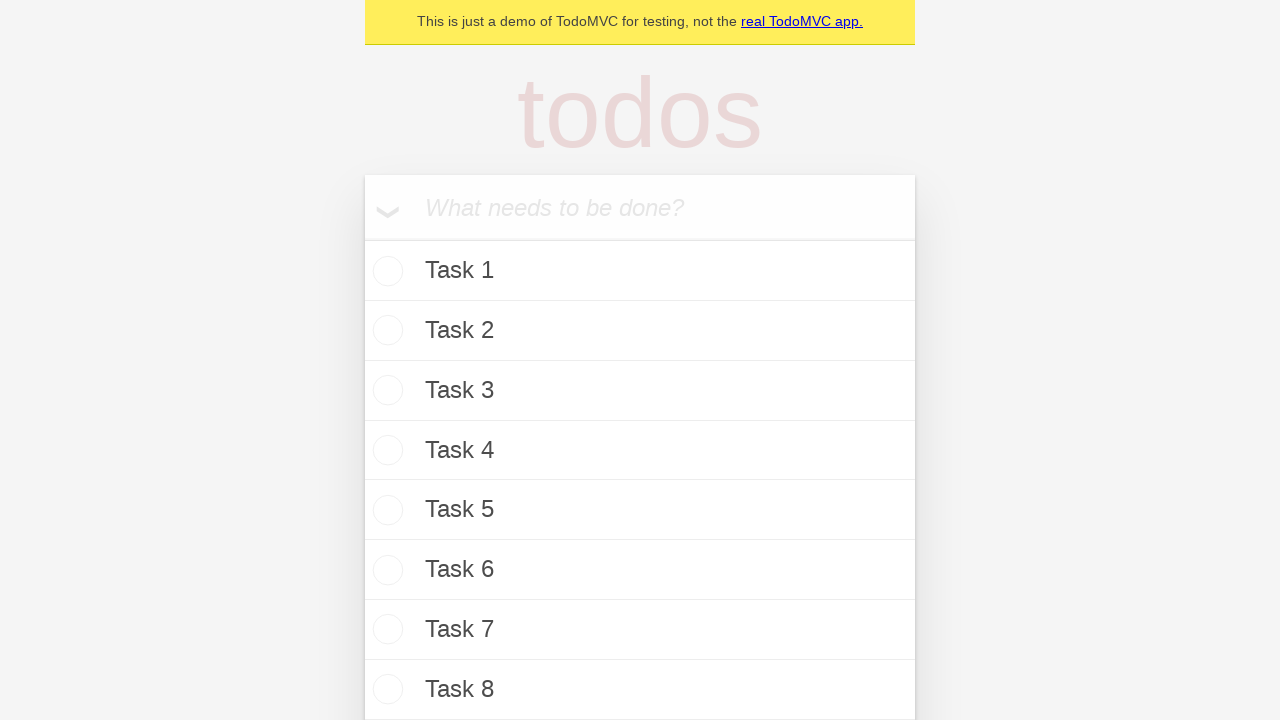

Filled todo input with 'Task 31' on internal:attr=[placeholder="What needs to be done?"i]
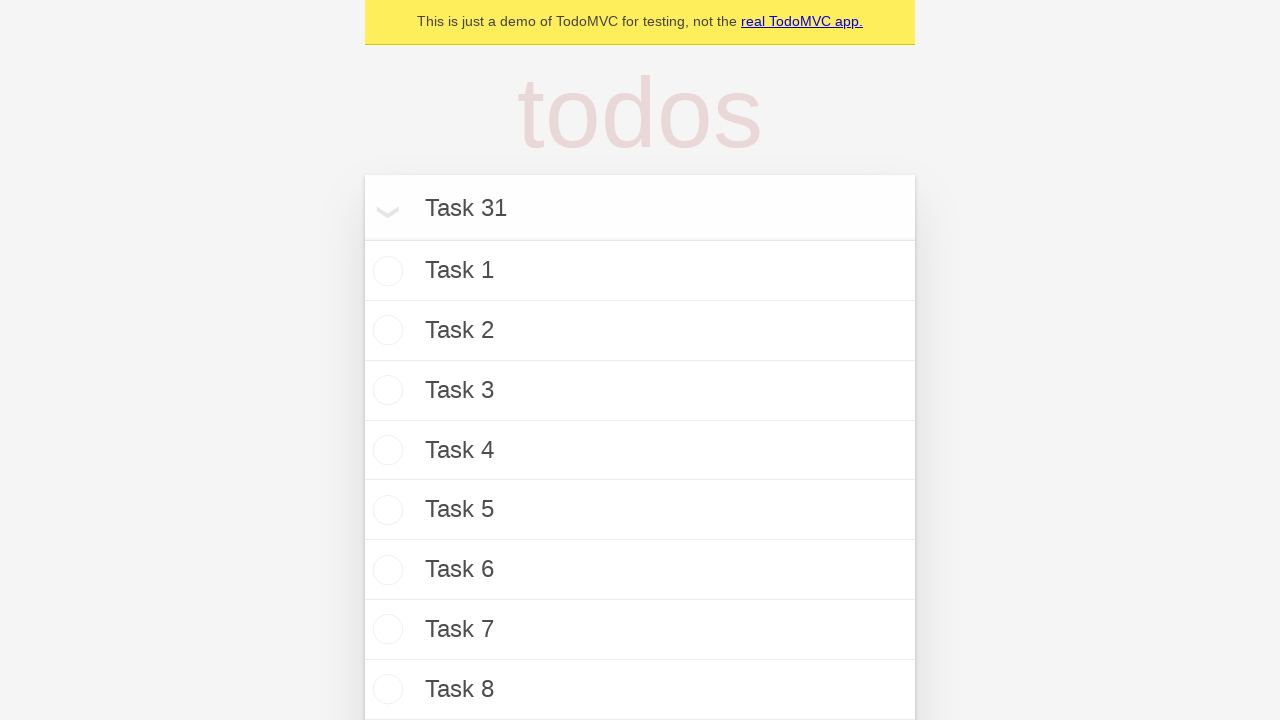

Pressed Enter to add Task 31 on internal:attr=[placeholder="What needs to be done?"i]
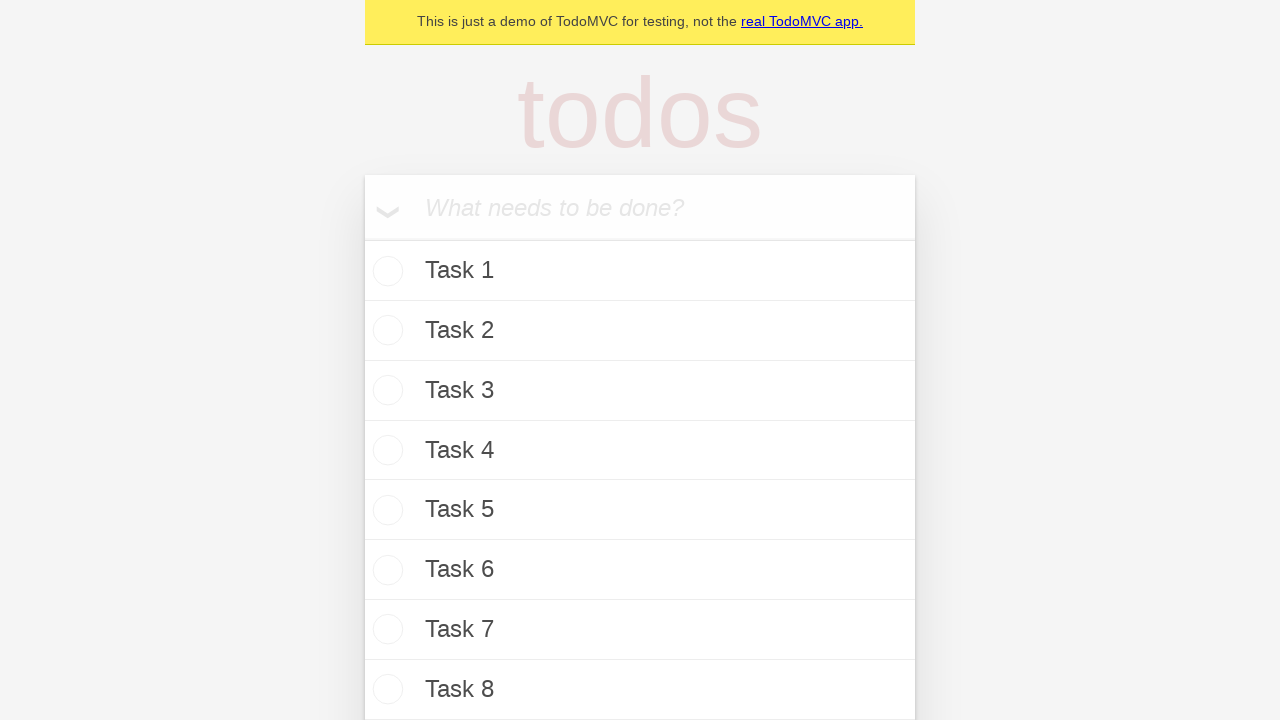

Waited 200ms after adding Task 31
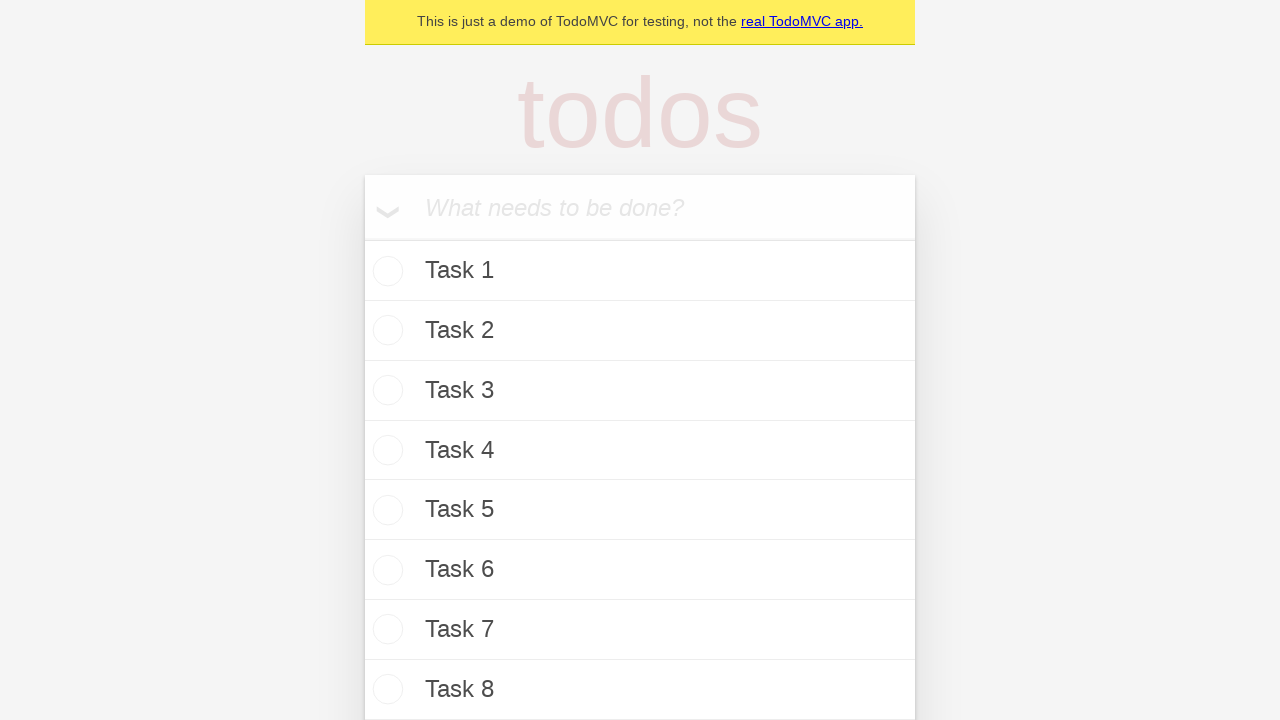

Filled todo input with 'Task 32' on internal:attr=[placeholder="What needs to be done?"i]
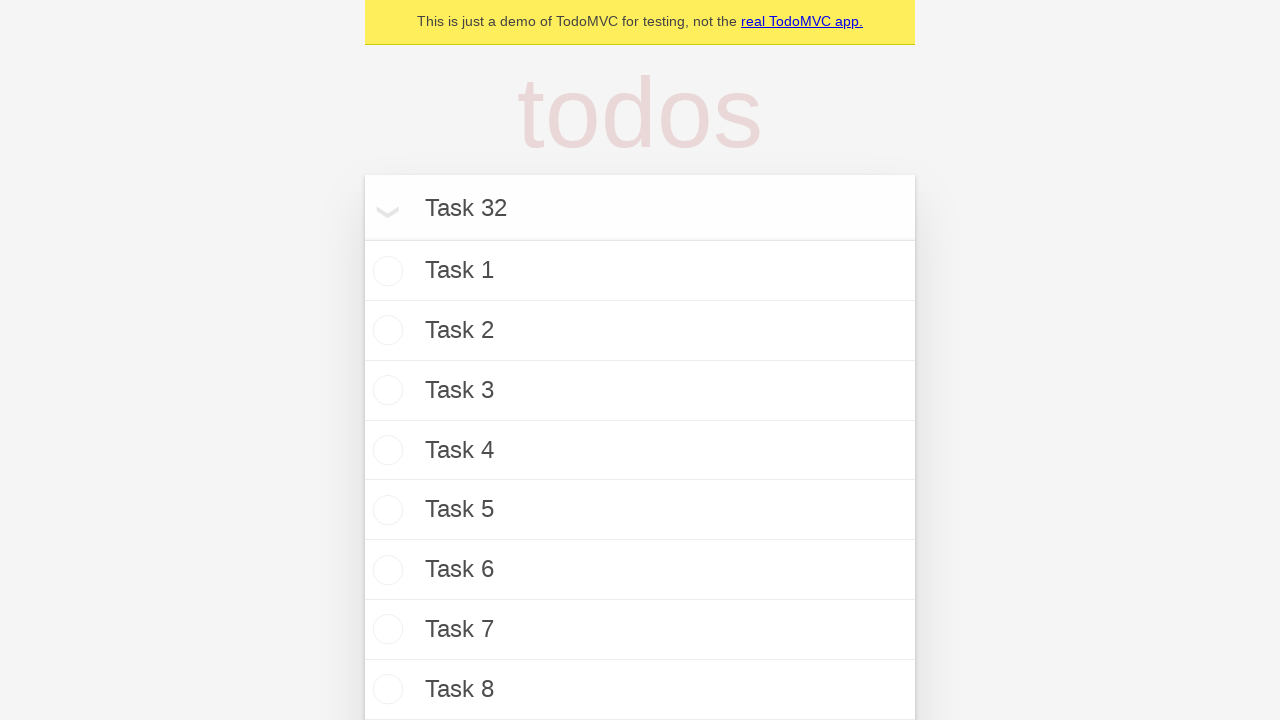

Pressed Enter to add Task 32 on internal:attr=[placeholder="What needs to be done?"i]
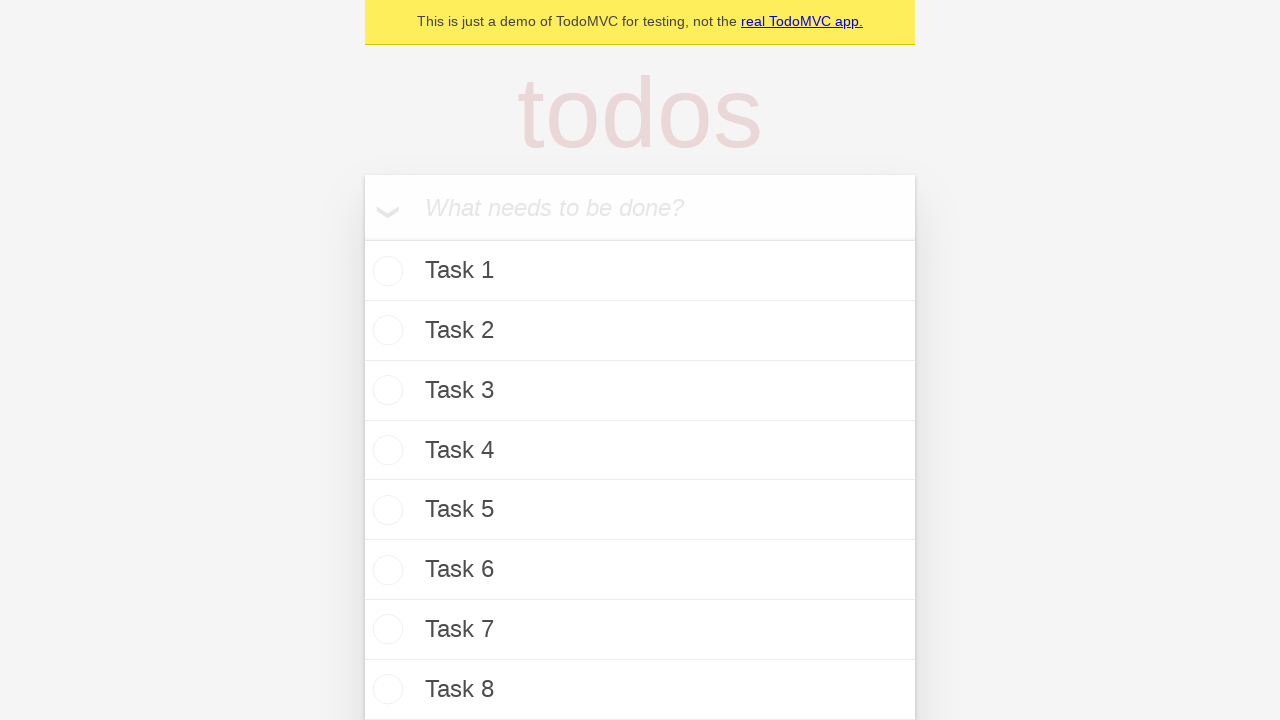

Waited 200ms after adding Task 32
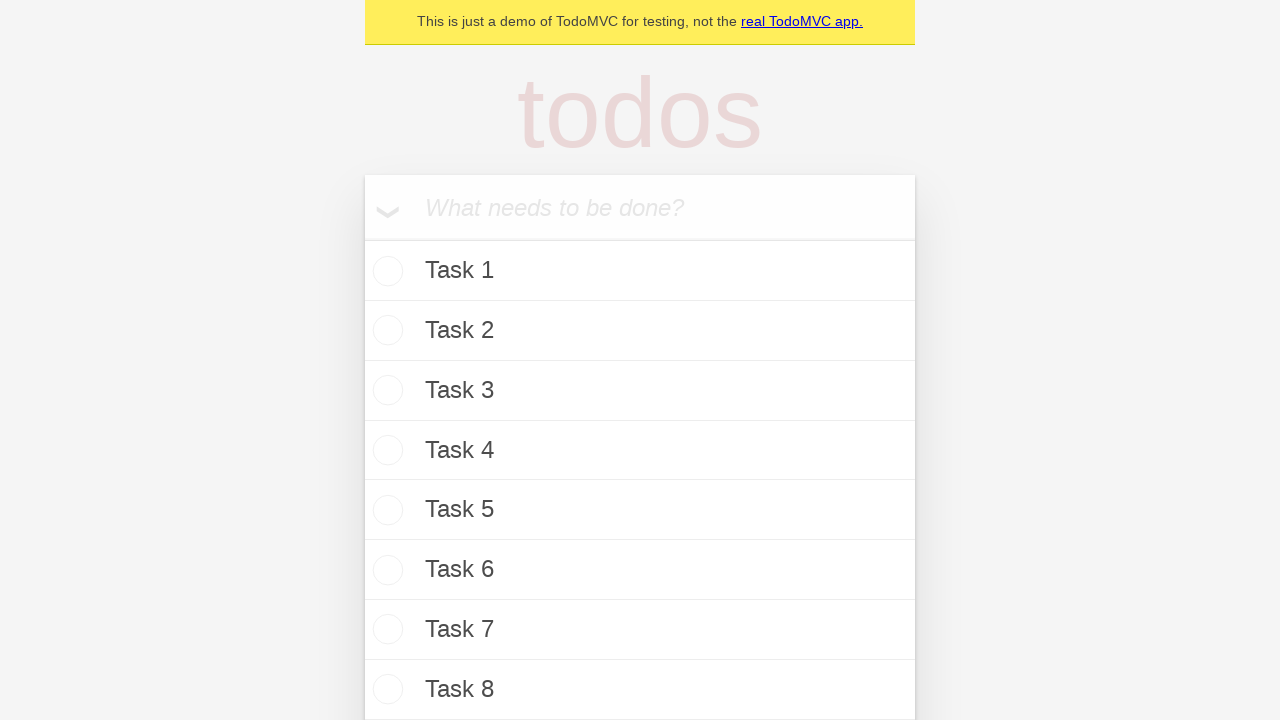

Filled todo input with 'Task 33' on internal:attr=[placeholder="What needs to be done?"i]
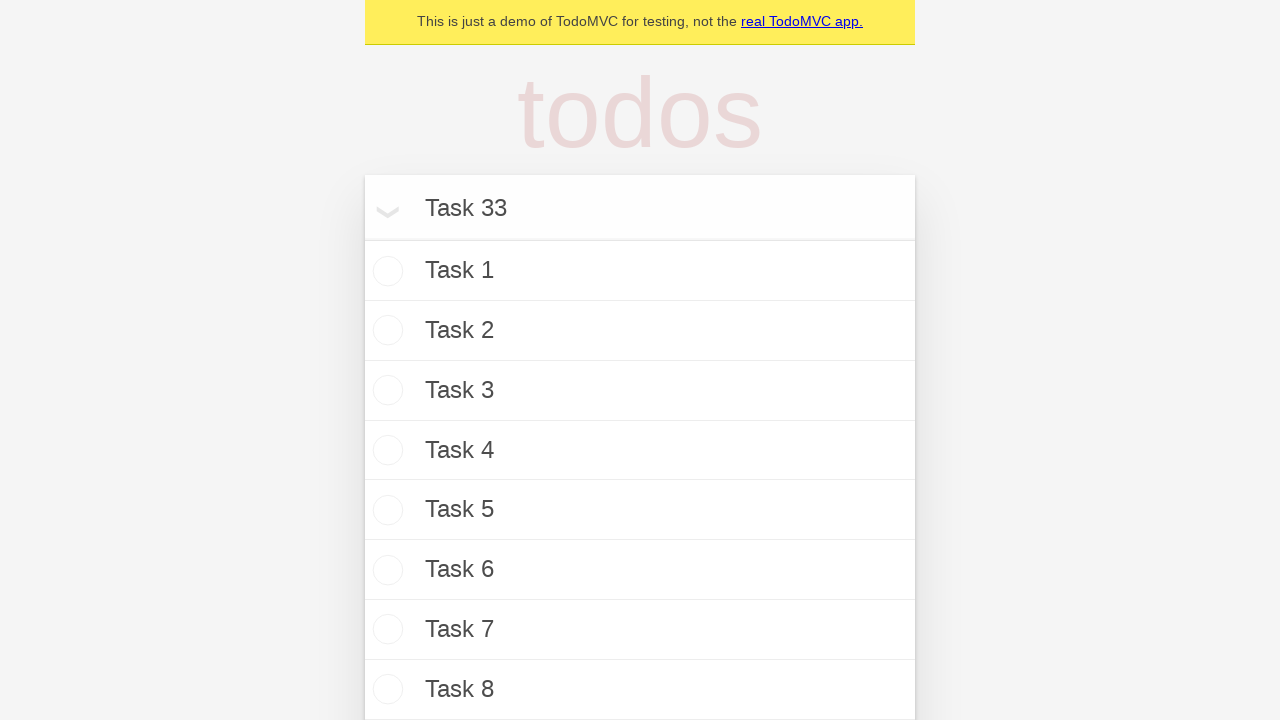

Pressed Enter to add Task 33 on internal:attr=[placeholder="What needs to be done?"i]
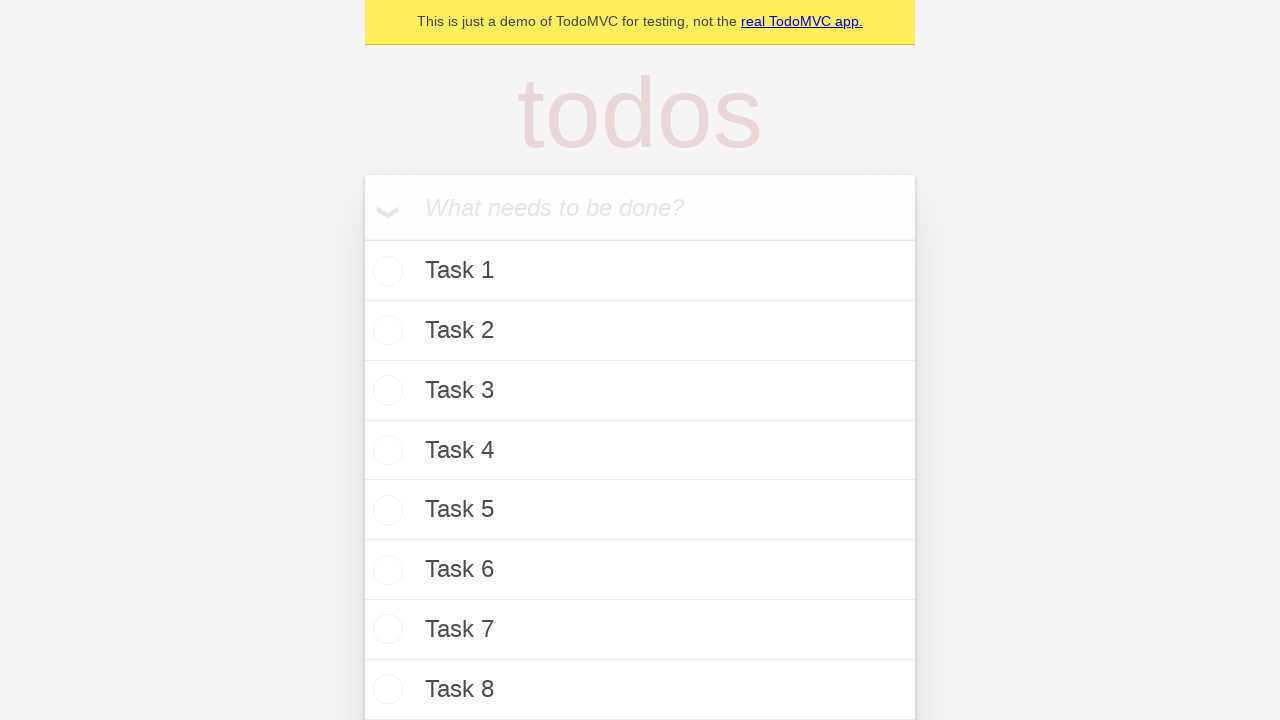

Waited 200ms after adding Task 33
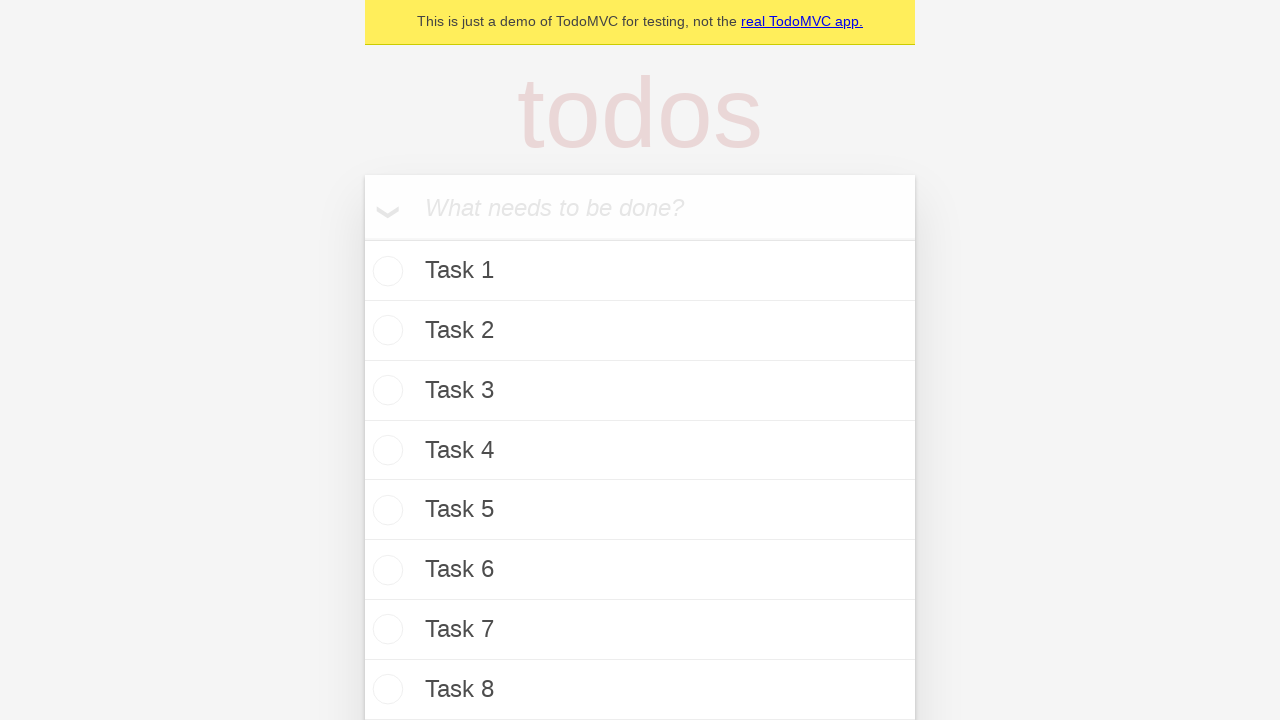

Filled todo input with 'Task 34' on internal:attr=[placeholder="What needs to be done?"i]
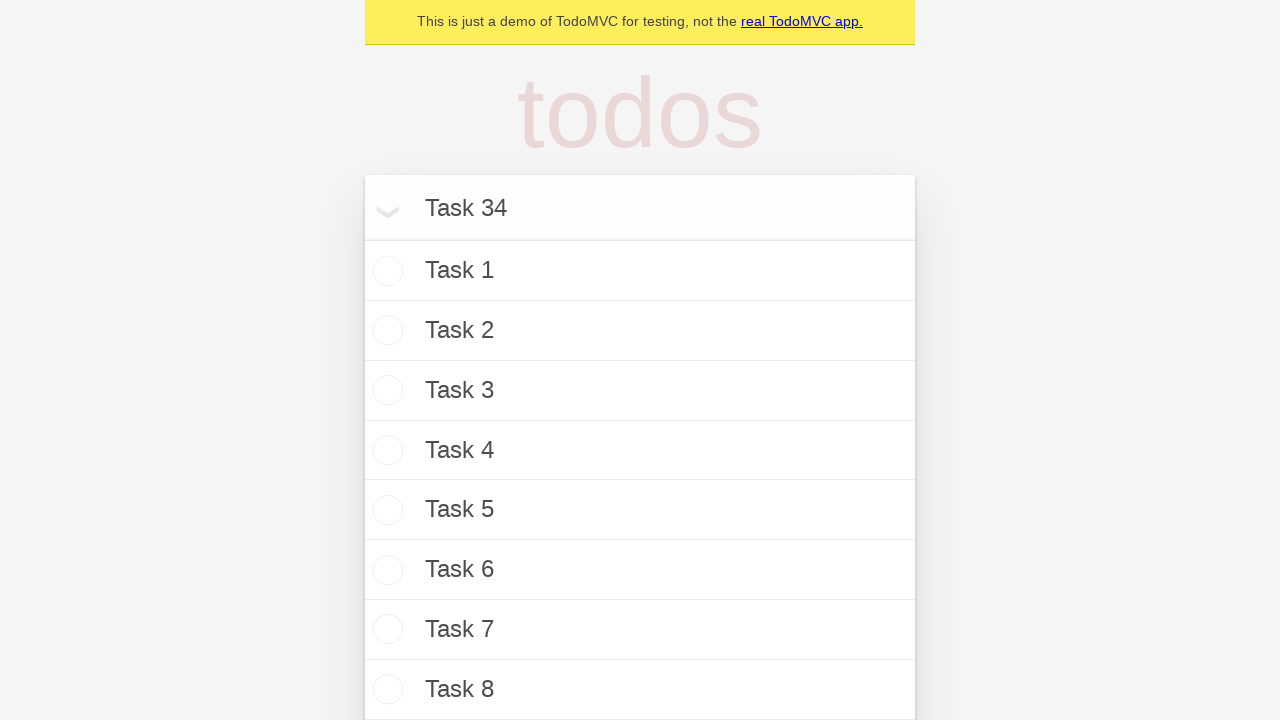

Pressed Enter to add Task 34 on internal:attr=[placeholder="What needs to be done?"i]
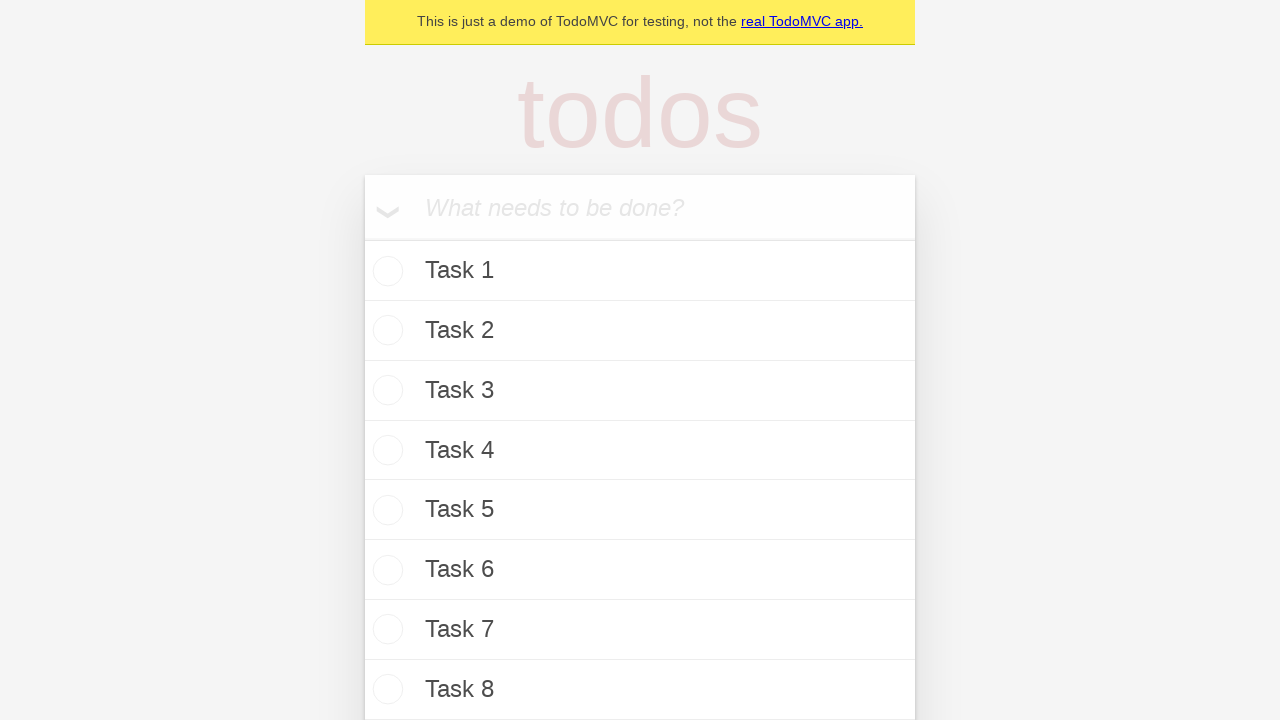

Waited 200ms after adding Task 34
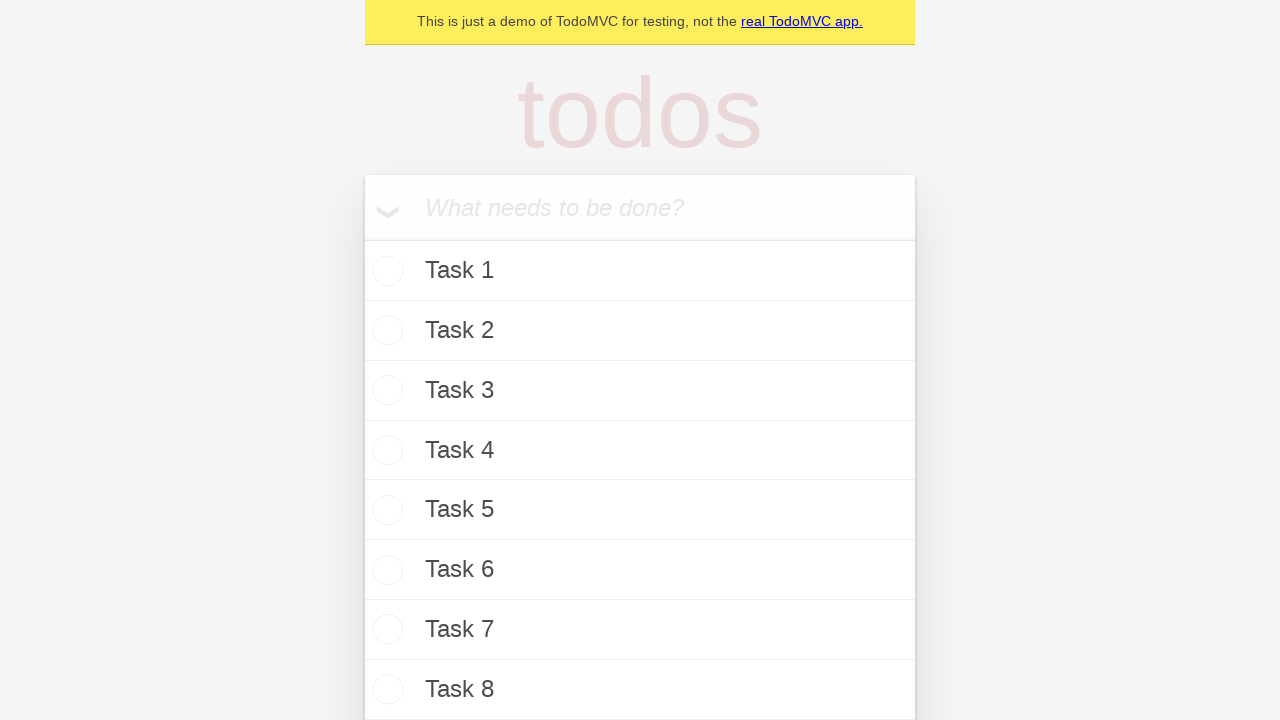

Filled todo input with 'Task 35' on internal:attr=[placeholder="What needs to be done?"i]
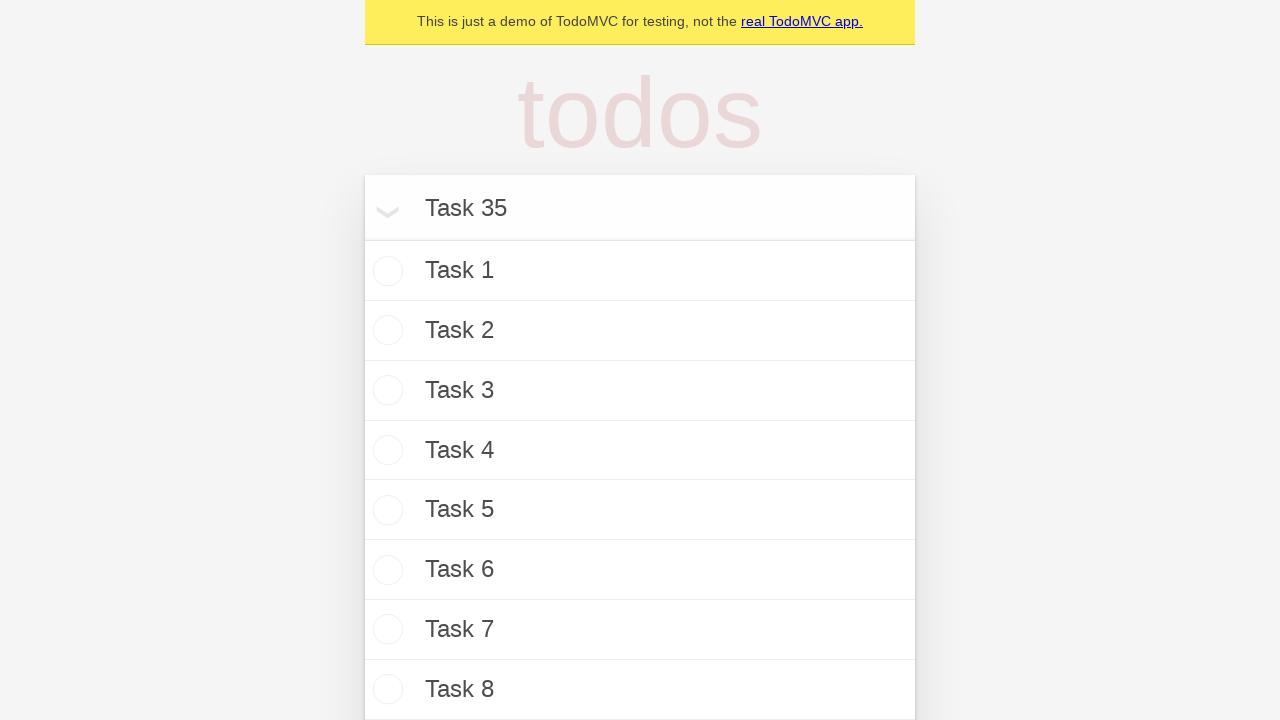

Pressed Enter to add Task 35 on internal:attr=[placeholder="What needs to be done?"i]
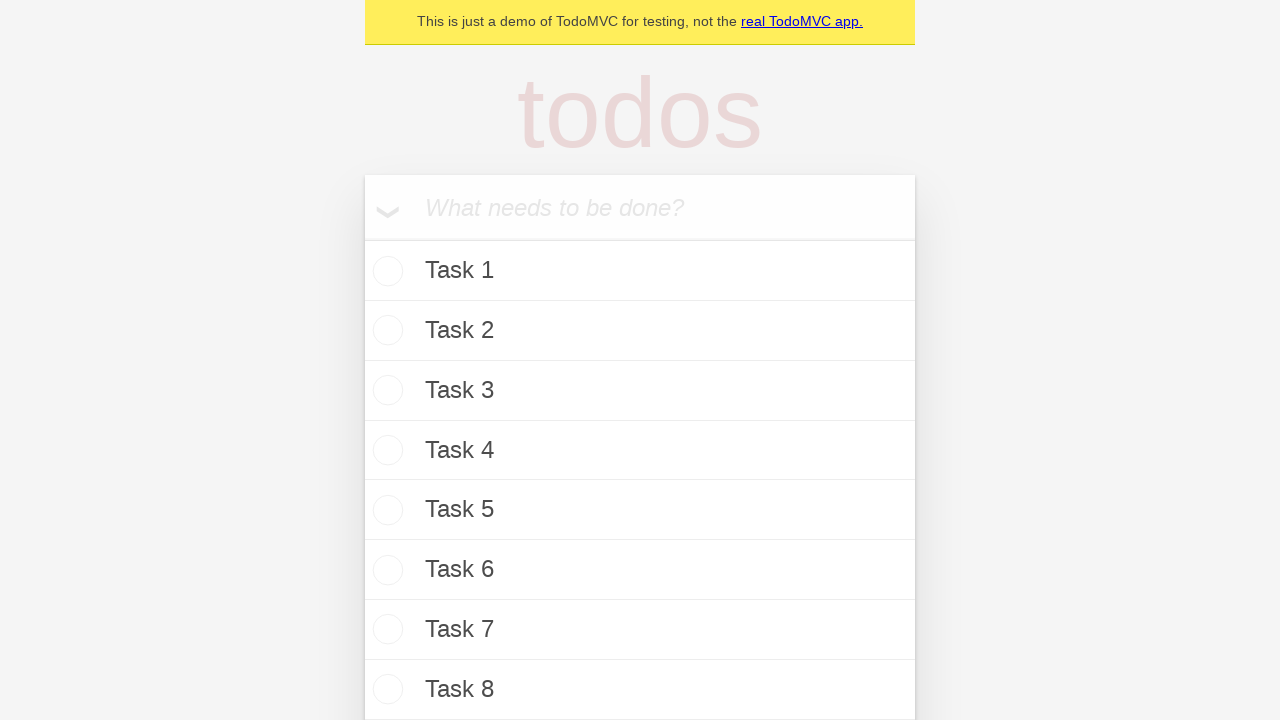

Waited 200ms after adding Task 35
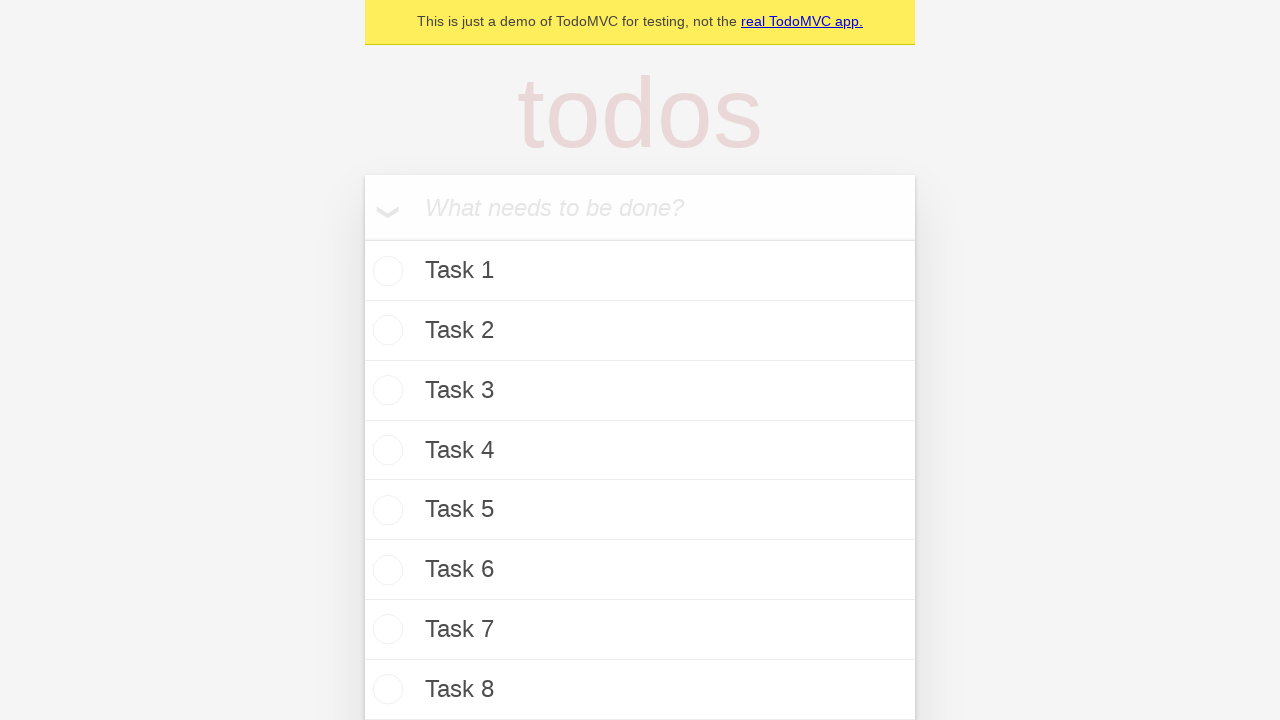

Verified that all 35 tasks are displayed on the dashboard
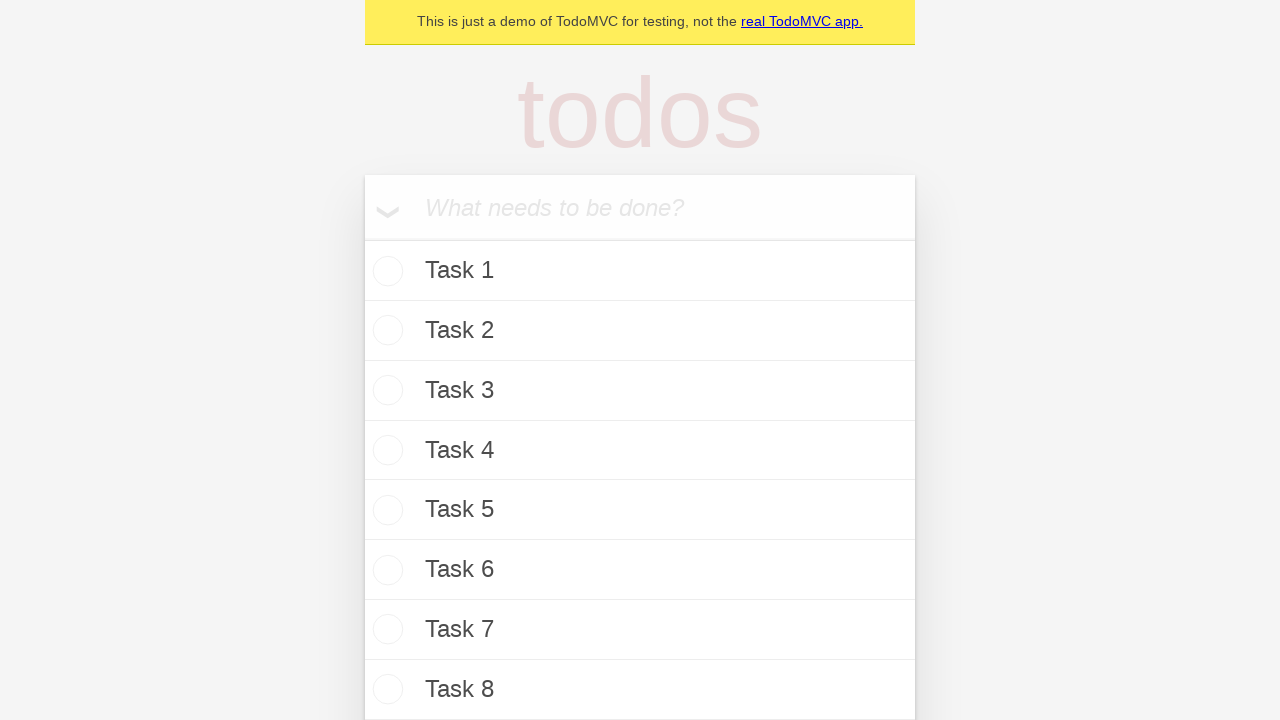

Created test result verification element via page.evaluate
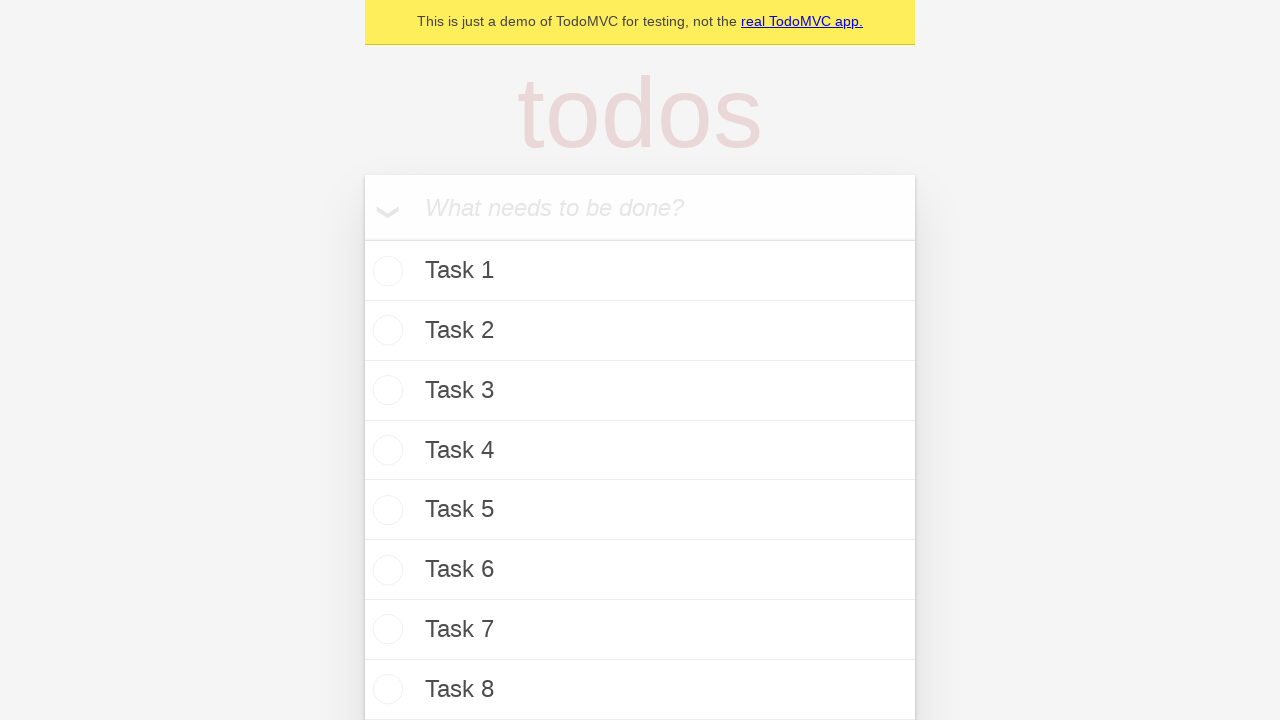

Verified test result element contains expected completion message
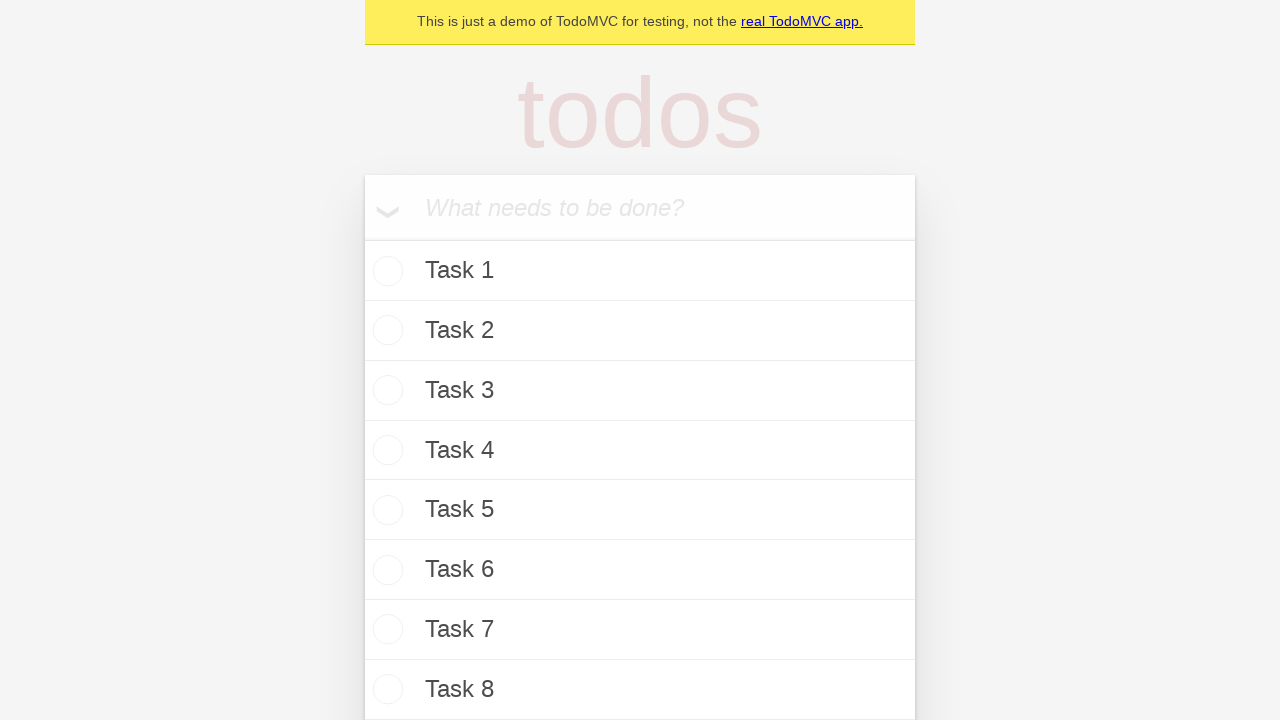

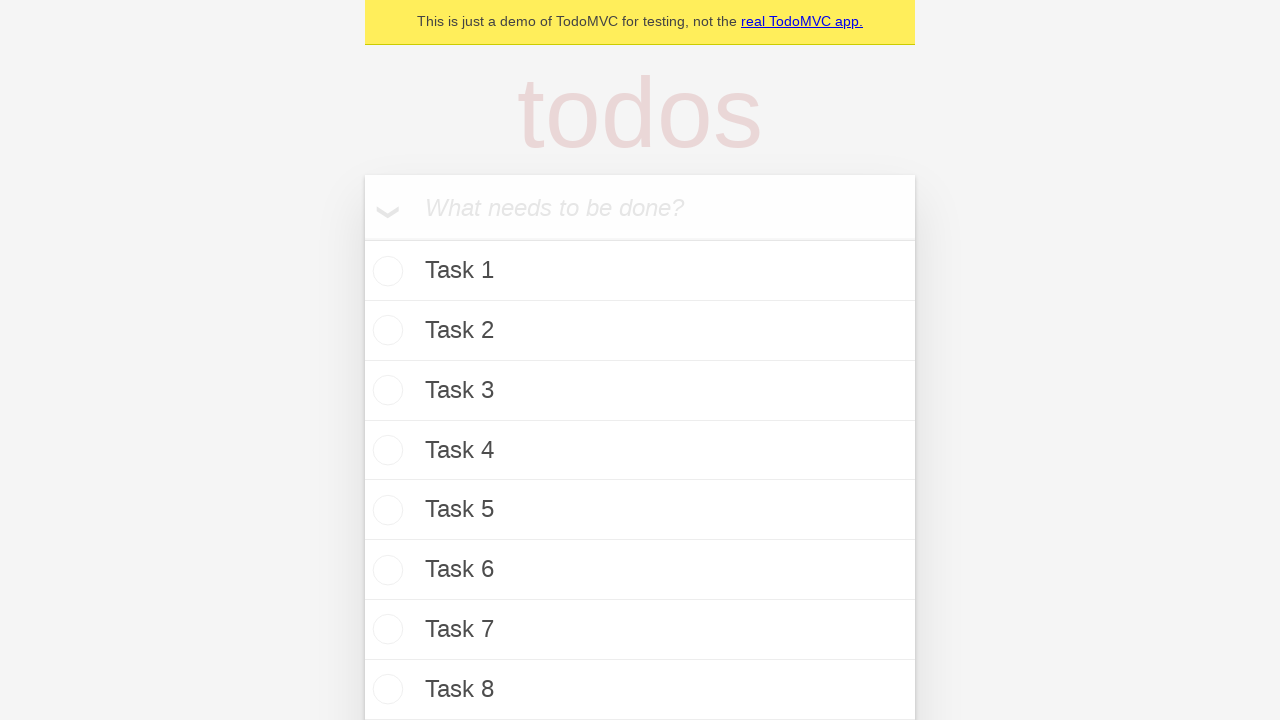